Tests the Add/Remove Elements functionality by clicking the "Add Element" button 100 times, then clicking "Delete" button 20 times, and verifying that 80 delete buttons remain.

Starting URL: http://the-internet.herokuapp.com/add_remove_elements/

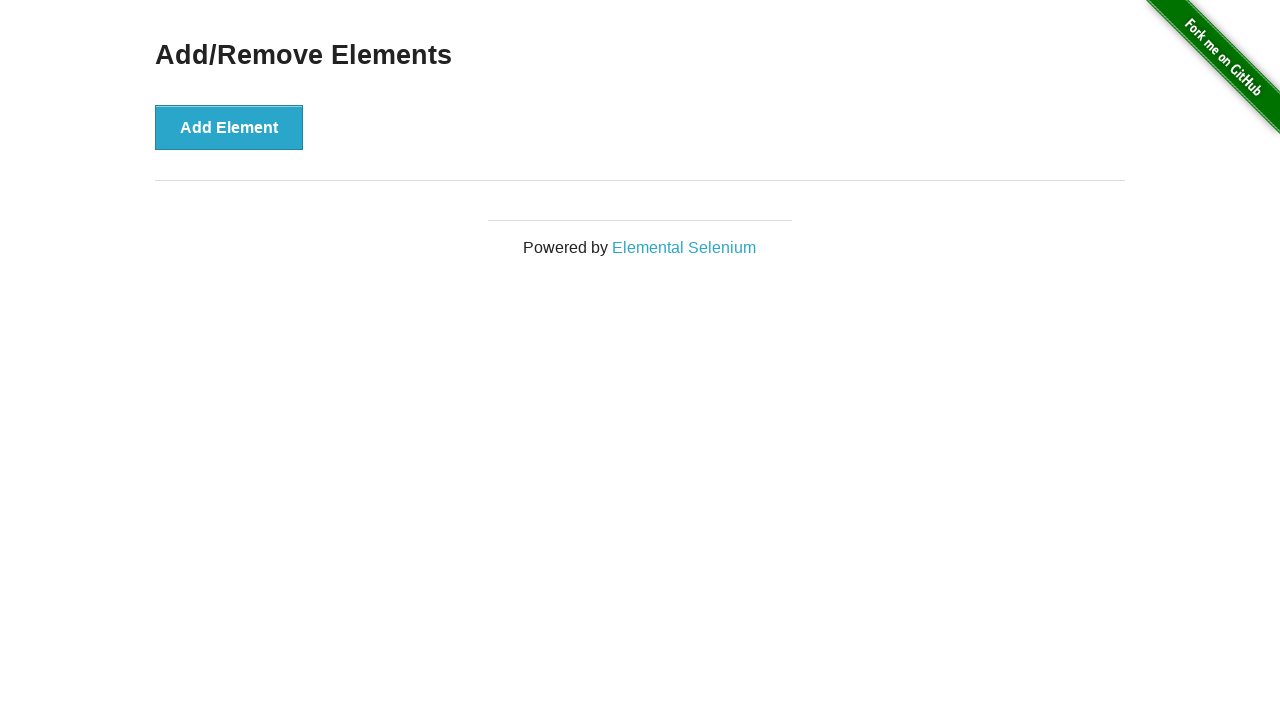

Navigated to Add/Remove Elements page
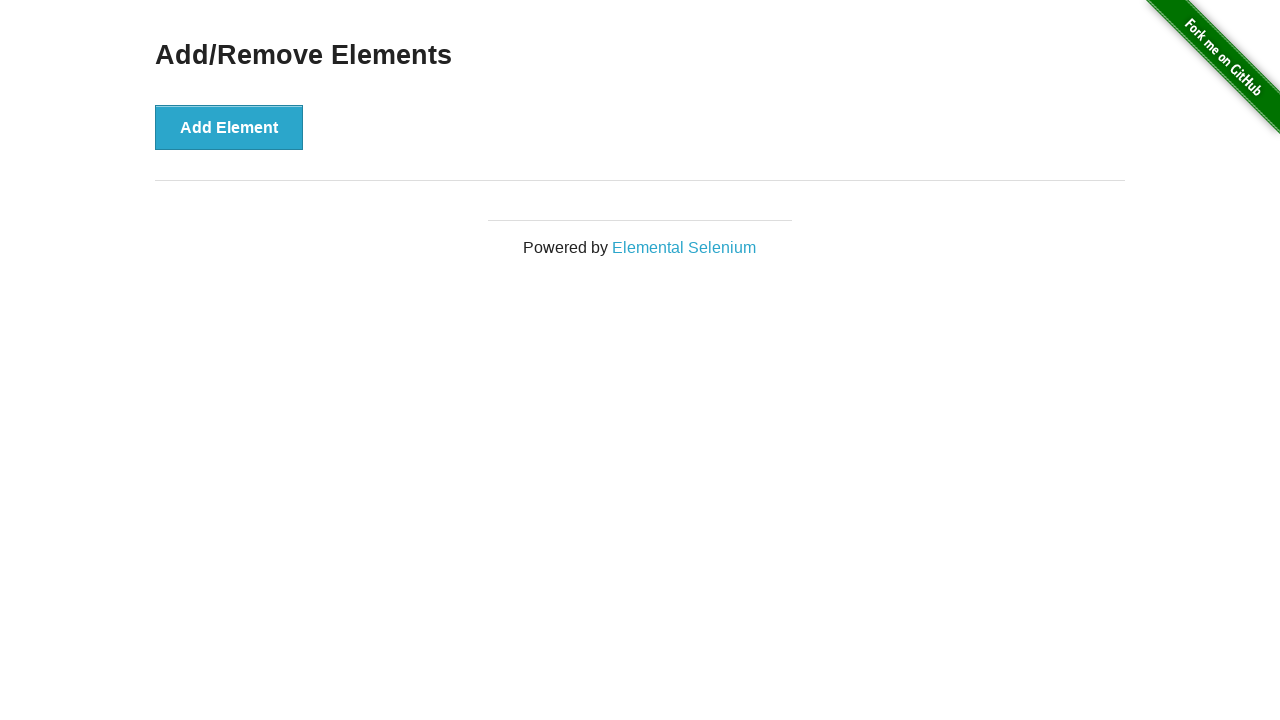

Clicked Add Element button (iteration 1/100) at (229, 127) on button[onclick='addElement()']
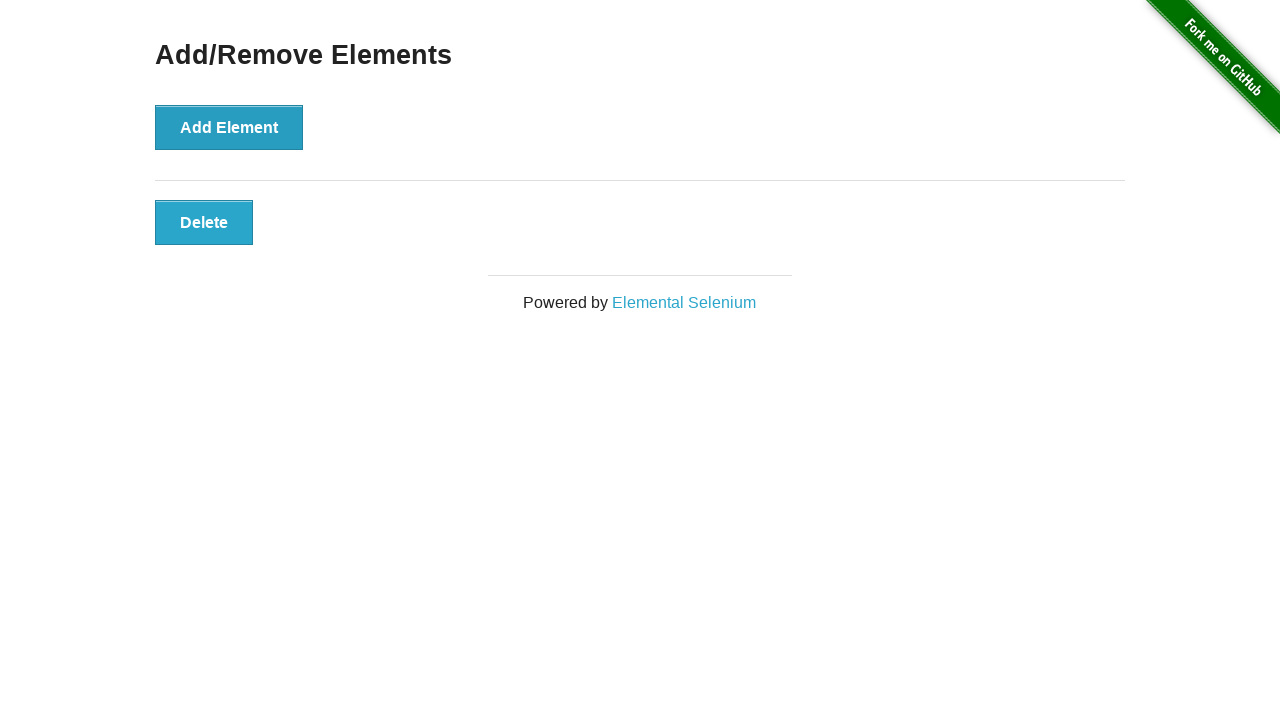

Clicked Add Element button (iteration 2/100) at (229, 127) on button[onclick='addElement()']
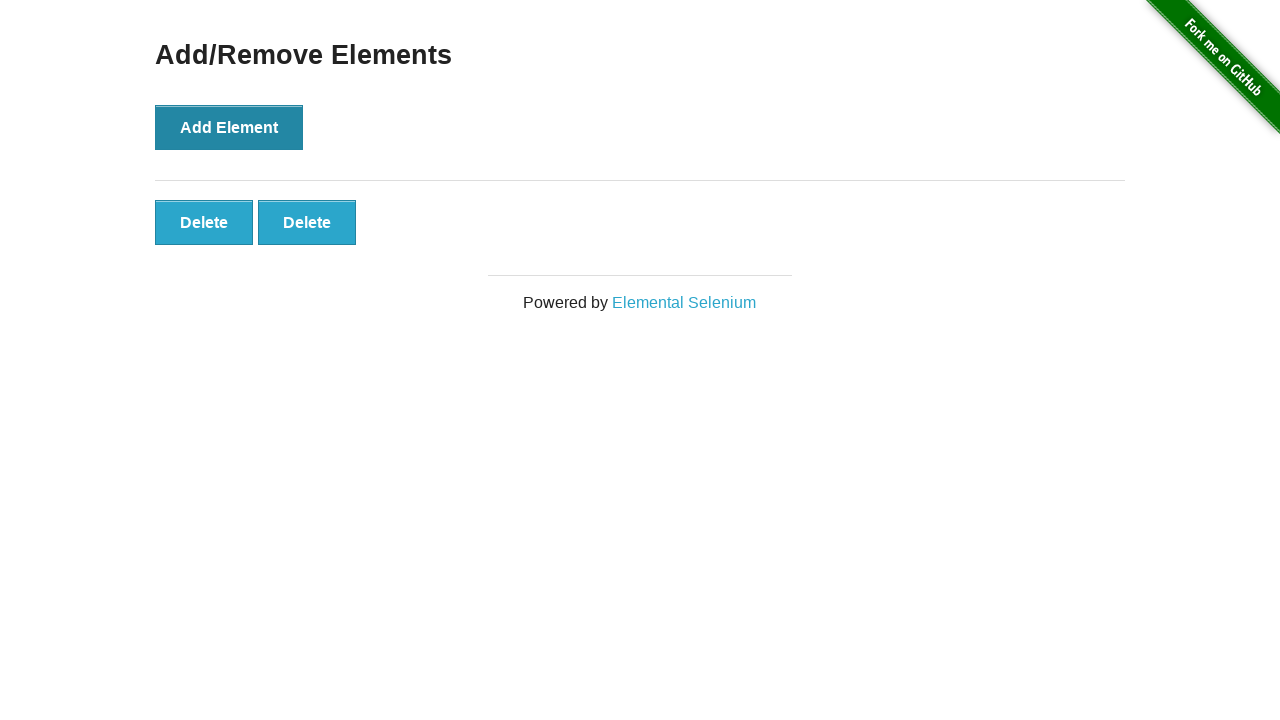

Clicked Add Element button (iteration 3/100) at (229, 127) on button[onclick='addElement()']
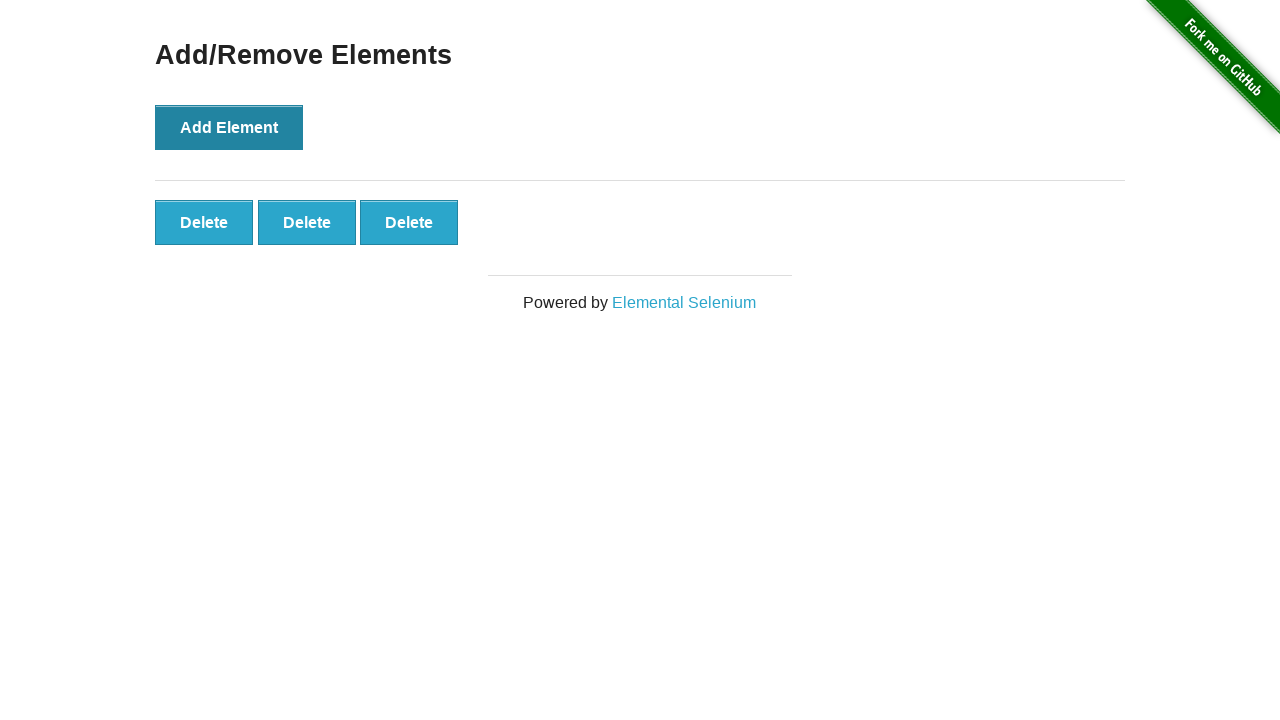

Clicked Add Element button (iteration 4/100) at (229, 127) on button[onclick='addElement()']
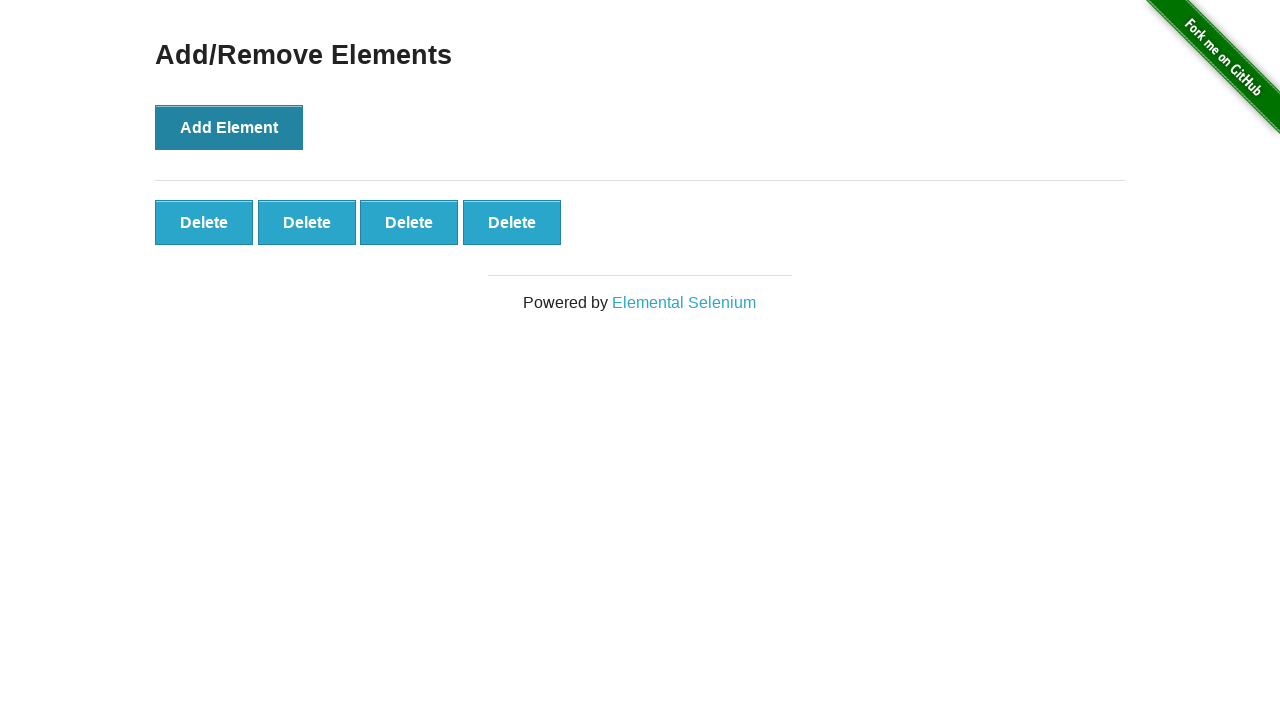

Clicked Add Element button (iteration 5/100) at (229, 127) on button[onclick='addElement()']
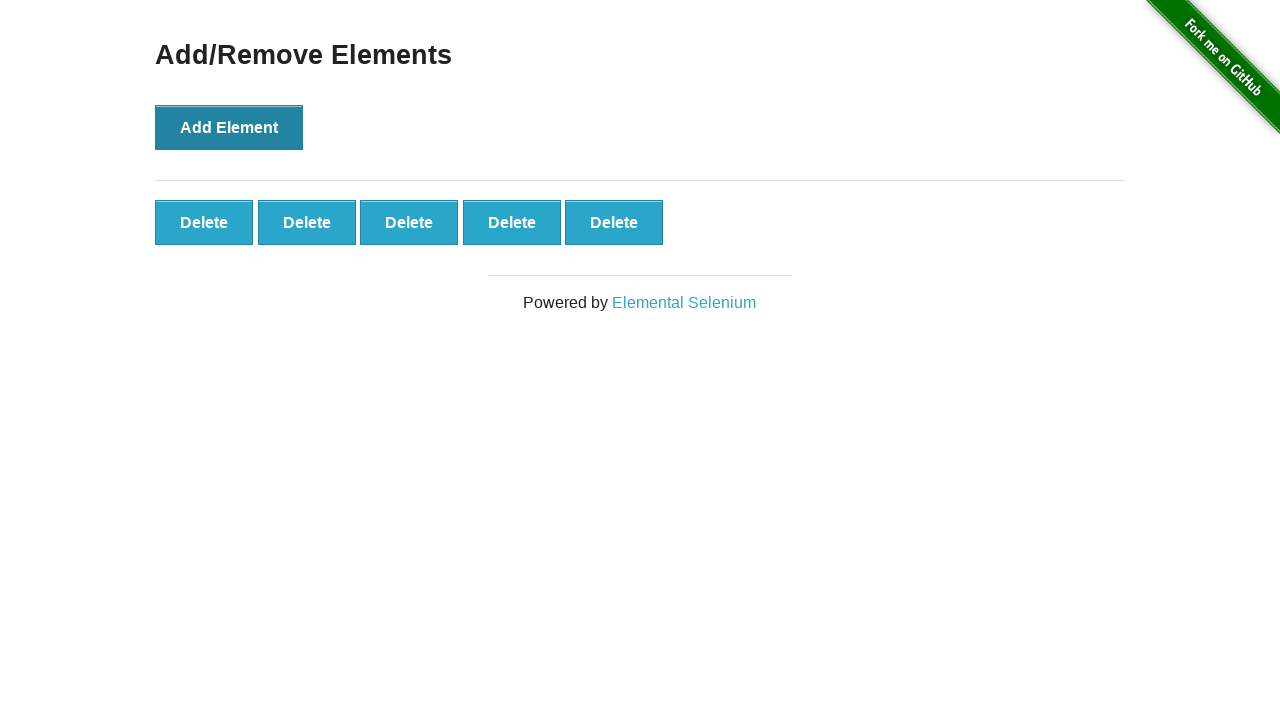

Clicked Add Element button (iteration 6/100) at (229, 127) on button[onclick='addElement()']
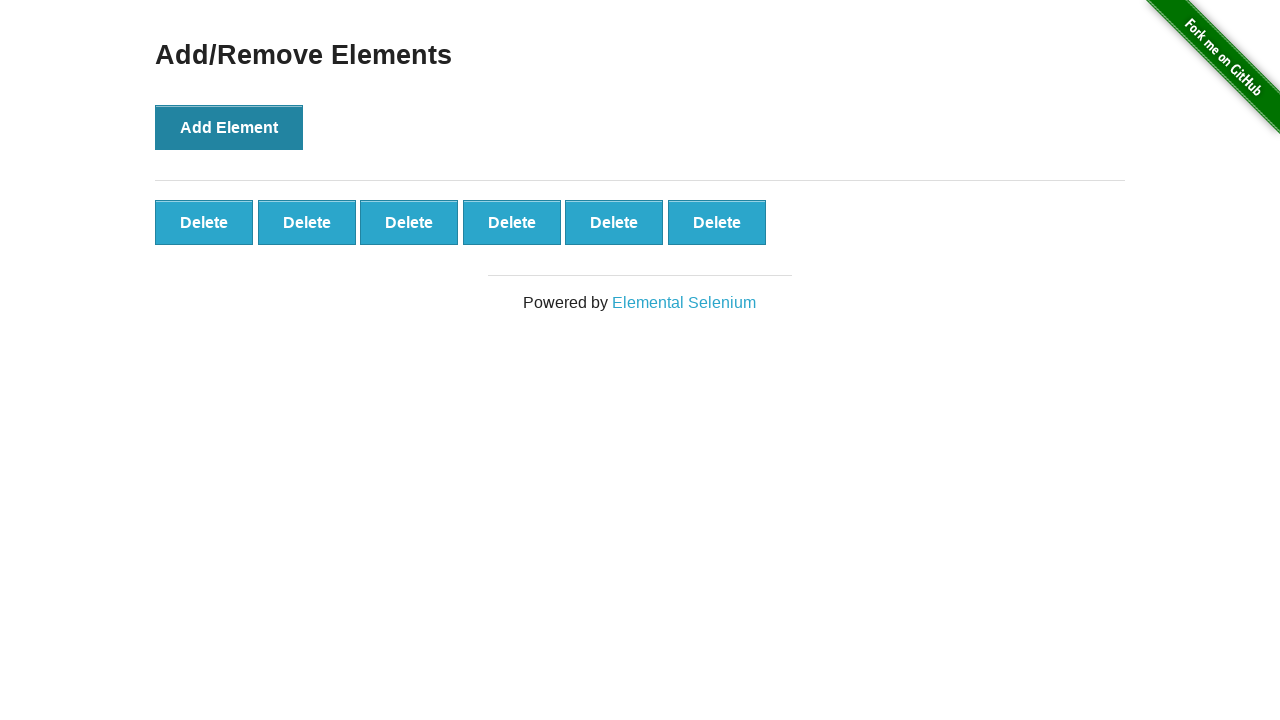

Clicked Add Element button (iteration 7/100) at (229, 127) on button[onclick='addElement()']
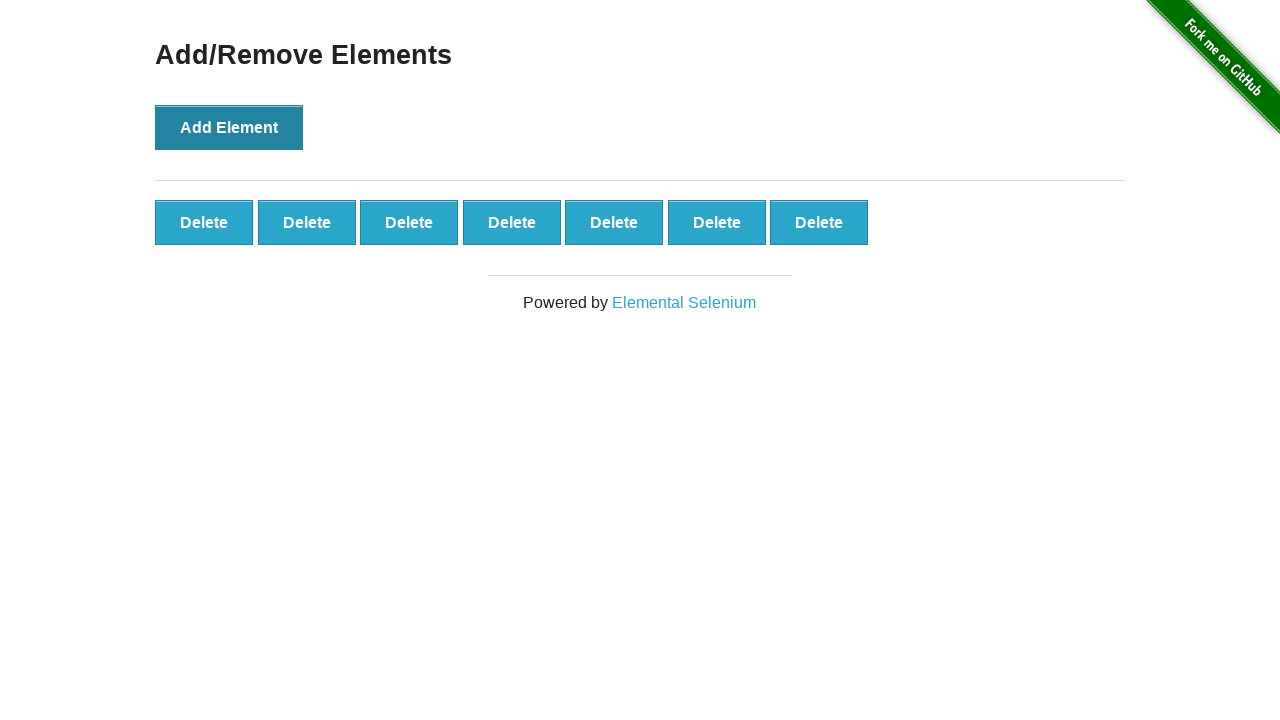

Clicked Add Element button (iteration 8/100) at (229, 127) on button[onclick='addElement()']
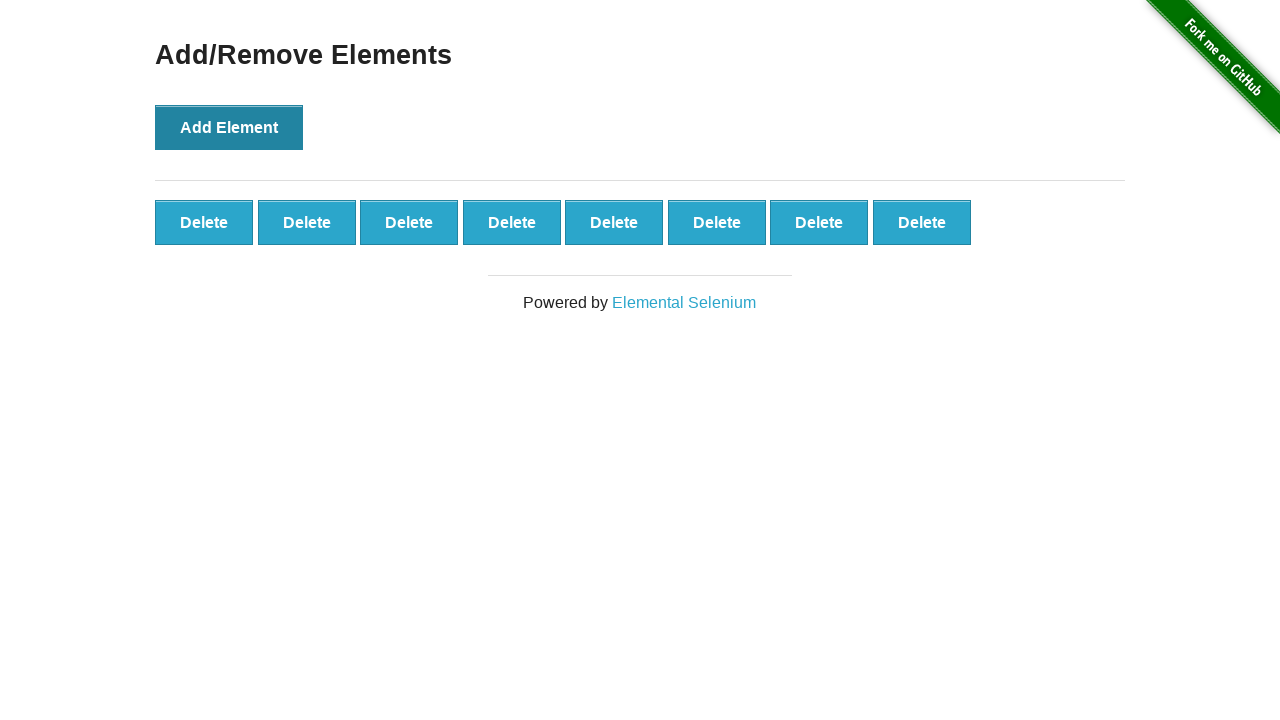

Clicked Add Element button (iteration 9/100) at (229, 127) on button[onclick='addElement()']
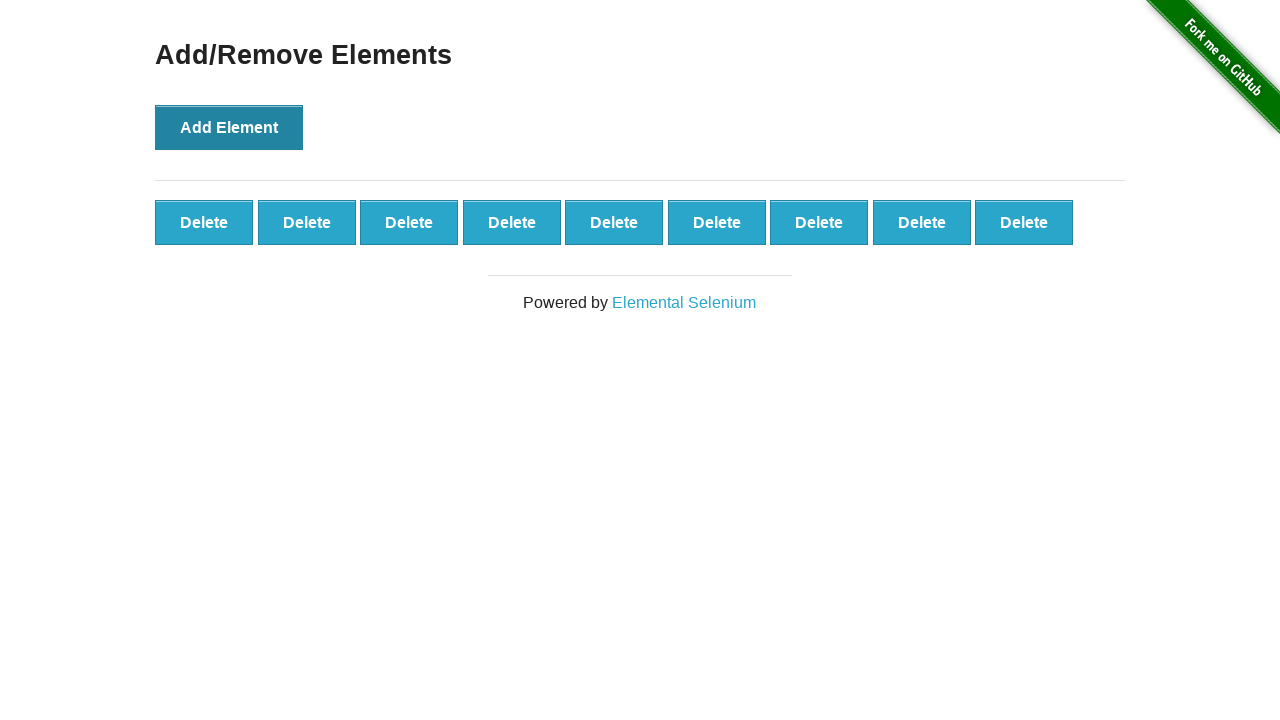

Clicked Add Element button (iteration 10/100) at (229, 127) on button[onclick='addElement()']
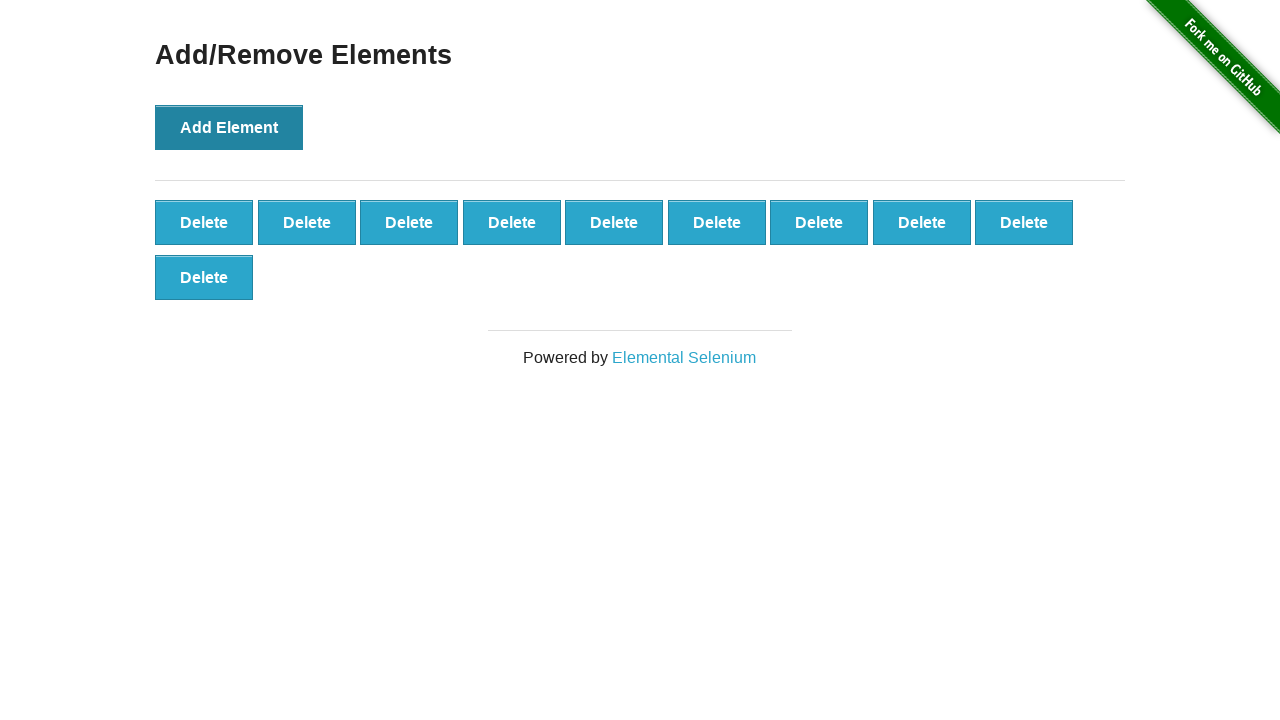

Clicked Add Element button (iteration 11/100) at (229, 127) on button[onclick='addElement()']
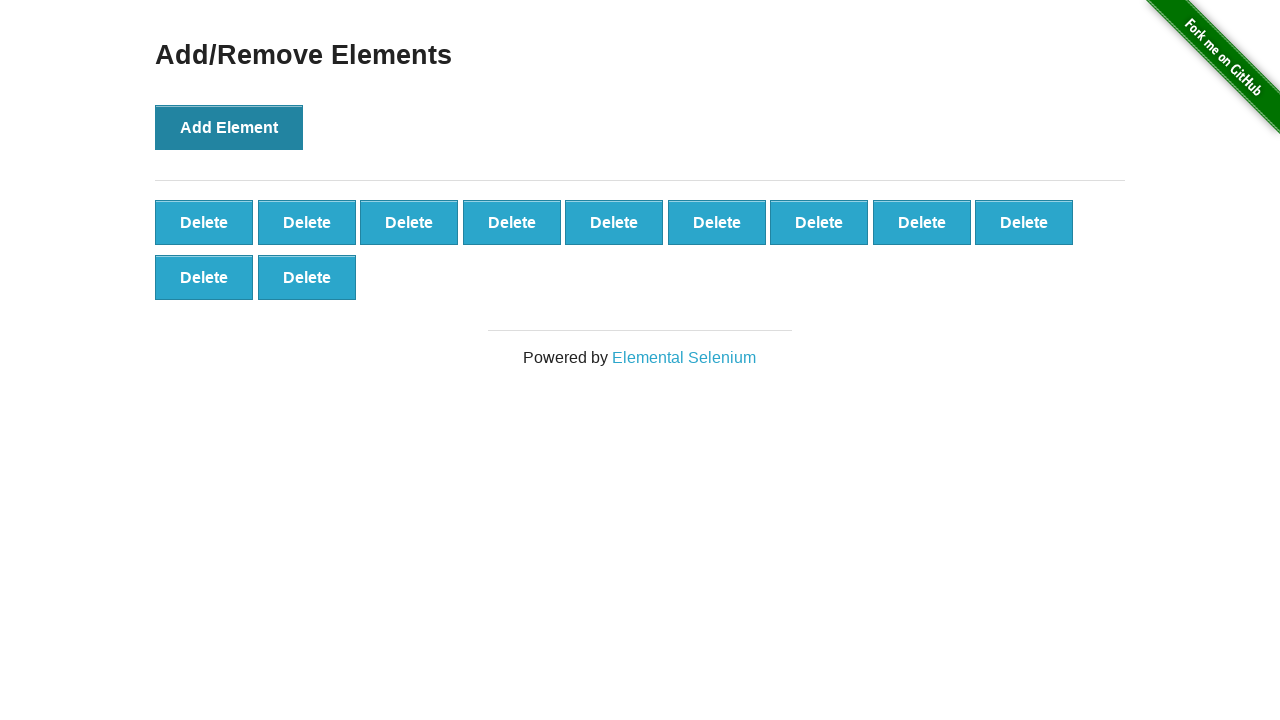

Clicked Add Element button (iteration 12/100) at (229, 127) on button[onclick='addElement()']
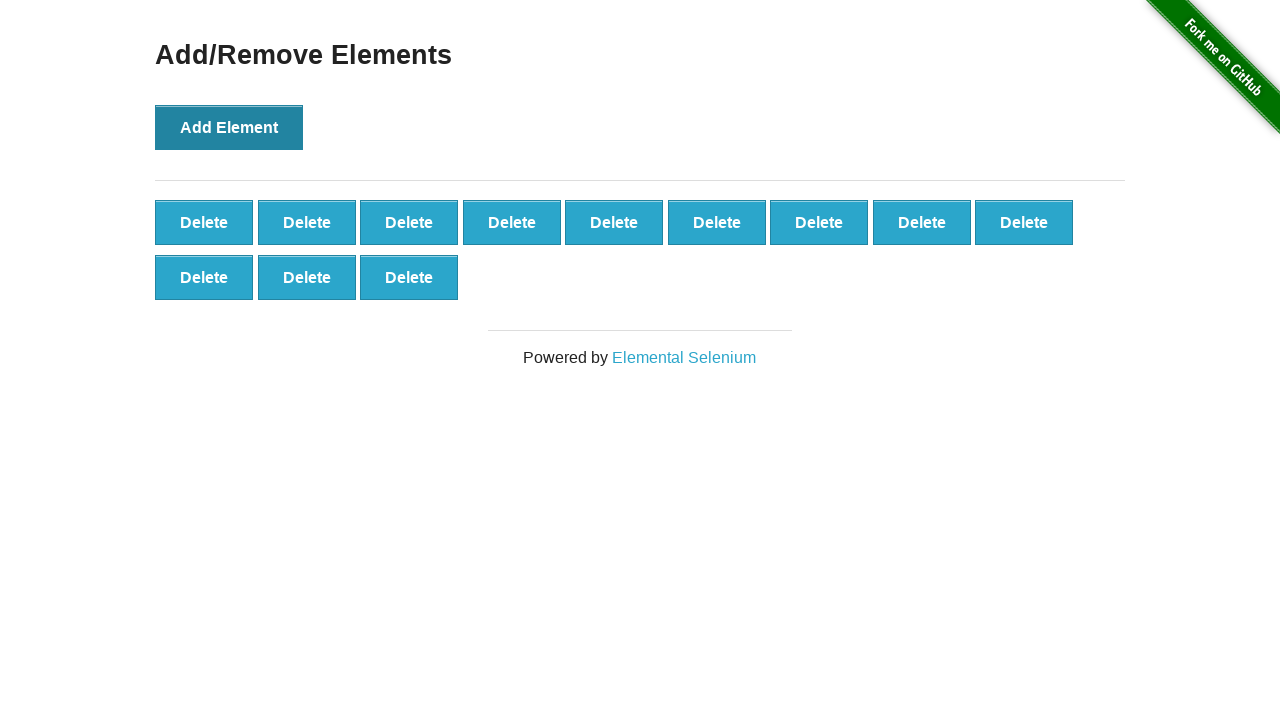

Clicked Add Element button (iteration 13/100) at (229, 127) on button[onclick='addElement()']
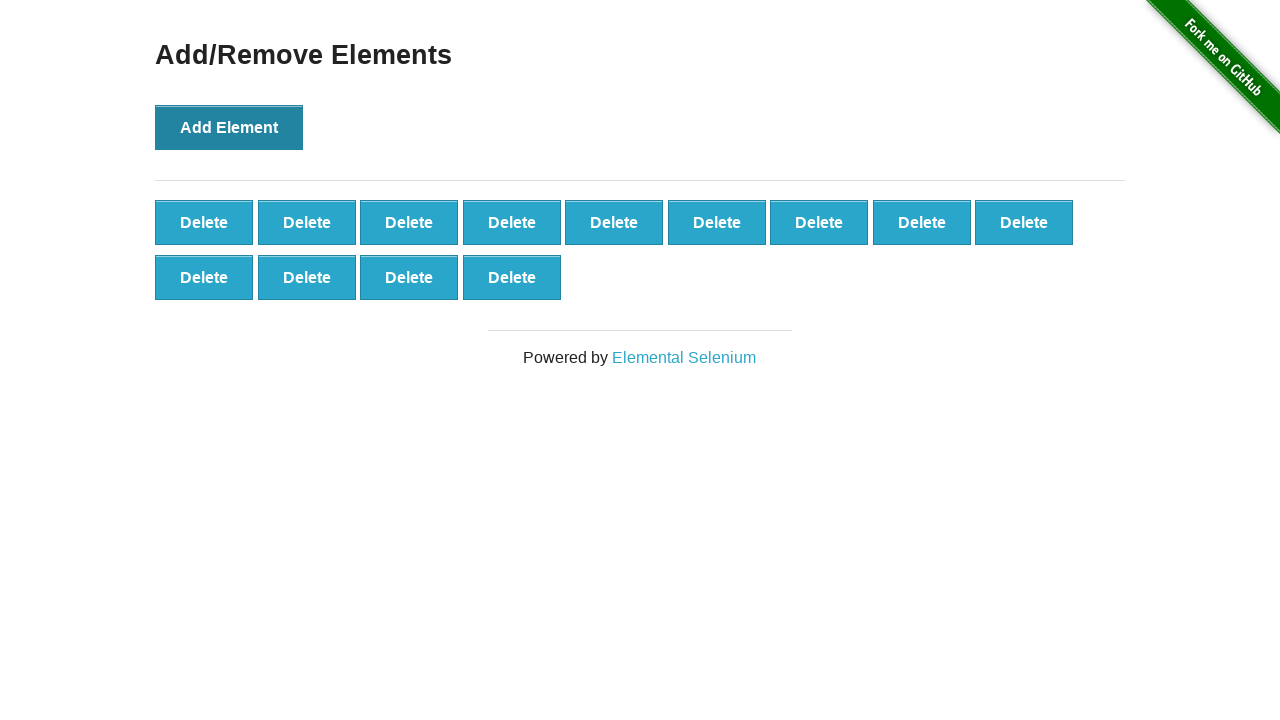

Clicked Add Element button (iteration 14/100) at (229, 127) on button[onclick='addElement()']
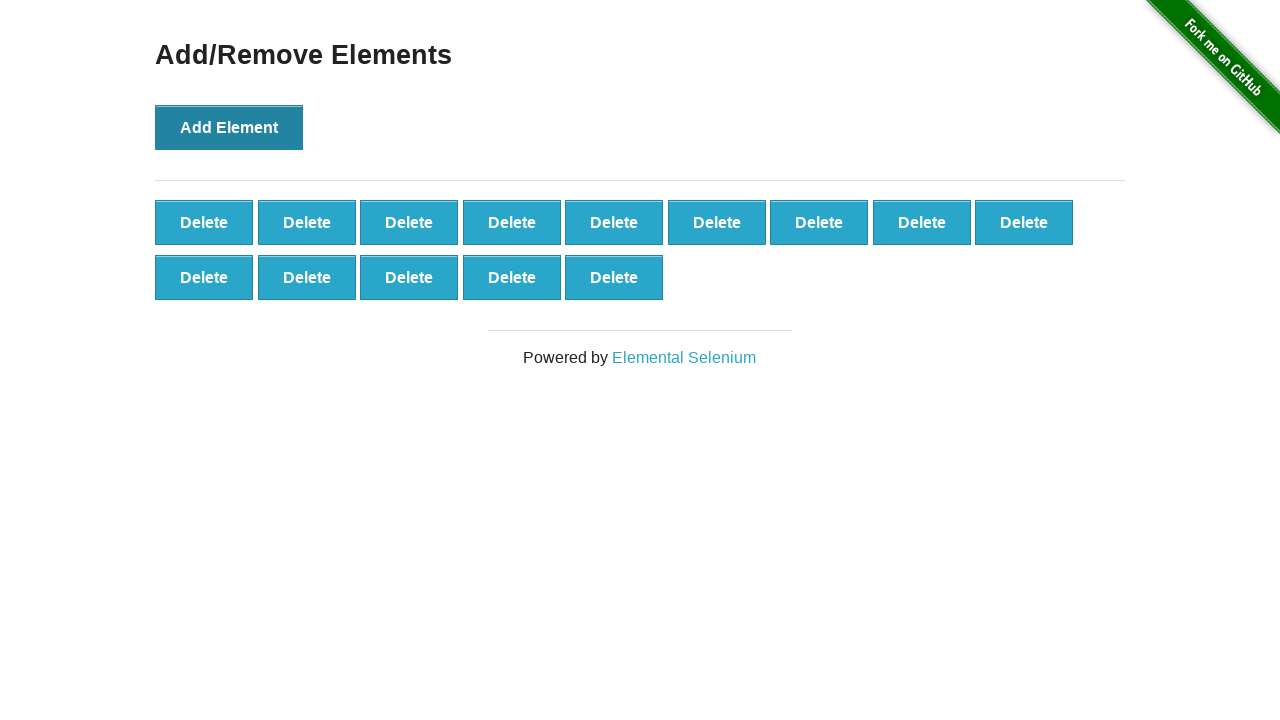

Clicked Add Element button (iteration 15/100) at (229, 127) on button[onclick='addElement()']
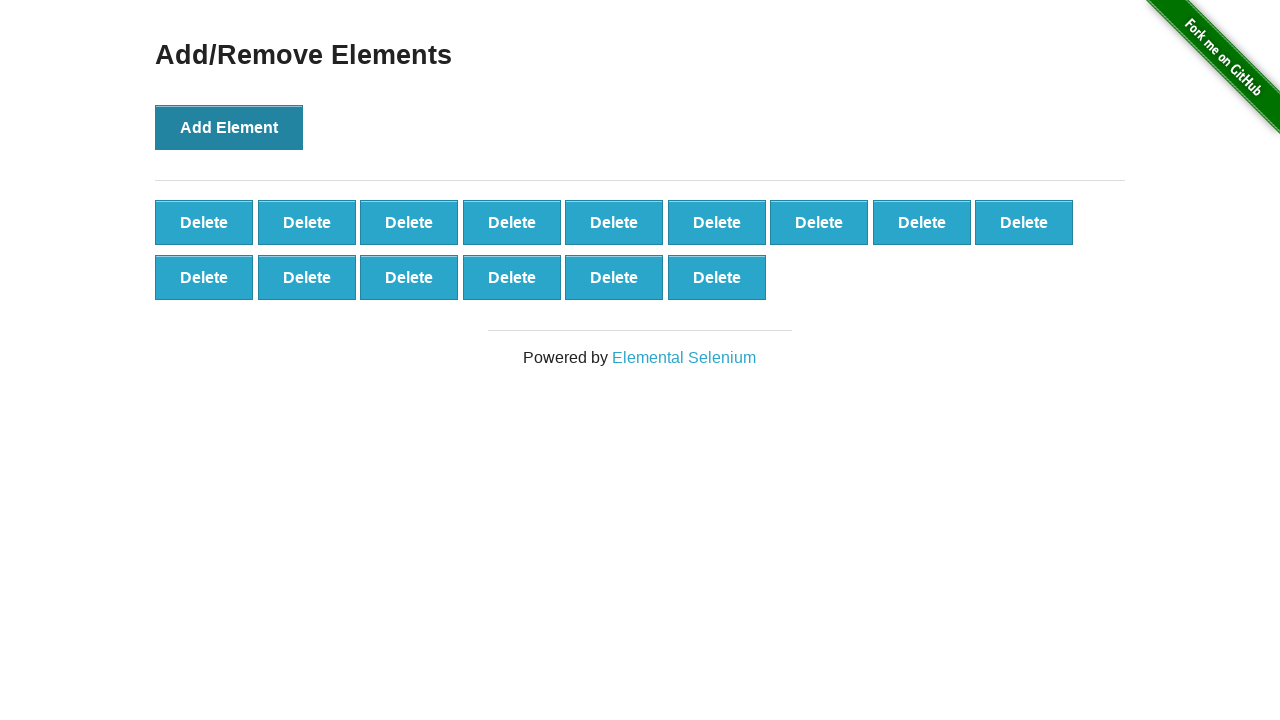

Clicked Add Element button (iteration 16/100) at (229, 127) on button[onclick='addElement()']
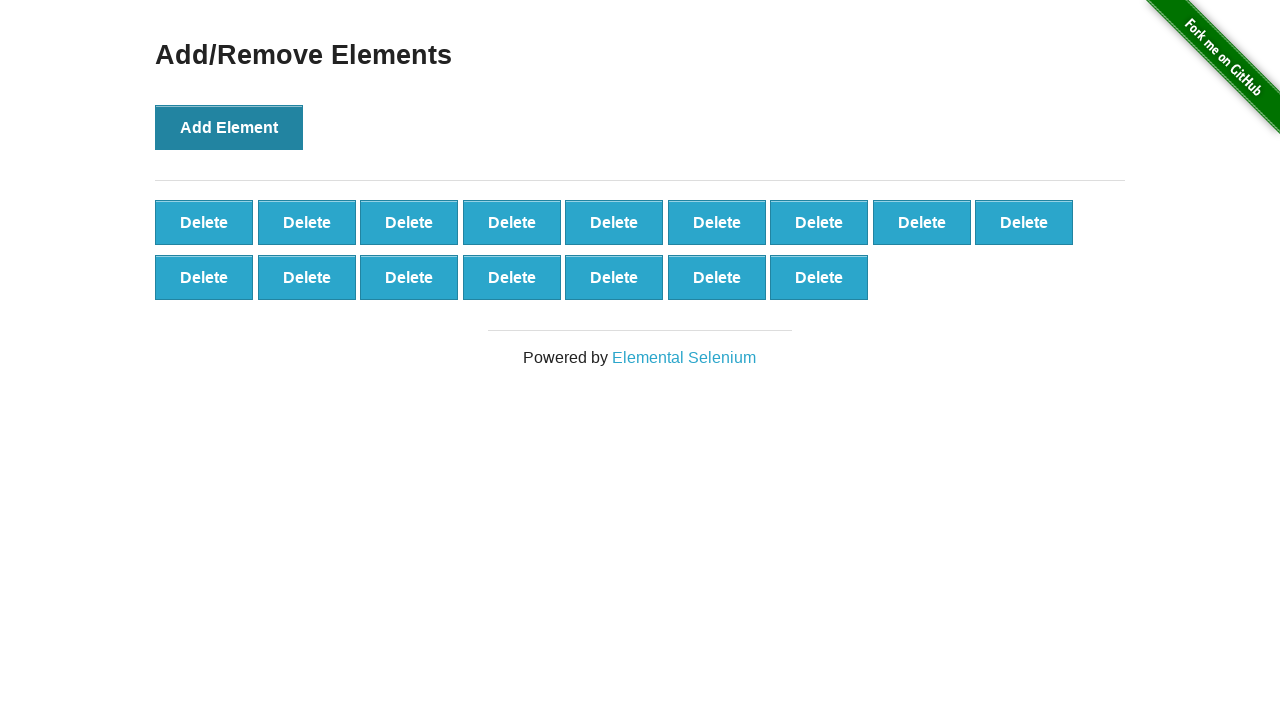

Clicked Add Element button (iteration 17/100) at (229, 127) on button[onclick='addElement()']
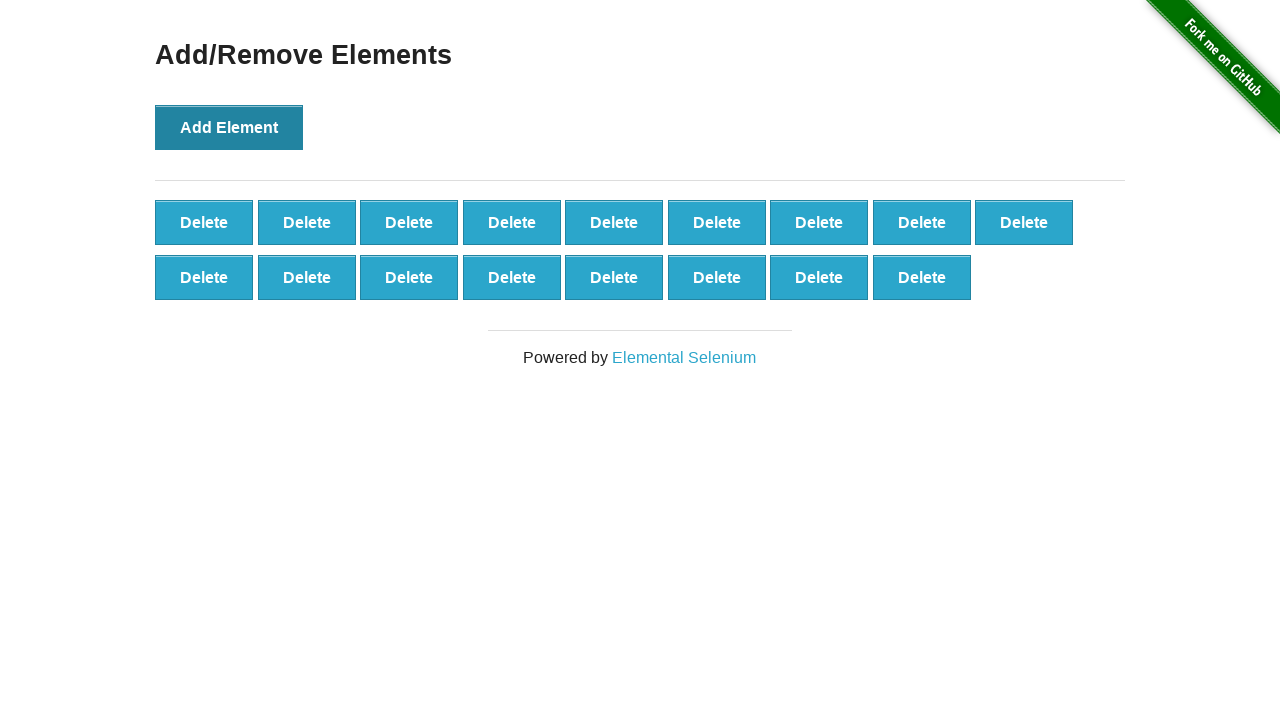

Clicked Add Element button (iteration 18/100) at (229, 127) on button[onclick='addElement()']
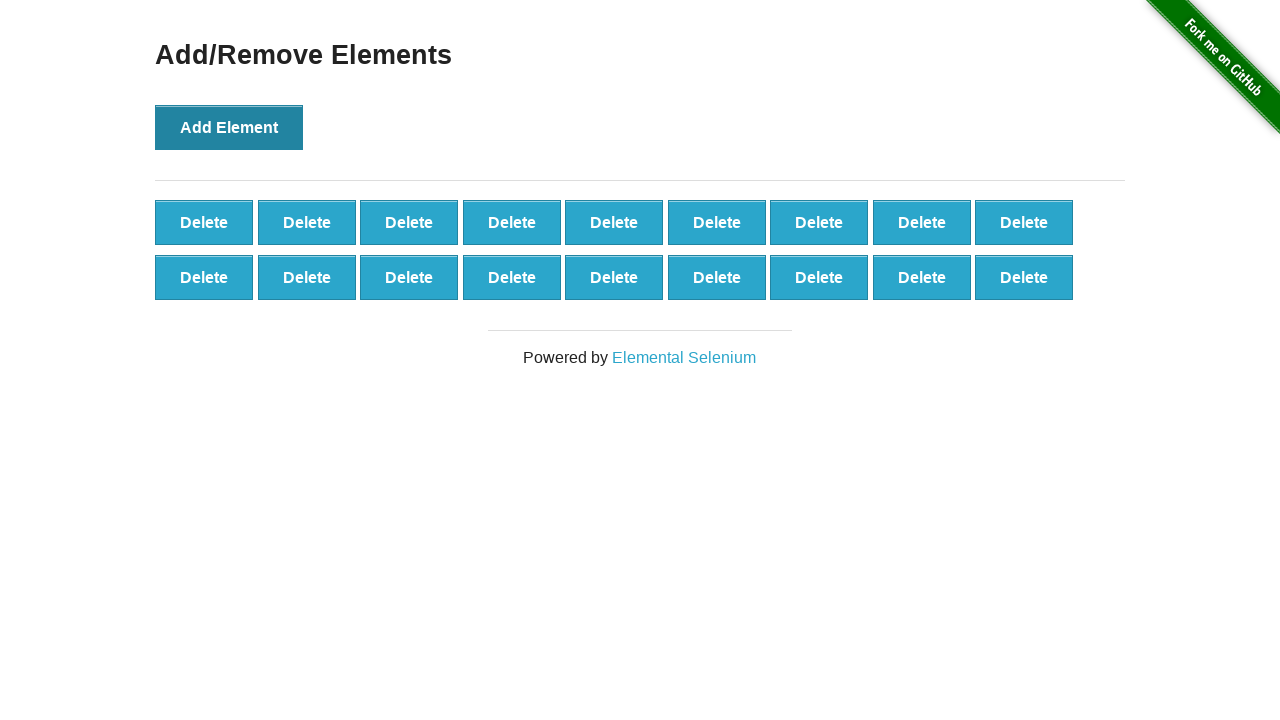

Clicked Add Element button (iteration 19/100) at (229, 127) on button[onclick='addElement()']
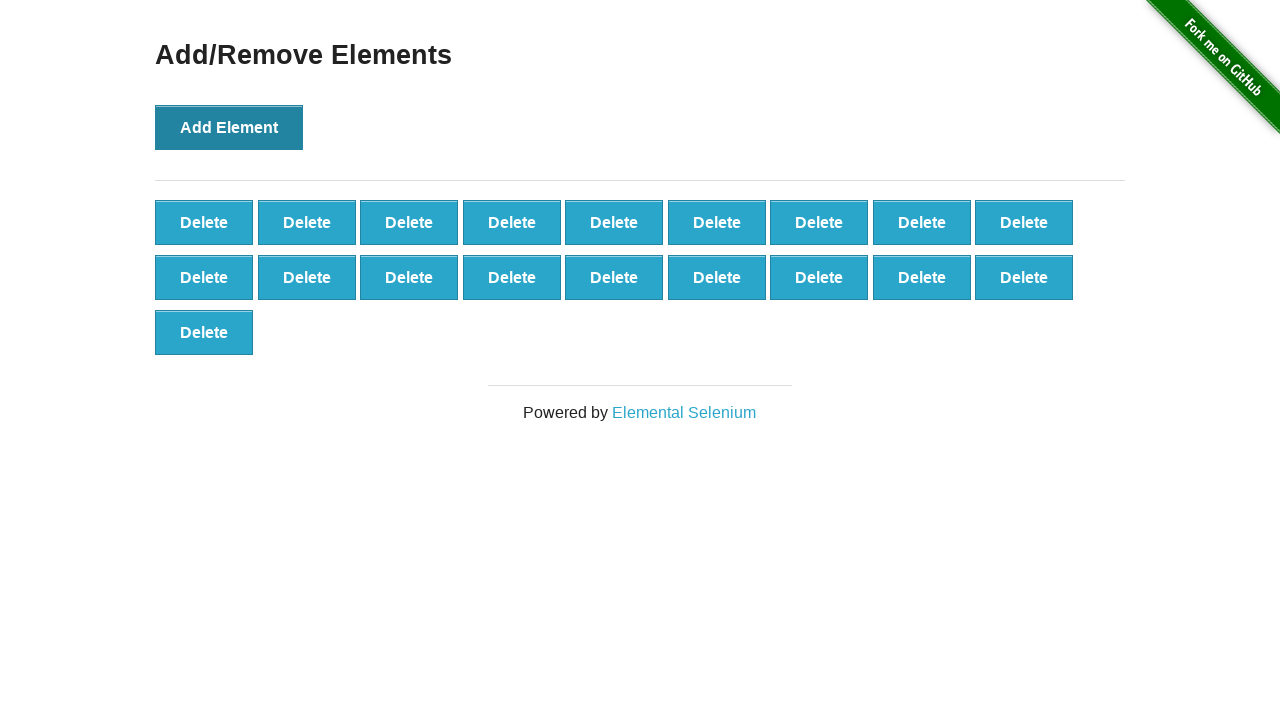

Clicked Add Element button (iteration 20/100) at (229, 127) on button[onclick='addElement()']
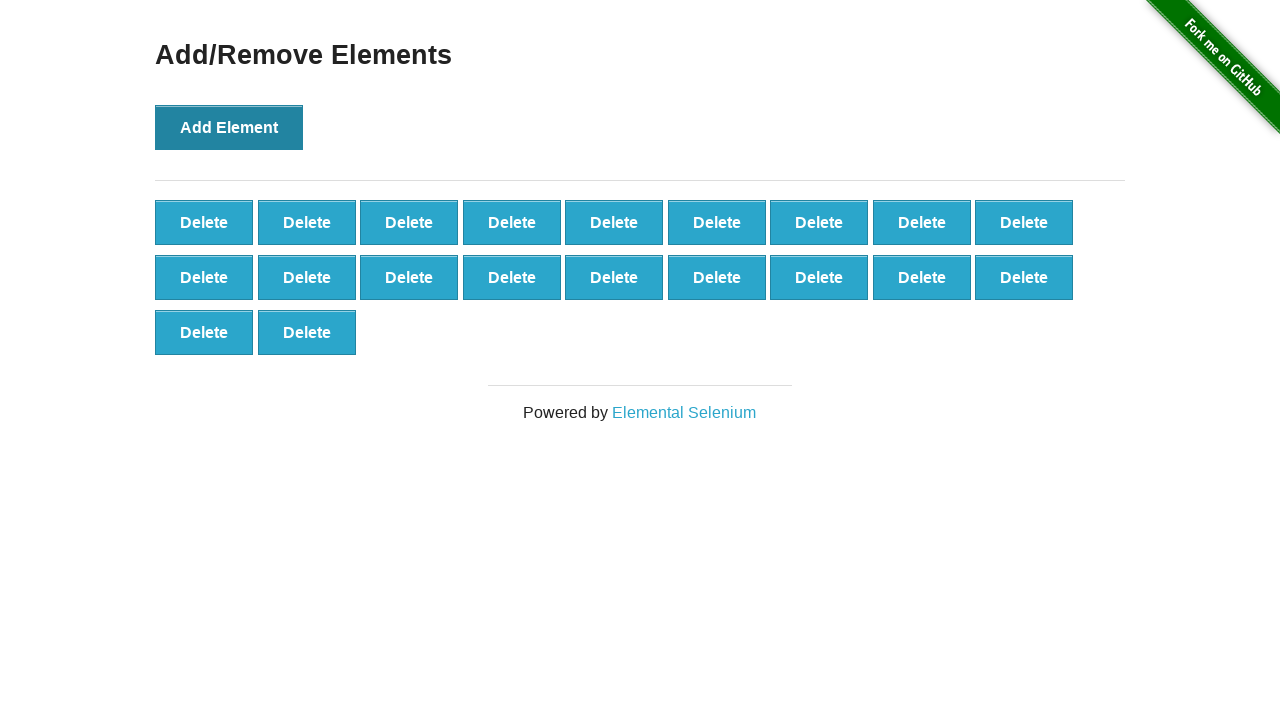

Clicked Add Element button (iteration 21/100) at (229, 127) on button[onclick='addElement()']
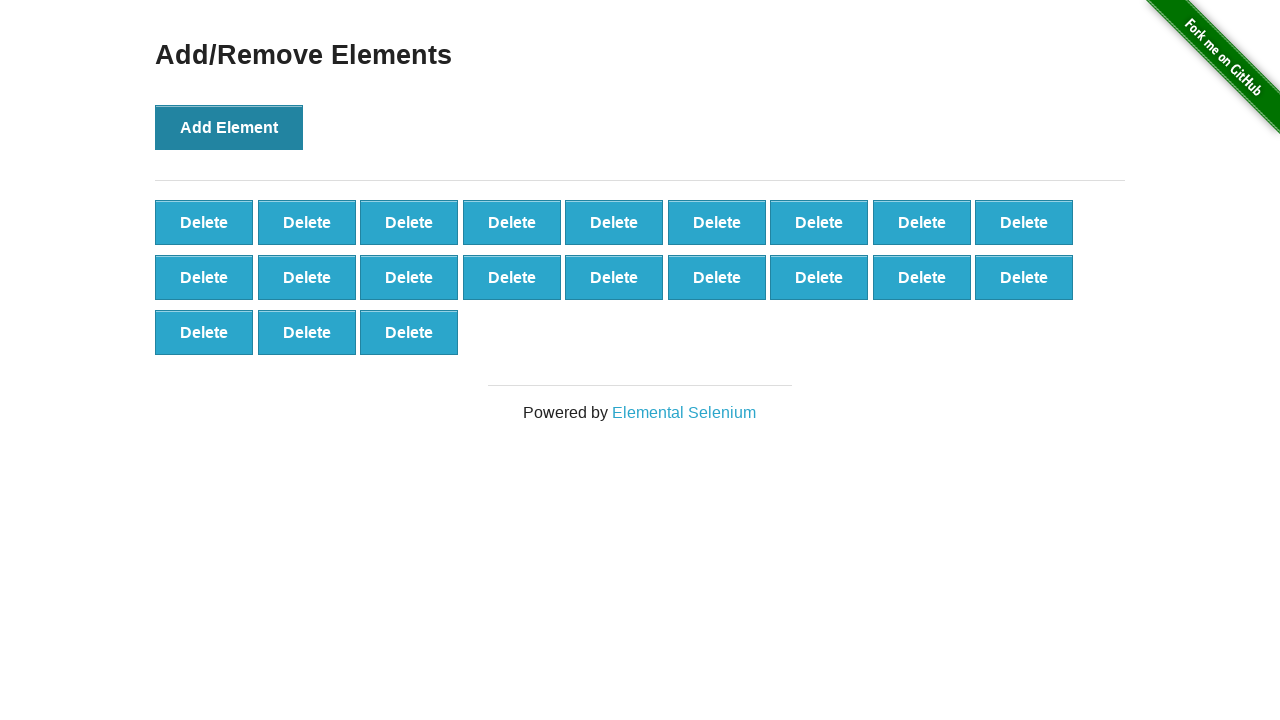

Clicked Add Element button (iteration 22/100) at (229, 127) on button[onclick='addElement()']
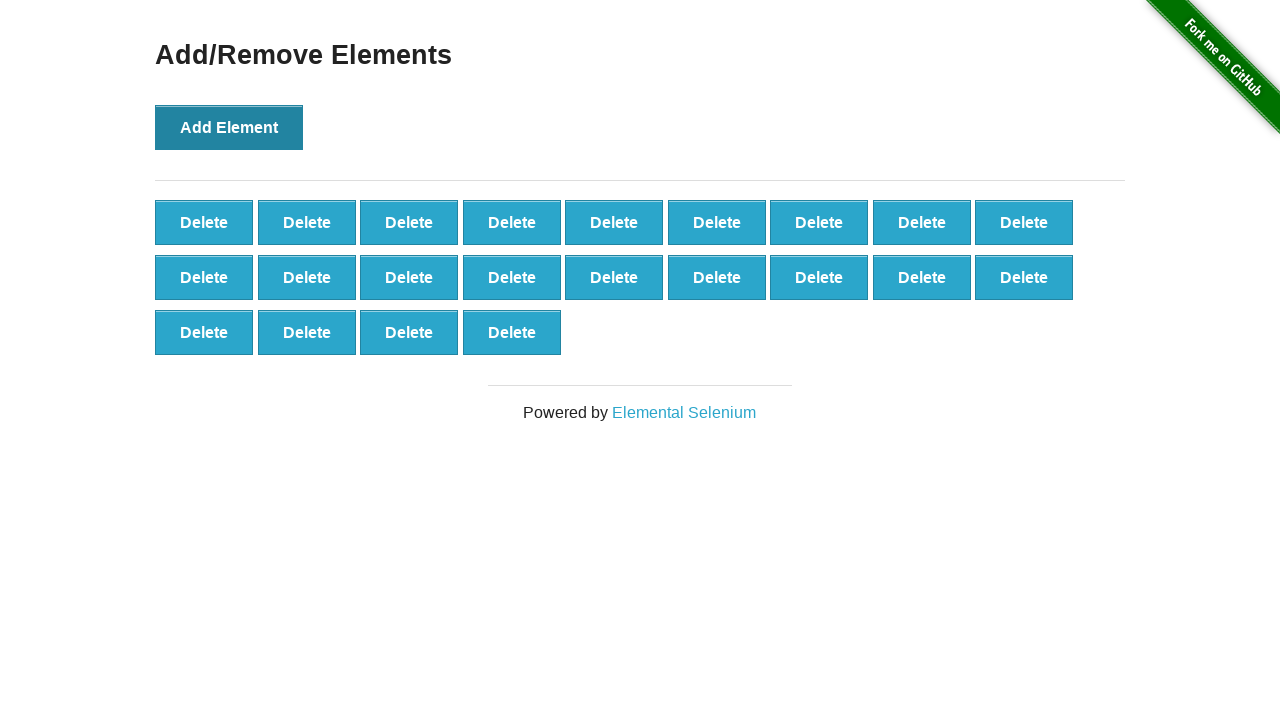

Clicked Add Element button (iteration 23/100) at (229, 127) on button[onclick='addElement()']
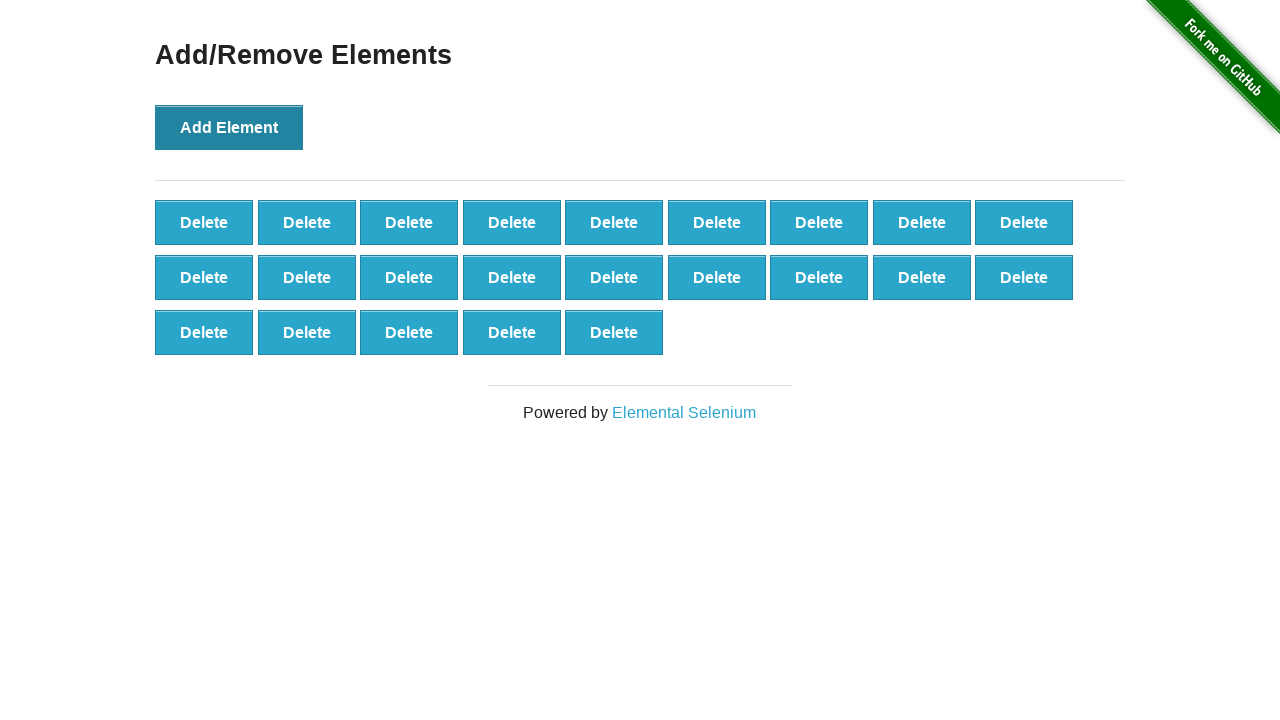

Clicked Add Element button (iteration 24/100) at (229, 127) on button[onclick='addElement()']
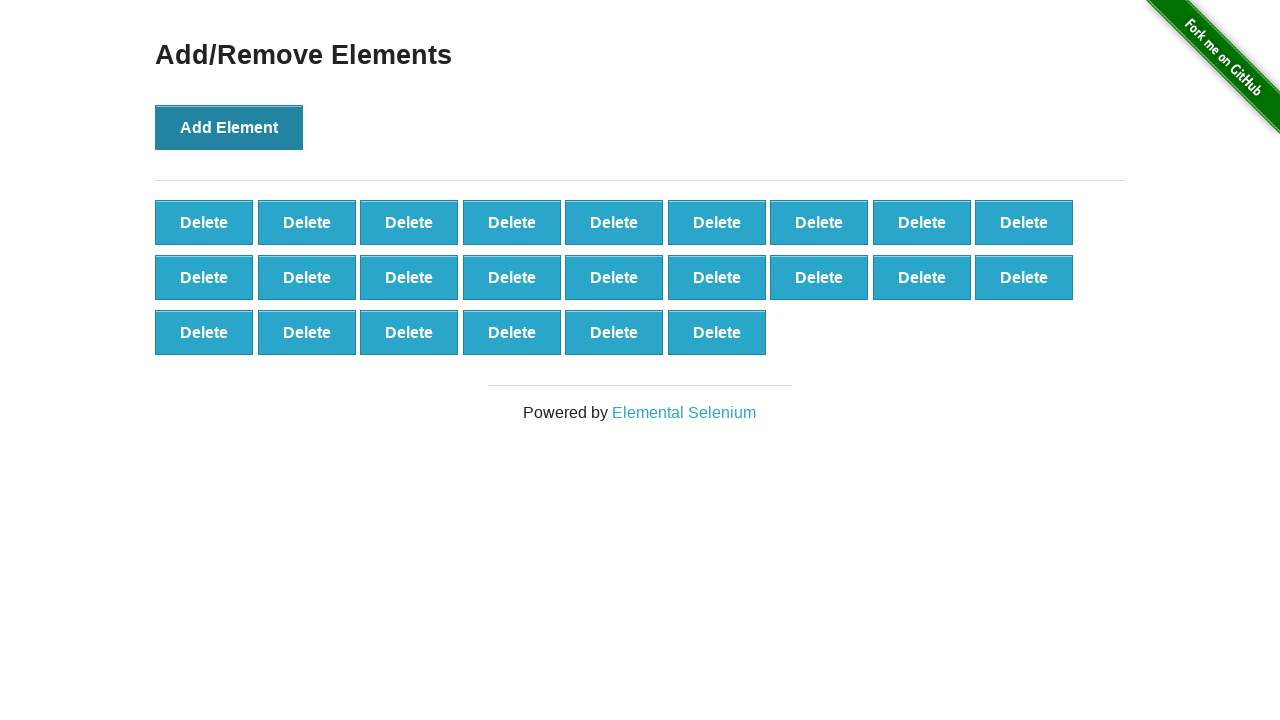

Clicked Add Element button (iteration 25/100) at (229, 127) on button[onclick='addElement()']
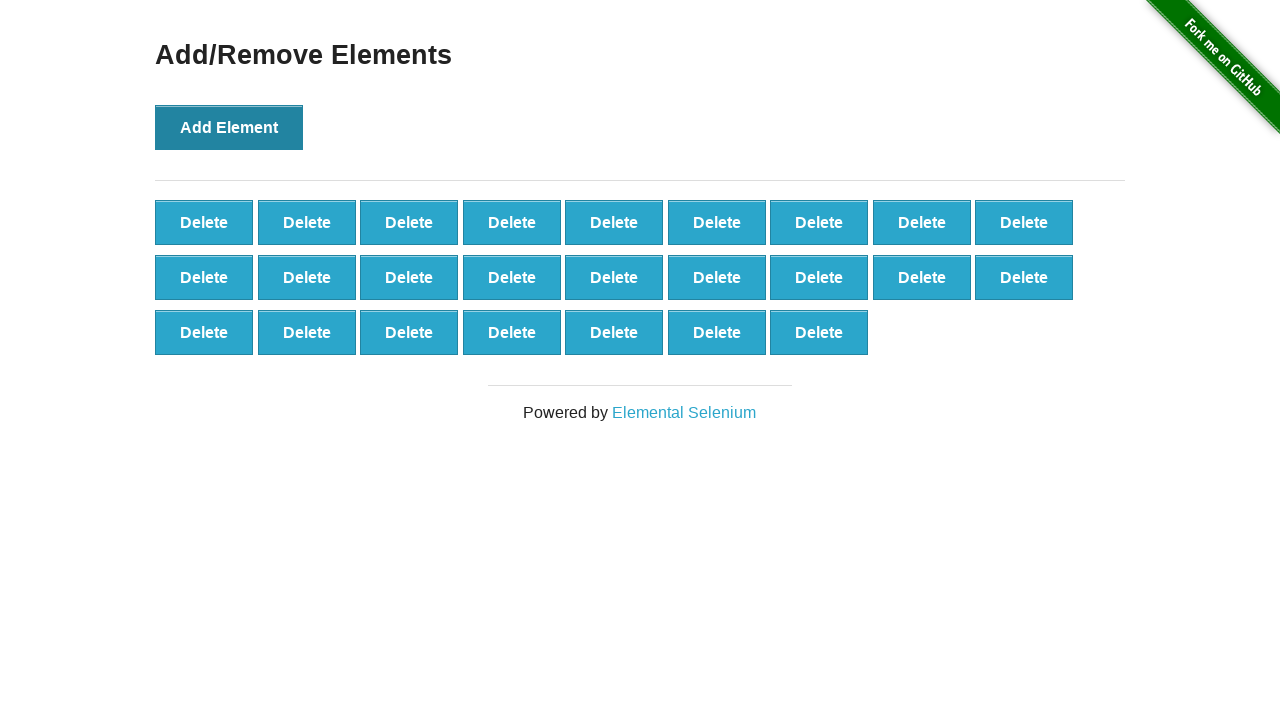

Clicked Add Element button (iteration 26/100) at (229, 127) on button[onclick='addElement()']
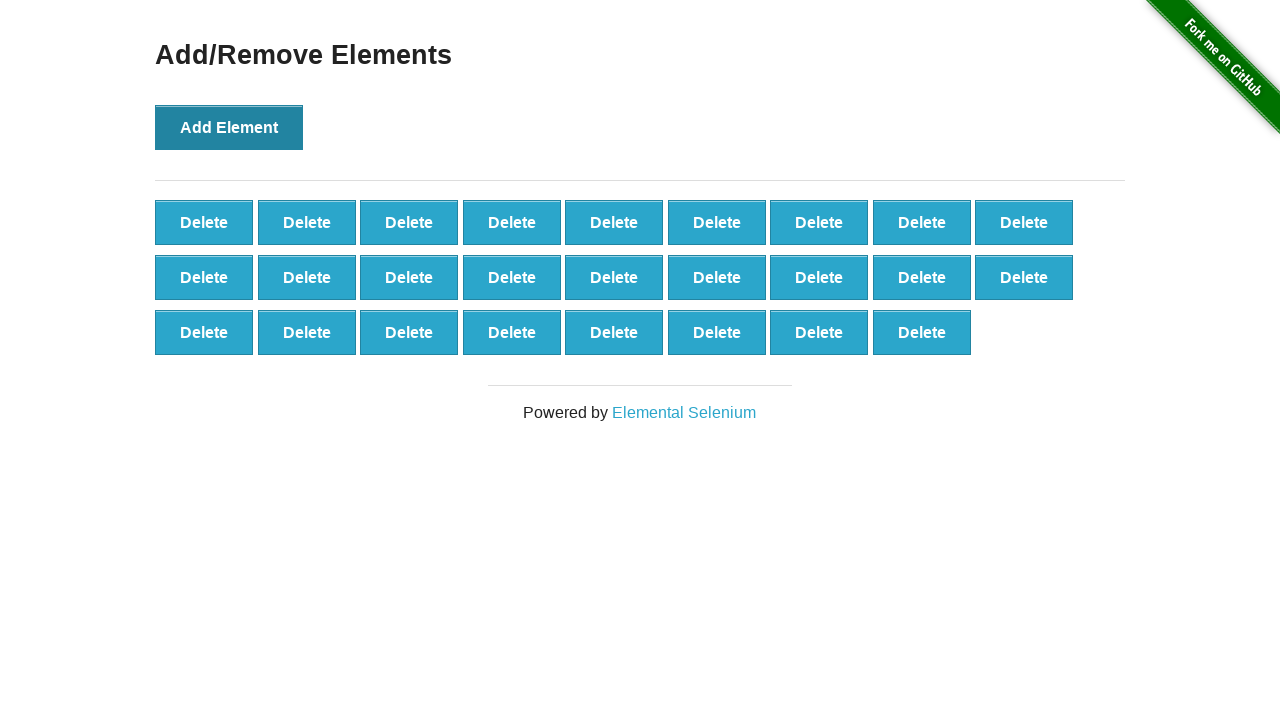

Clicked Add Element button (iteration 27/100) at (229, 127) on button[onclick='addElement()']
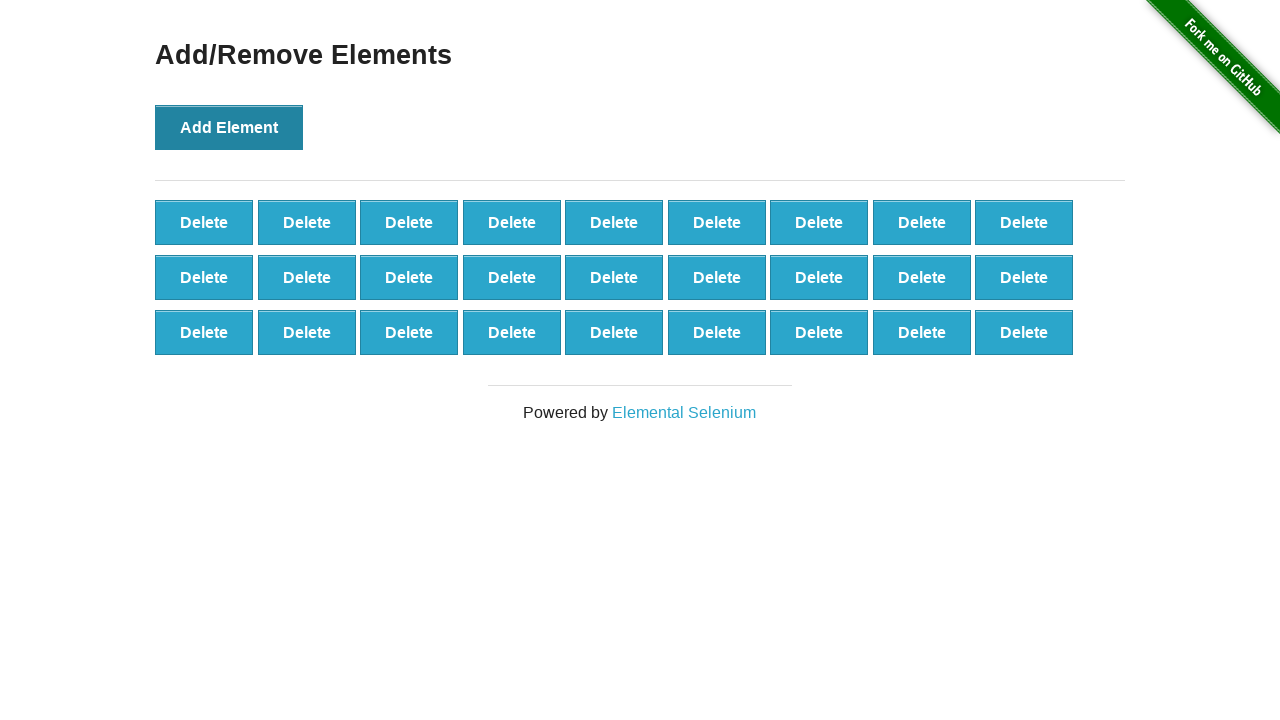

Clicked Add Element button (iteration 28/100) at (229, 127) on button[onclick='addElement()']
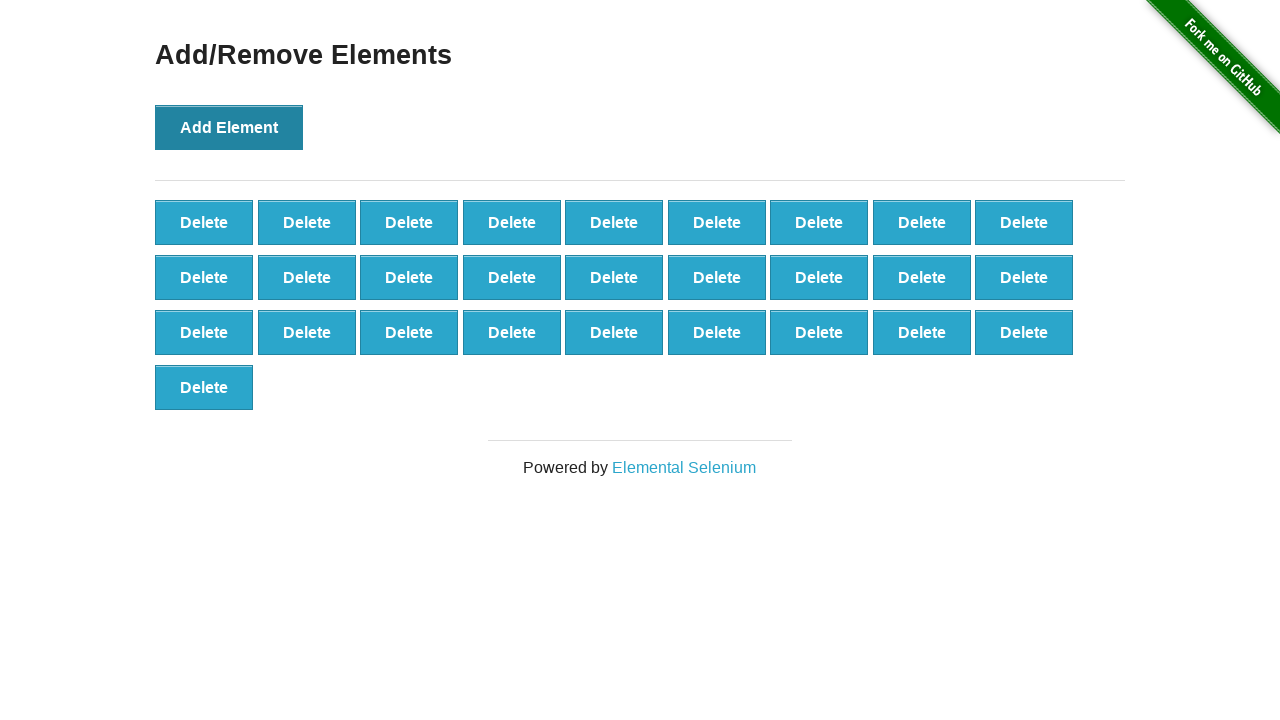

Clicked Add Element button (iteration 29/100) at (229, 127) on button[onclick='addElement()']
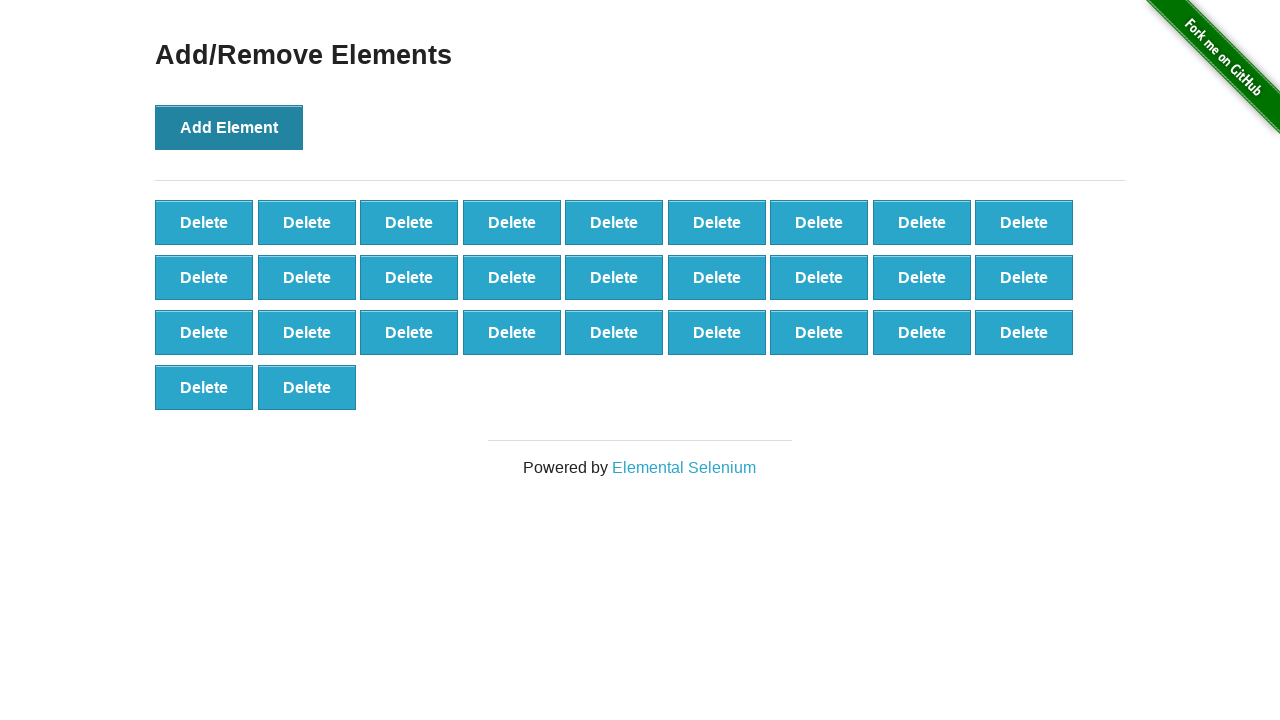

Clicked Add Element button (iteration 30/100) at (229, 127) on button[onclick='addElement()']
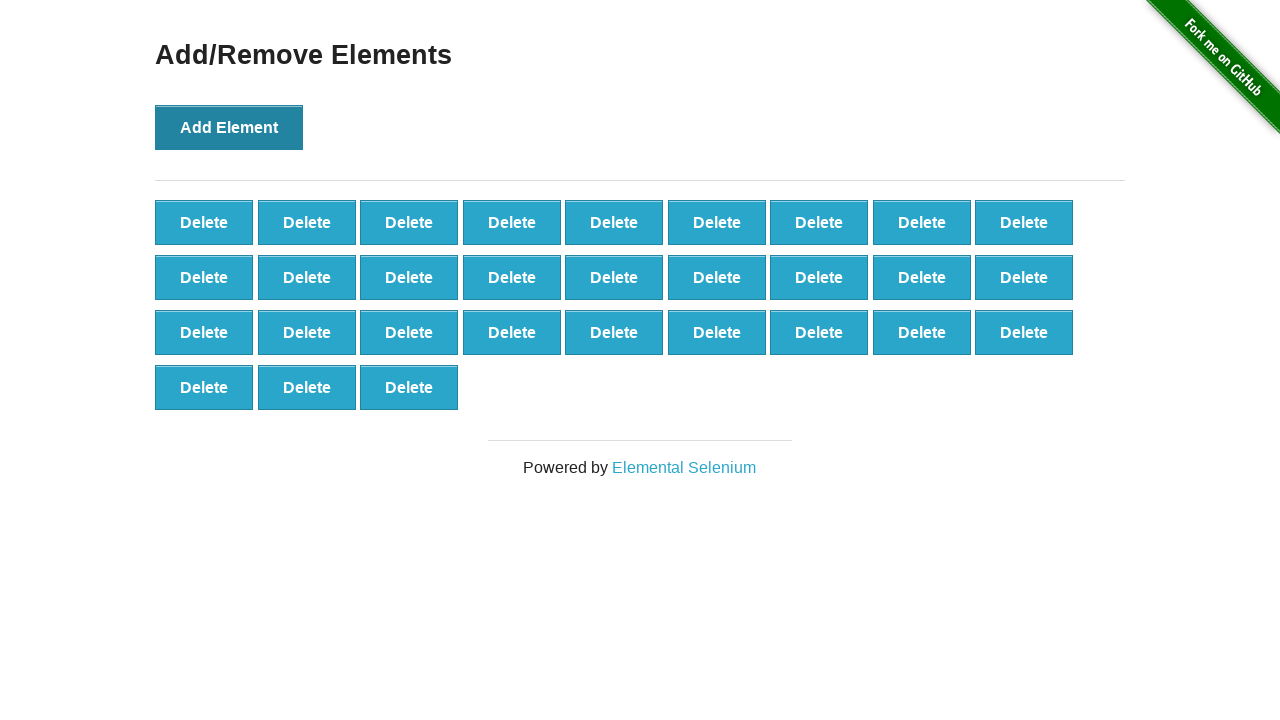

Clicked Add Element button (iteration 31/100) at (229, 127) on button[onclick='addElement()']
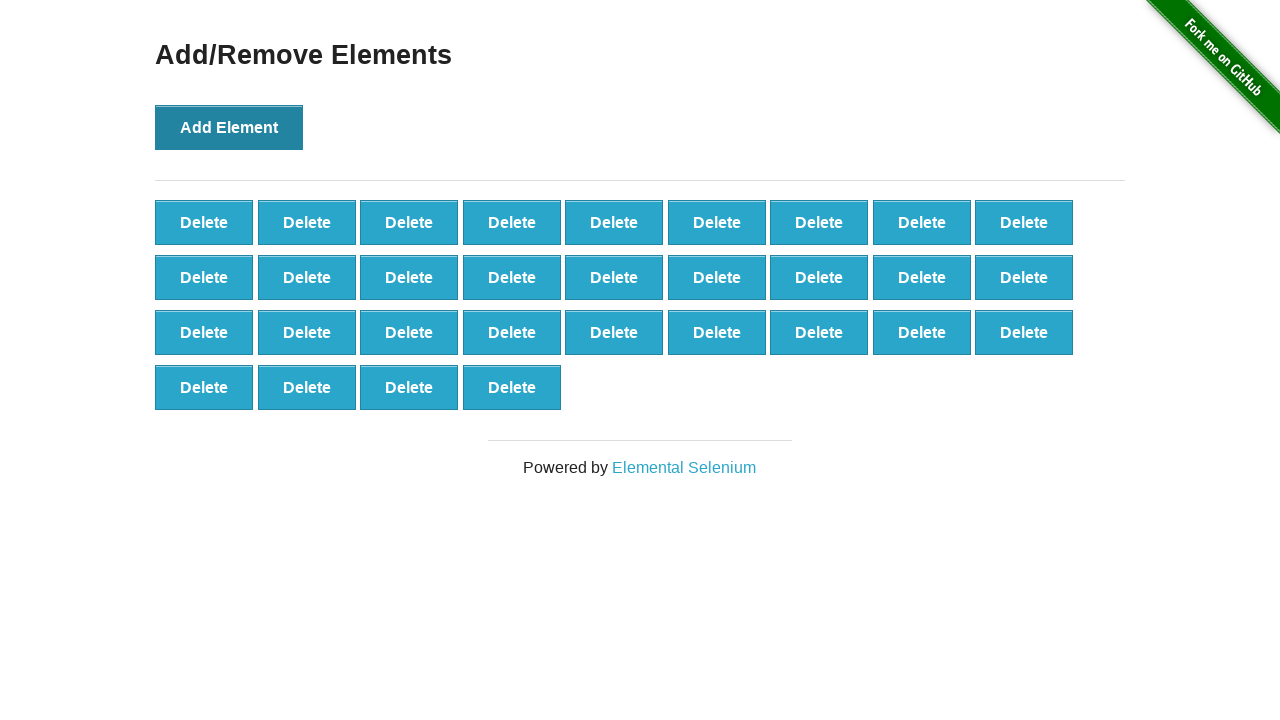

Clicked Add Element button (iteration 32/100) at (229, 127) on button[onclick='addElement()']
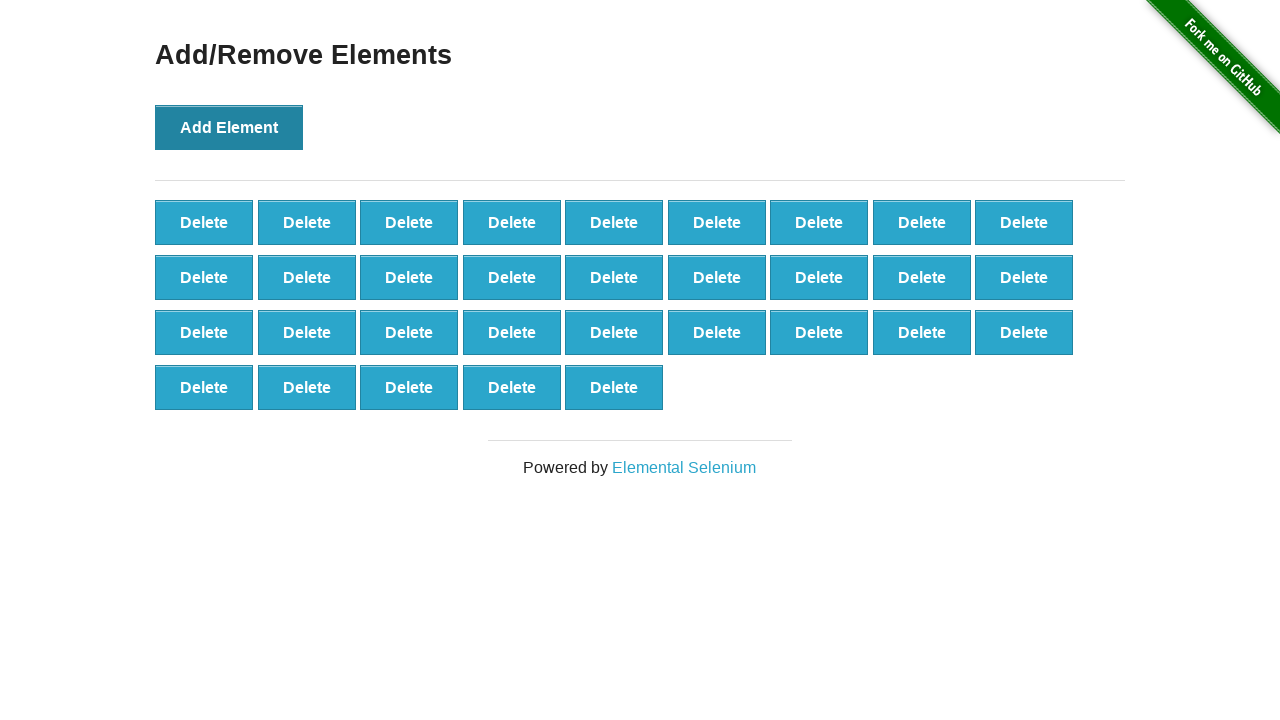

Clicked Add Element button (iteration 33/100) at (229, 127) on button[onclick='addElement()']
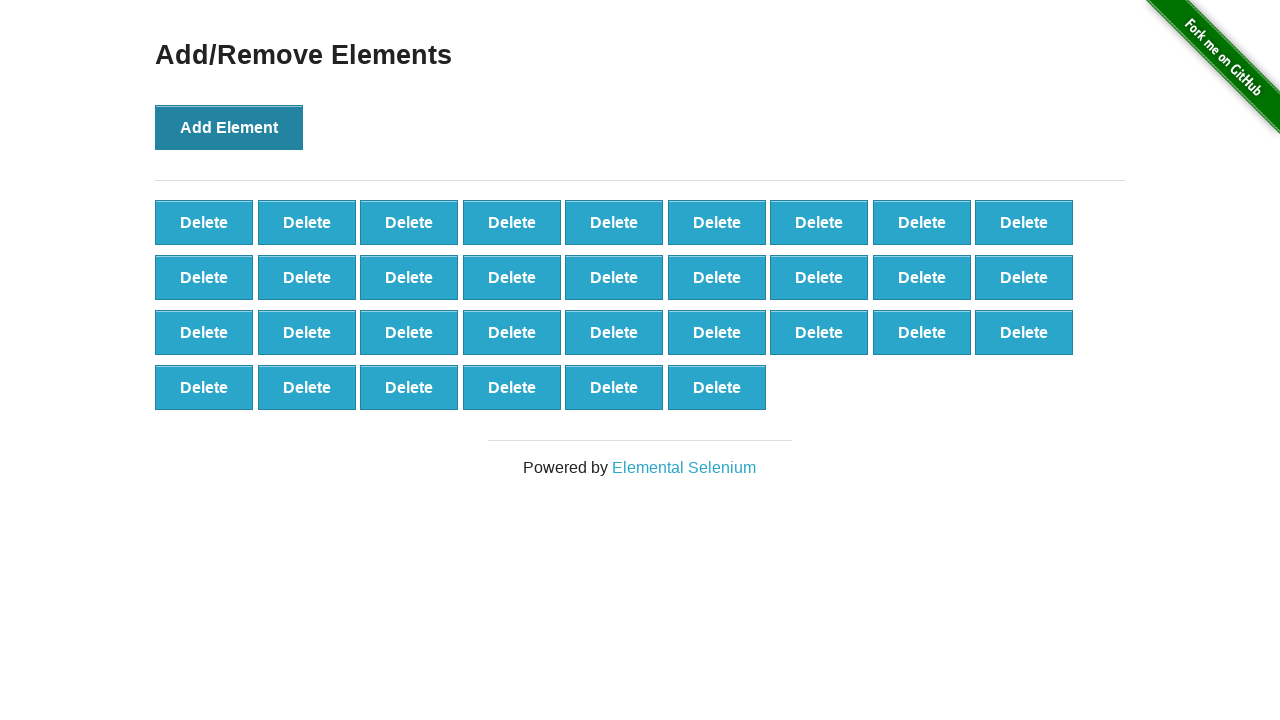

Clicked Add Element button (iteration 34/100) at (229, 127) on button[onclick='addElement()']
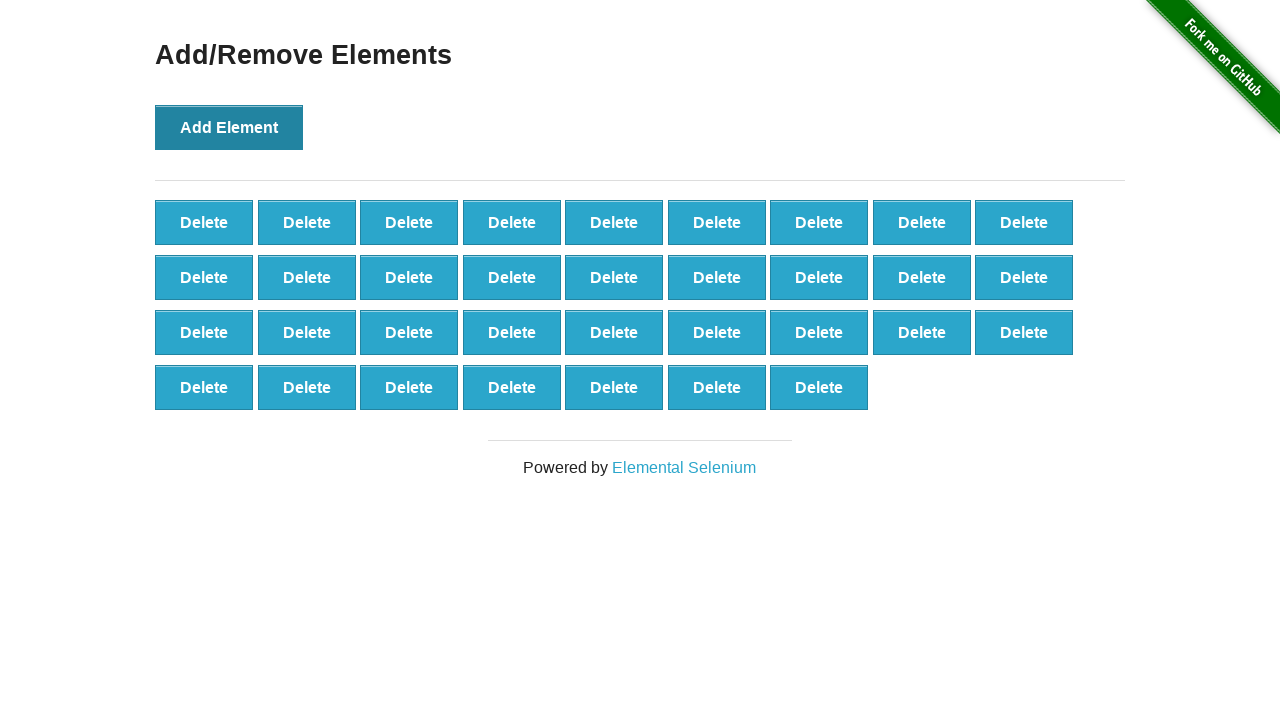

Clicked Add Element button (iteration 35/100) at (229, 127) on button[onclick='addElement()']
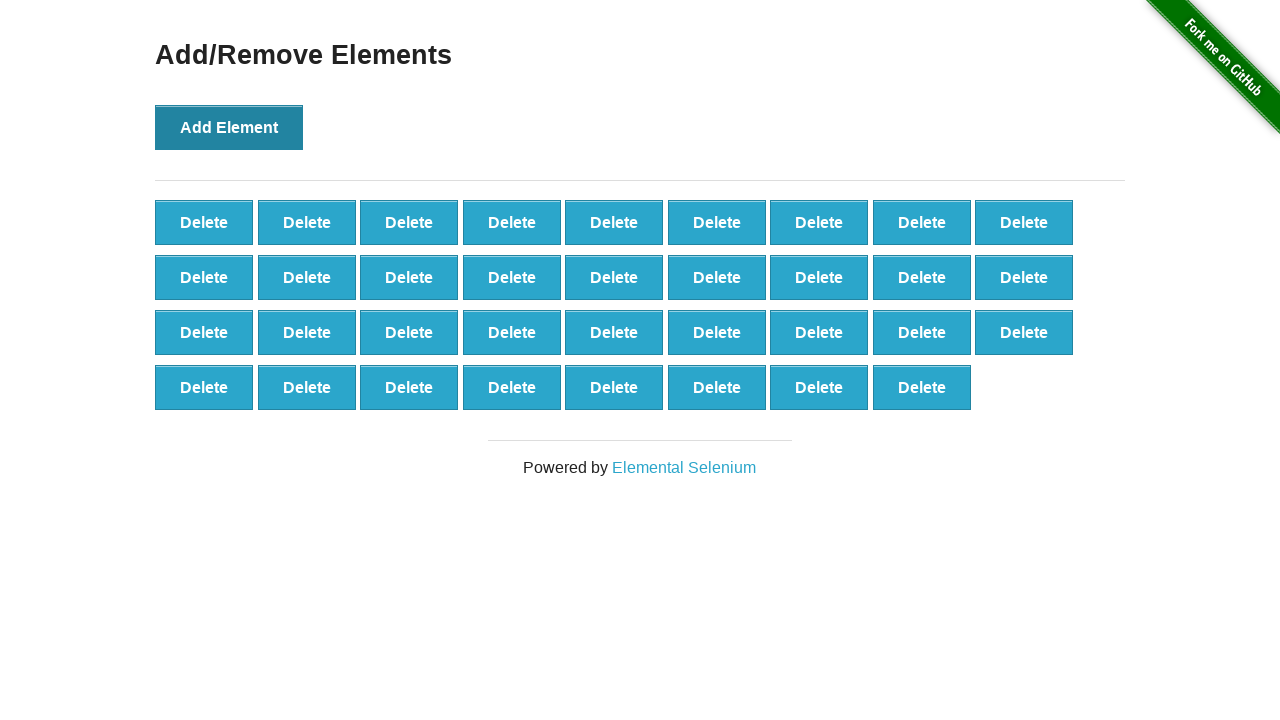

Clicked Add Element button (iteration 36/100) at (229, 127) on button[onclick='addElement()']
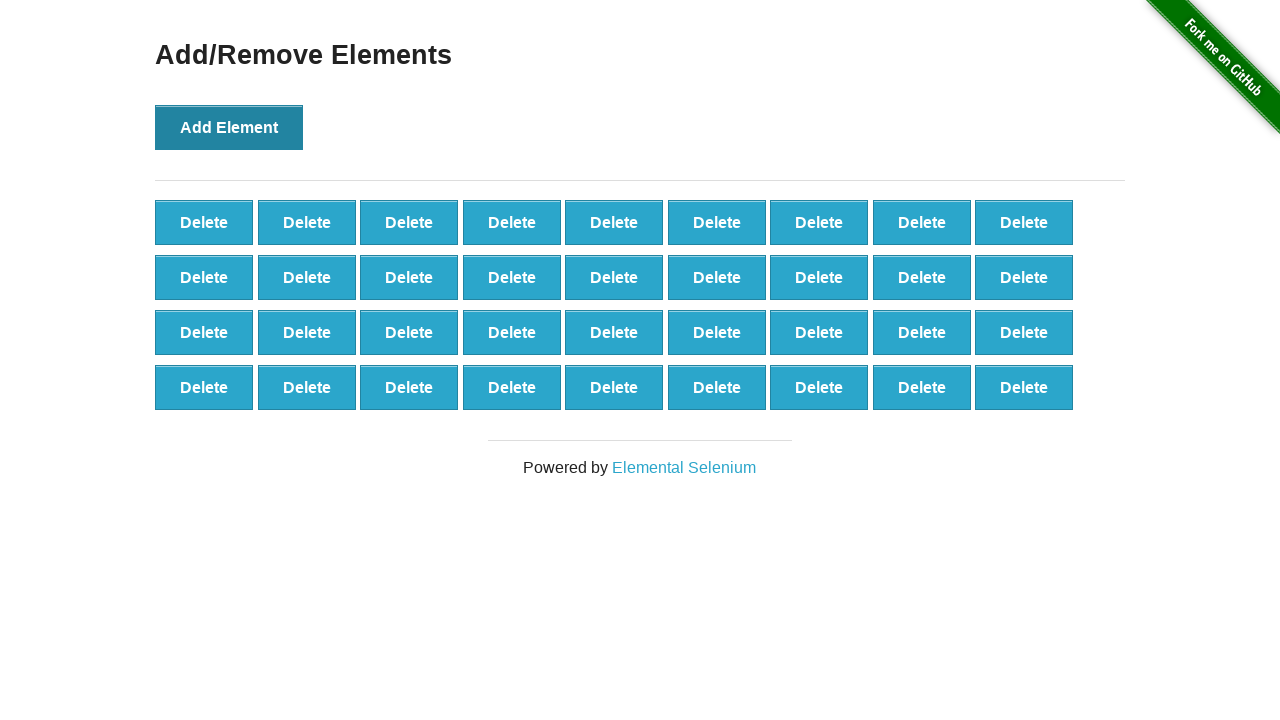

Clicked Add Element button (iteration 37/100) at (229, 127) on button[onclick='addElement()']
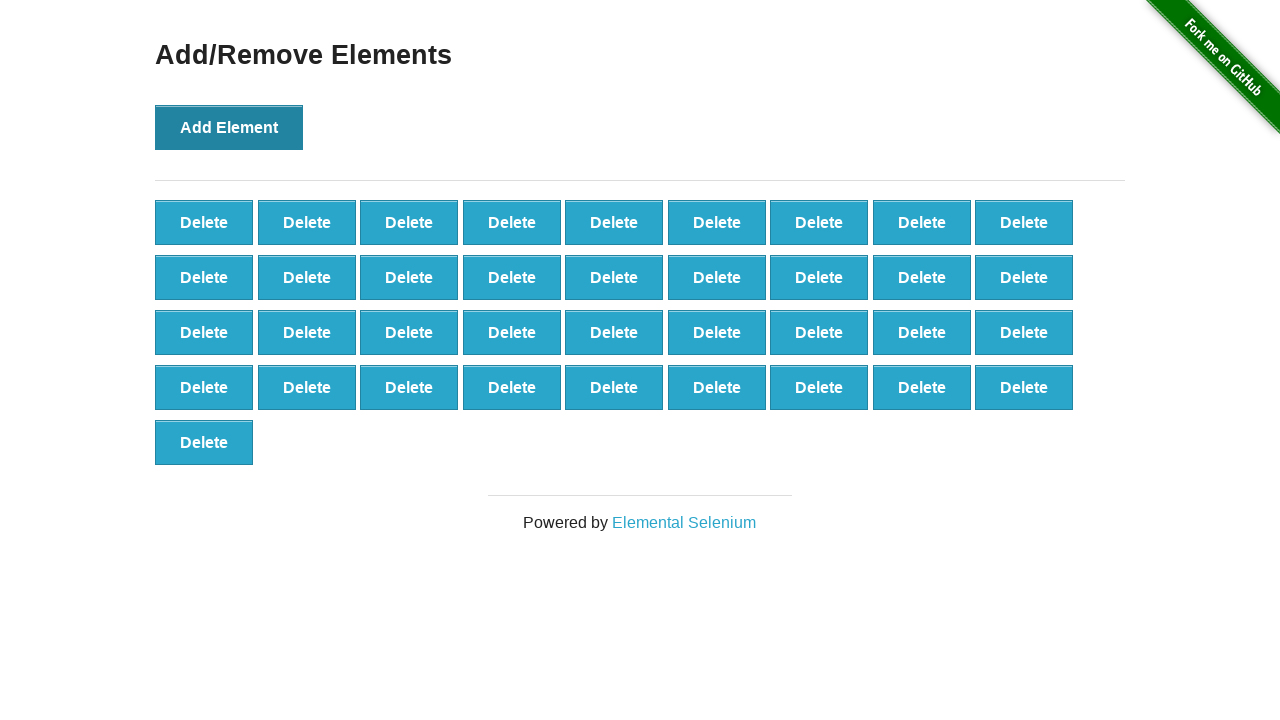

Clicked Add Element button (iteration 38/100) at (229, 127) on button[onclick='addElement()']
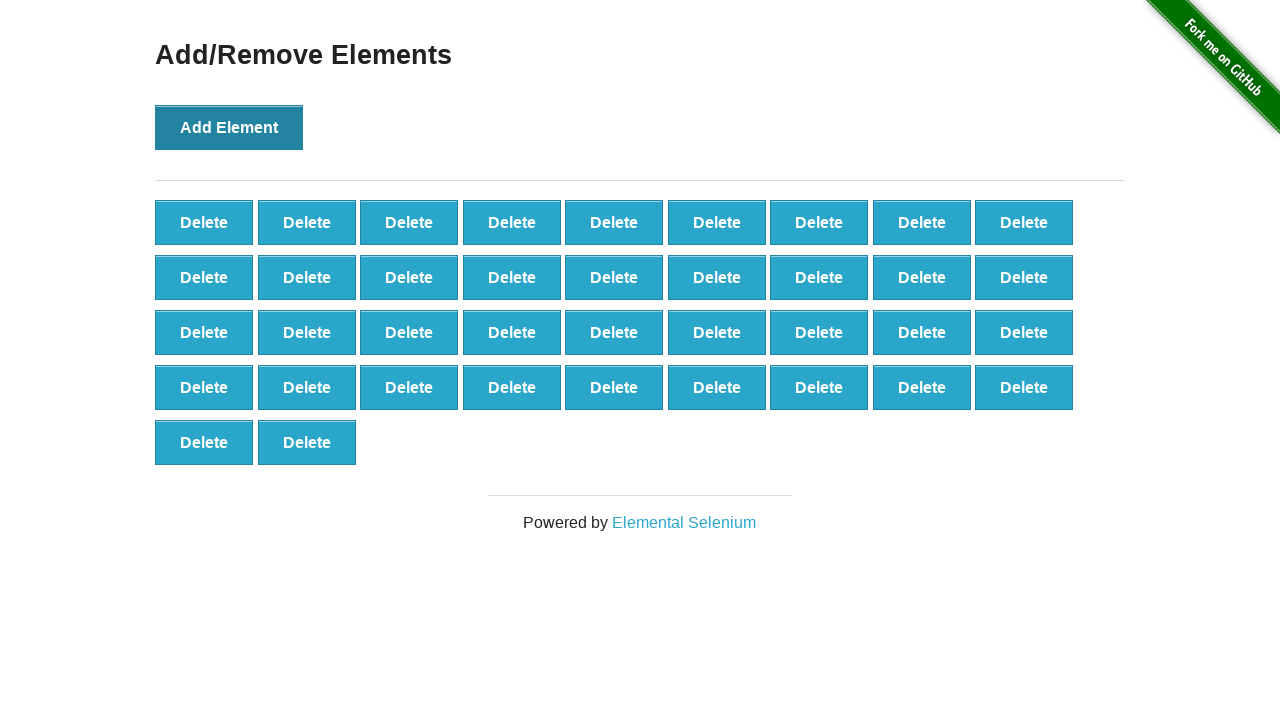

Clicked Add Element button (iteration 39/100) at (229, 127) on button[onclick='addElement()']
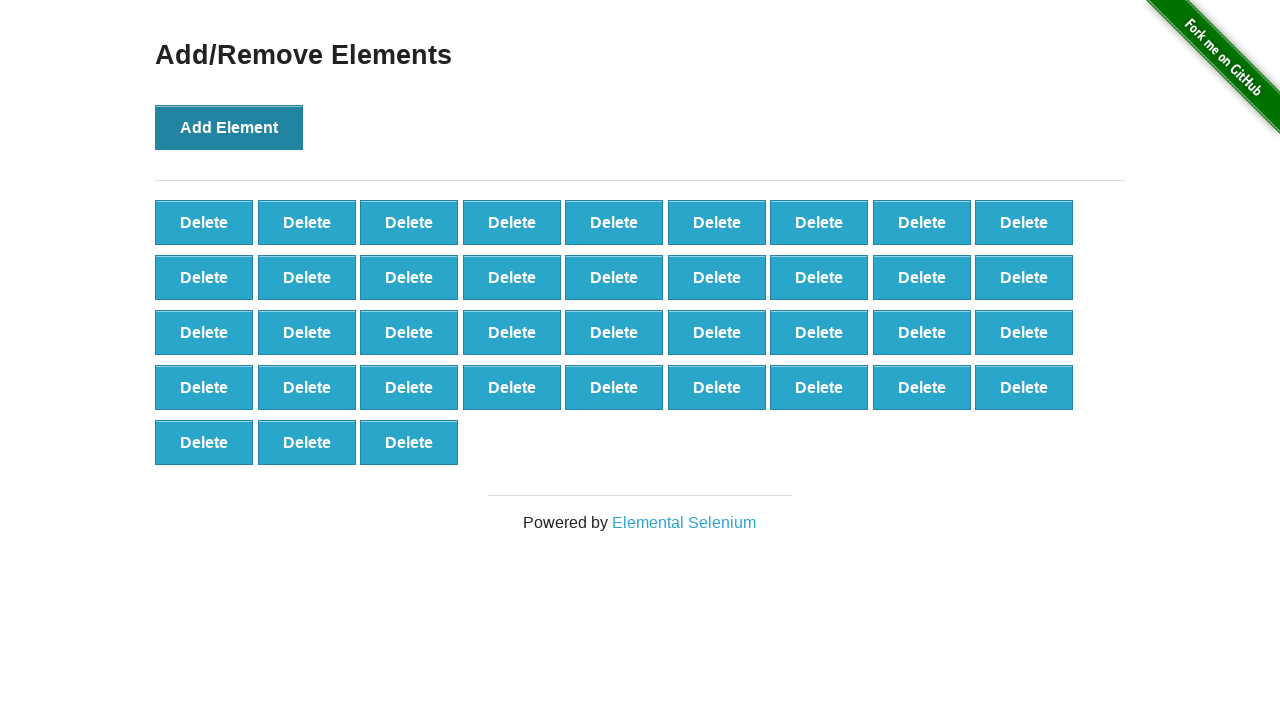

Clicked Add Element button (iteration 40/100) at (229, 127) on button[onclick='addElement()']
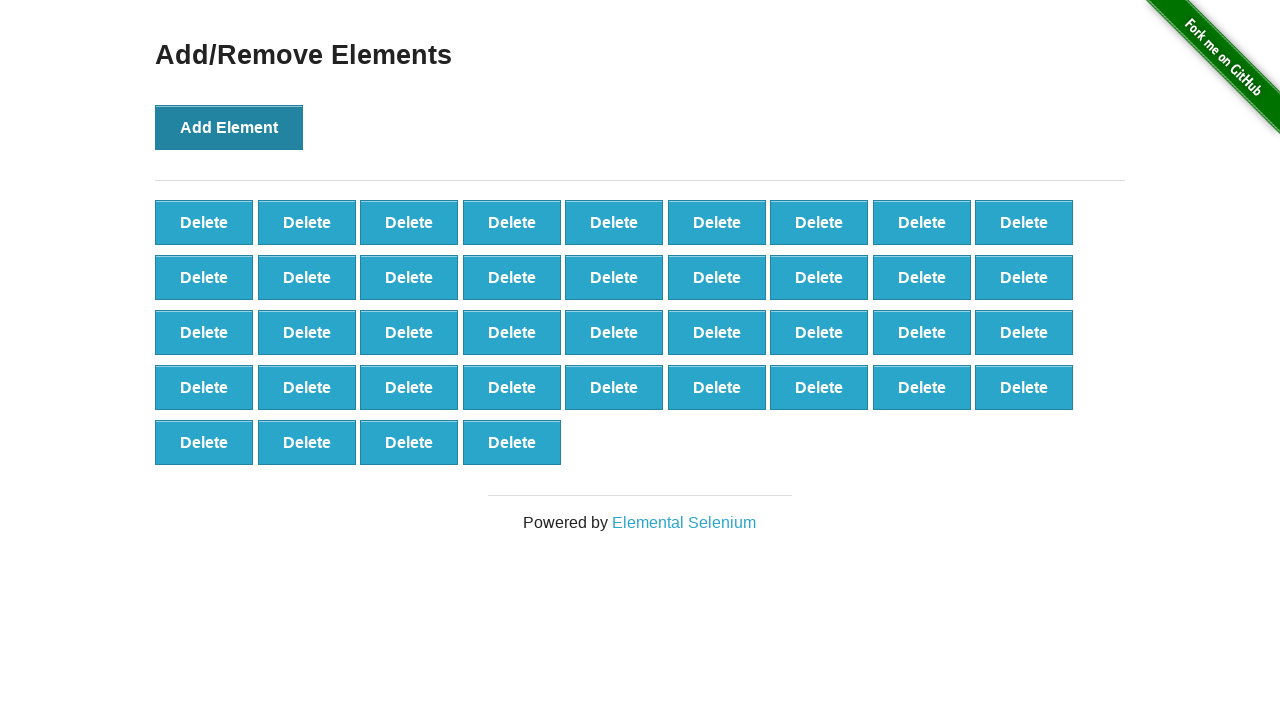

Clicked Add Element button (iteration 41/100) at (229, 127) on button[onclick='addElement()']
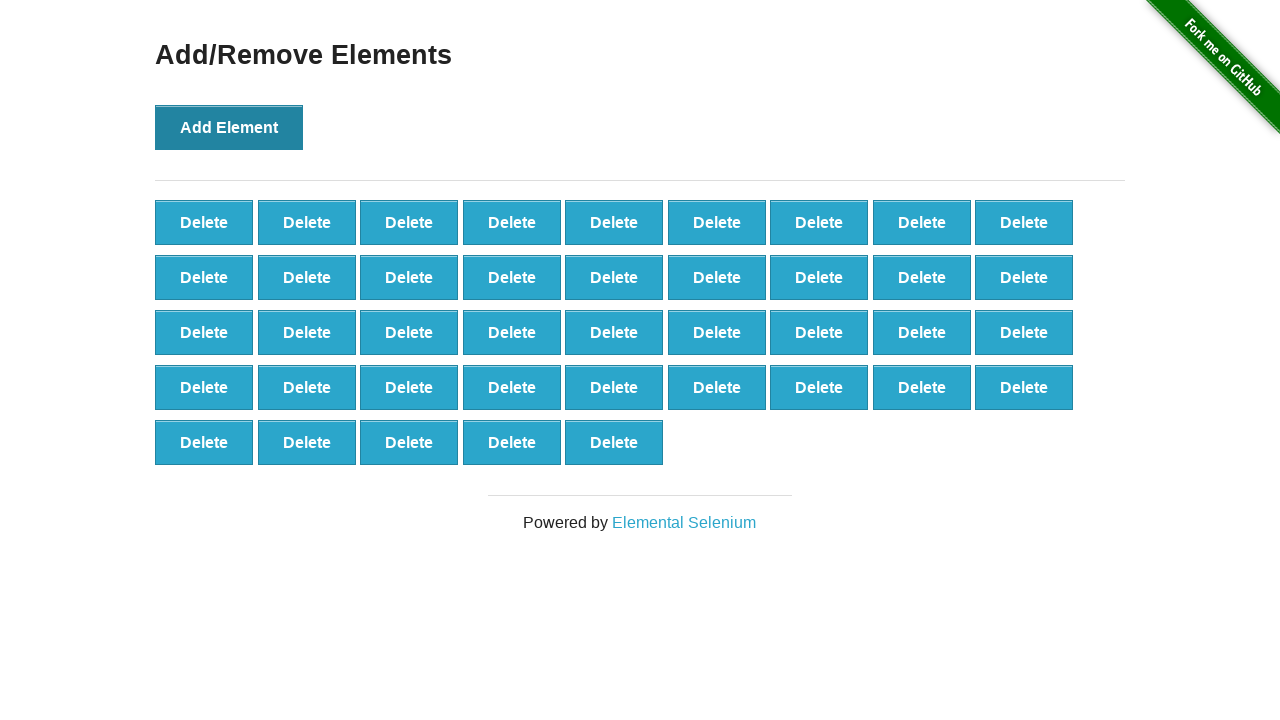

Clicked Add Element button (iteration 42/100) at (229, 127) on button[onclick='addElement()']
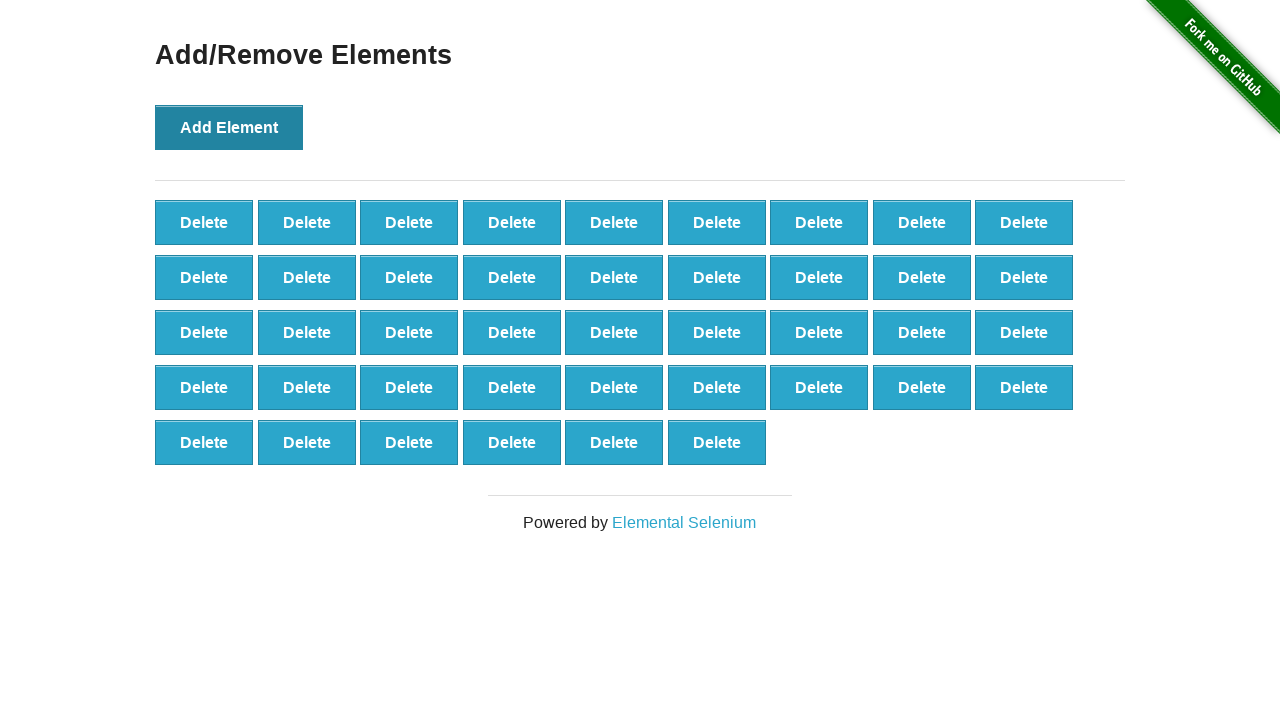

Clicked Add Element button (iteration 43/100) at (229, 127) on button[onclick='addElement()']
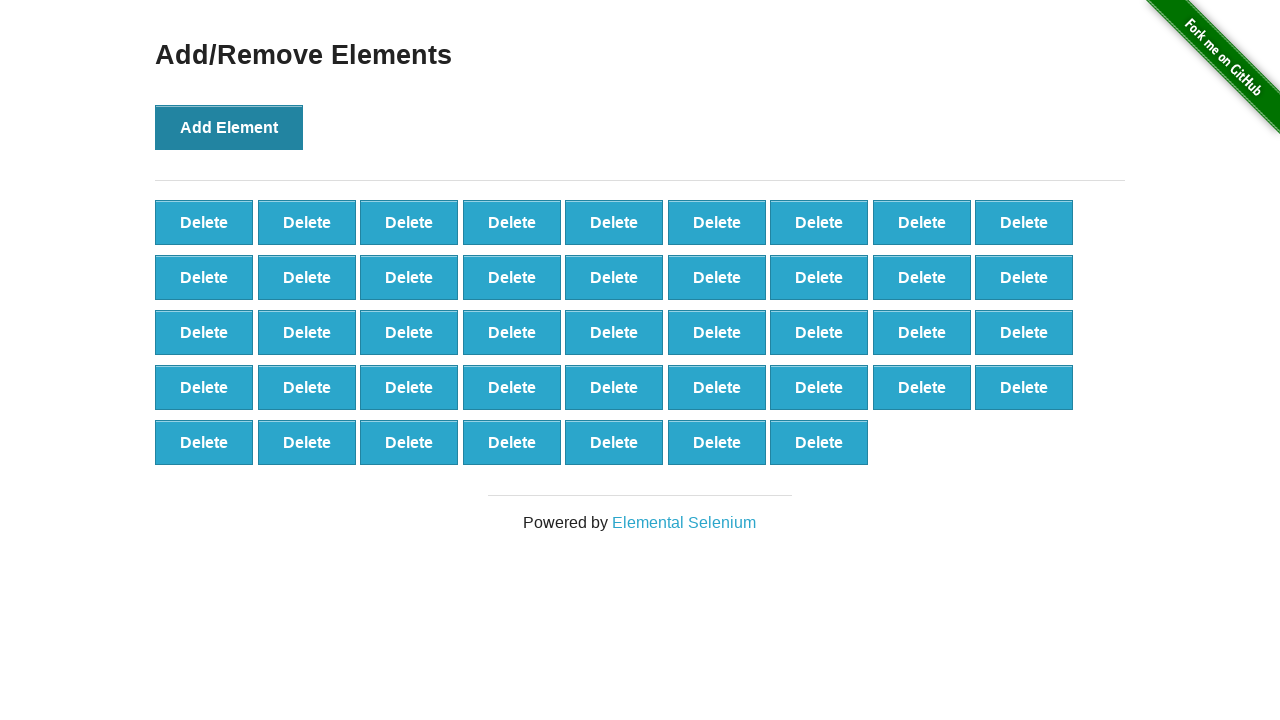

Clicked Add Element button (iteration 44/100) at (229, 127) on button[onclick='addElement()']
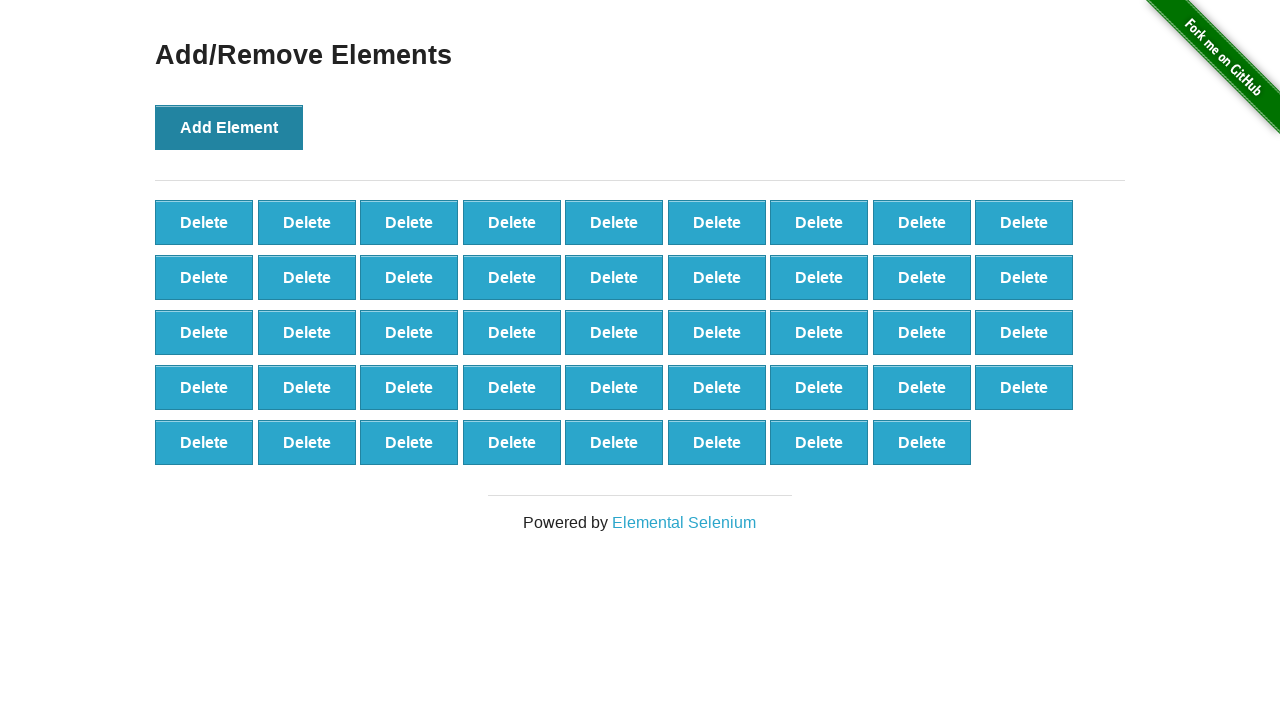

Clicked Add Element button (iteration 45/100) at (229, 127) on button[onclick='addElement()']
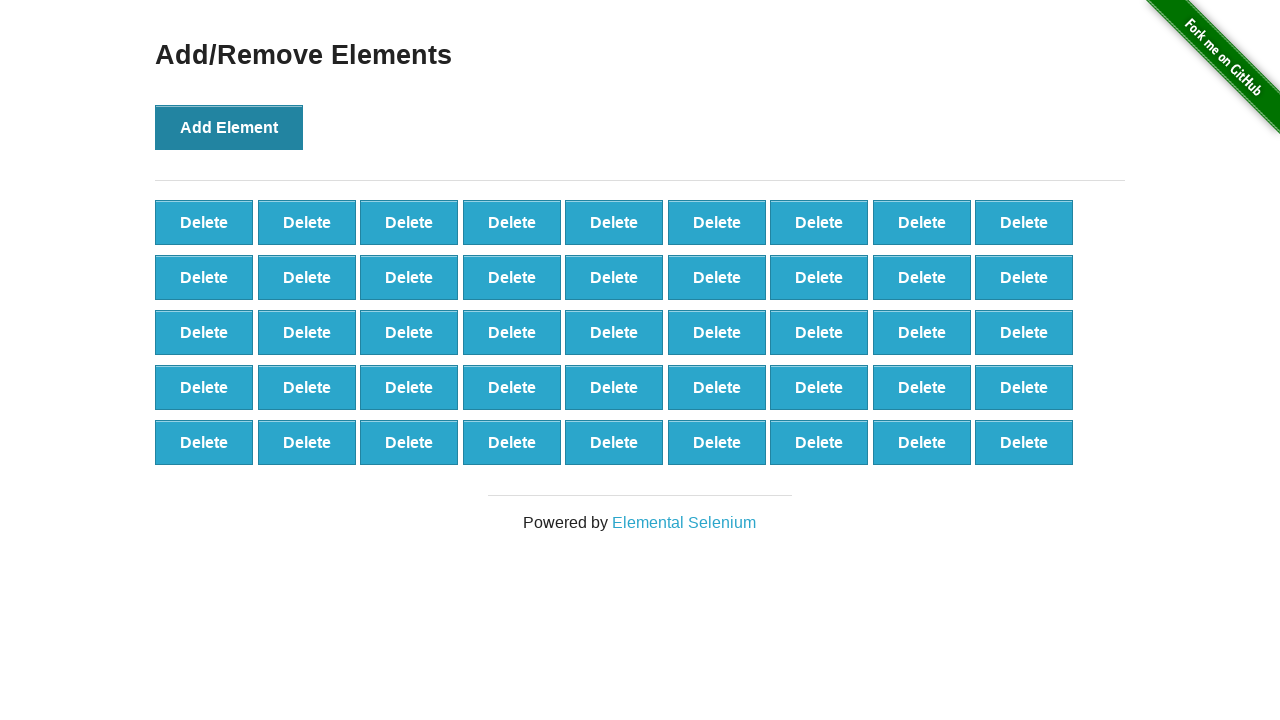

Clicked Add Element button (iteration 46/100) at (229, 127) on button[onclick='addElement()']
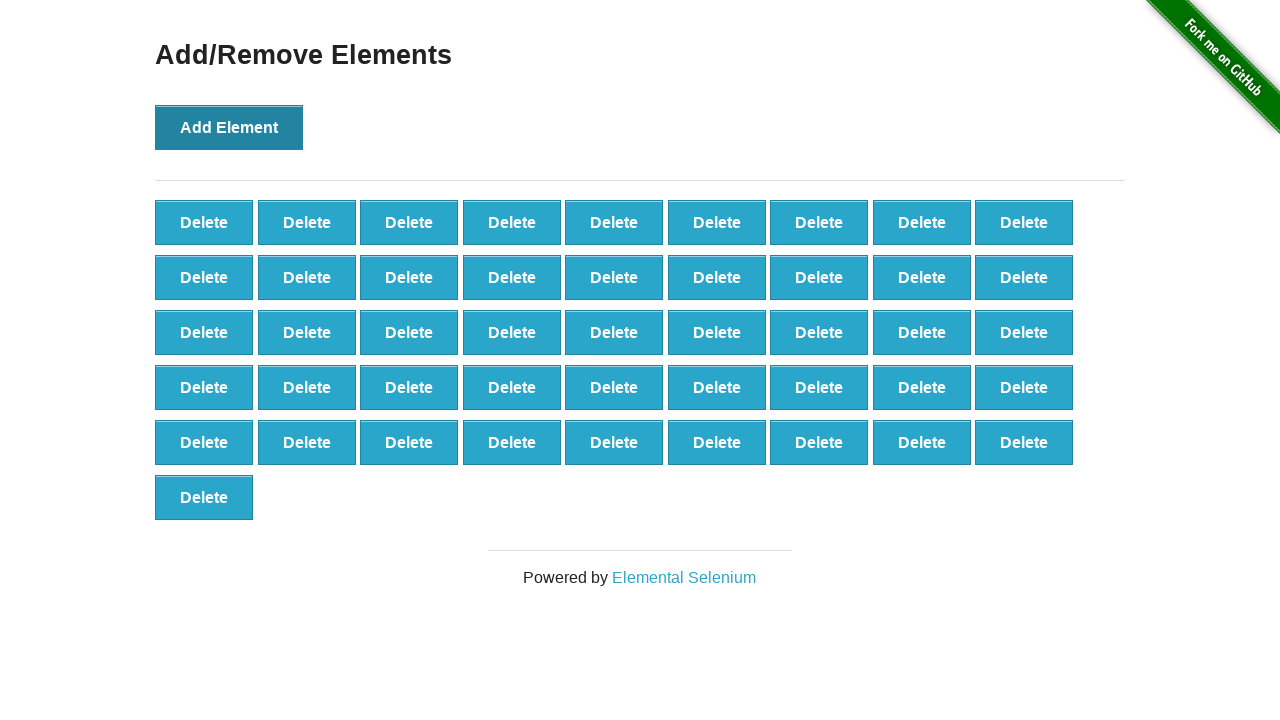

Clicked Add Element button (iteration 47/100) at (229, 127) on button[onclick='addElement()']
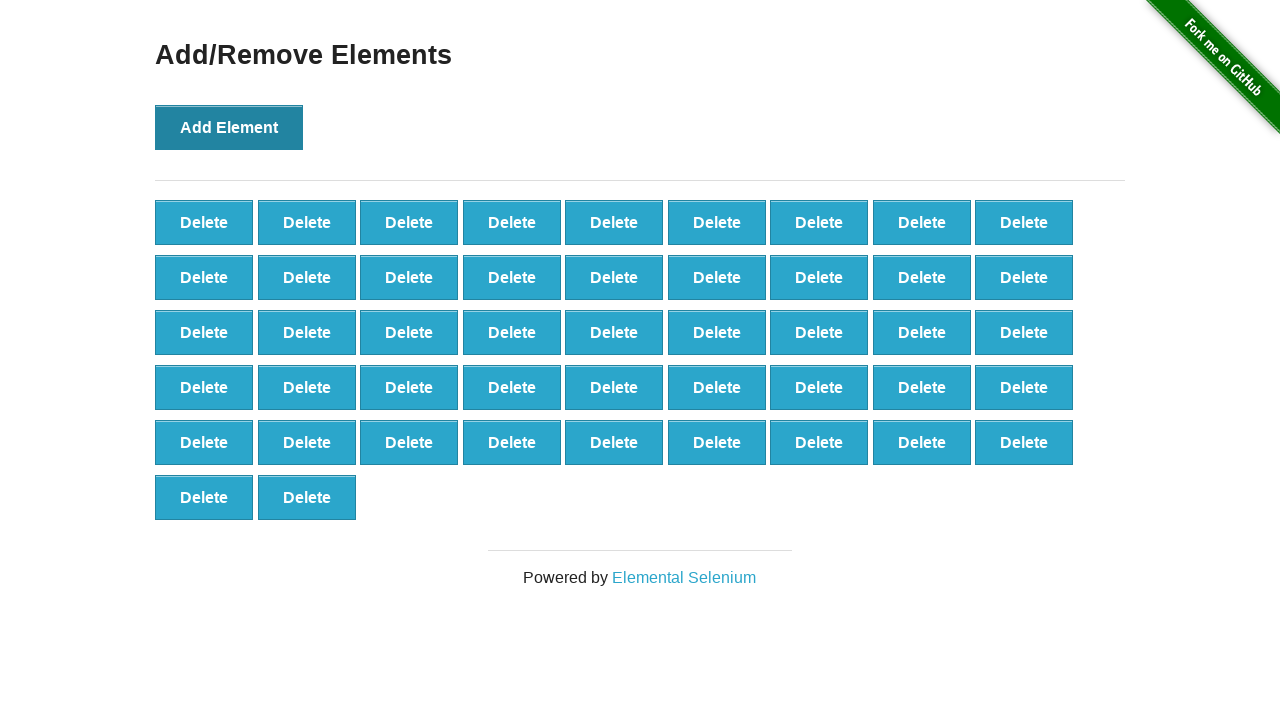

Clicked Add Element button (iteration 48/100) at (229, 127) on button[onclick='addElement()']
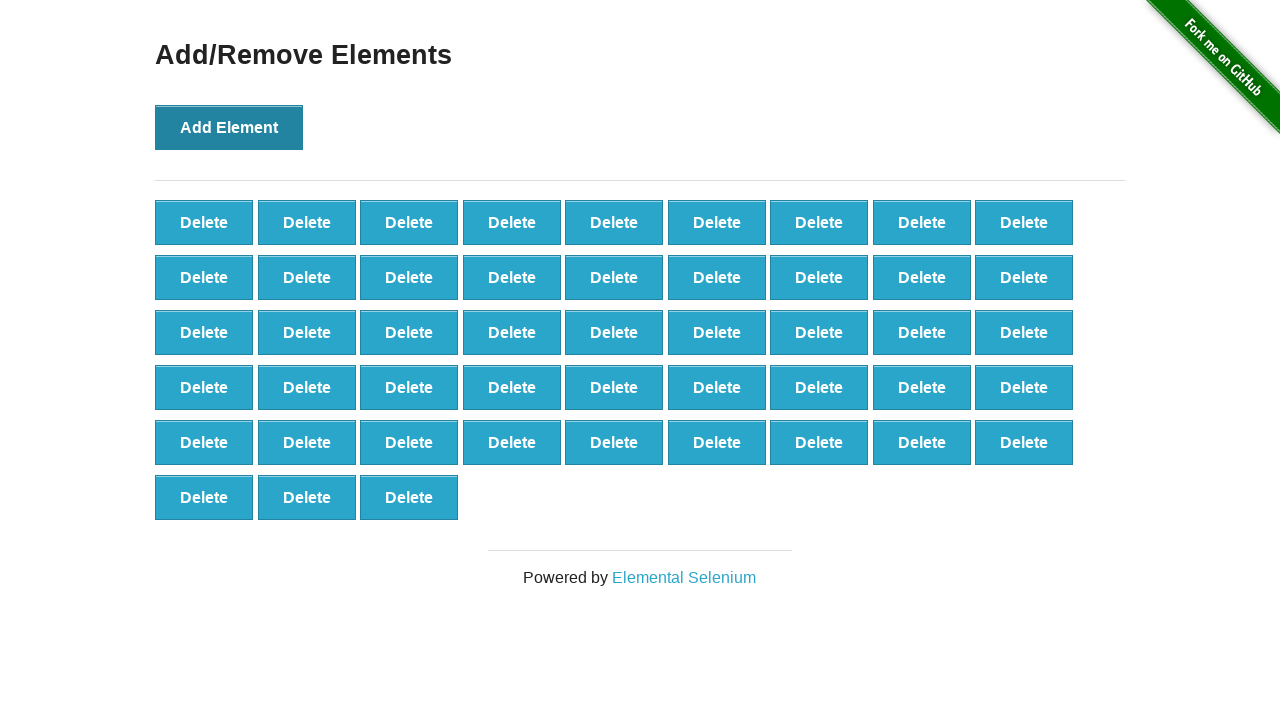

Clicked Add Element button (iteration 49/100) at (229, 127) on button[onclick='addElement()']
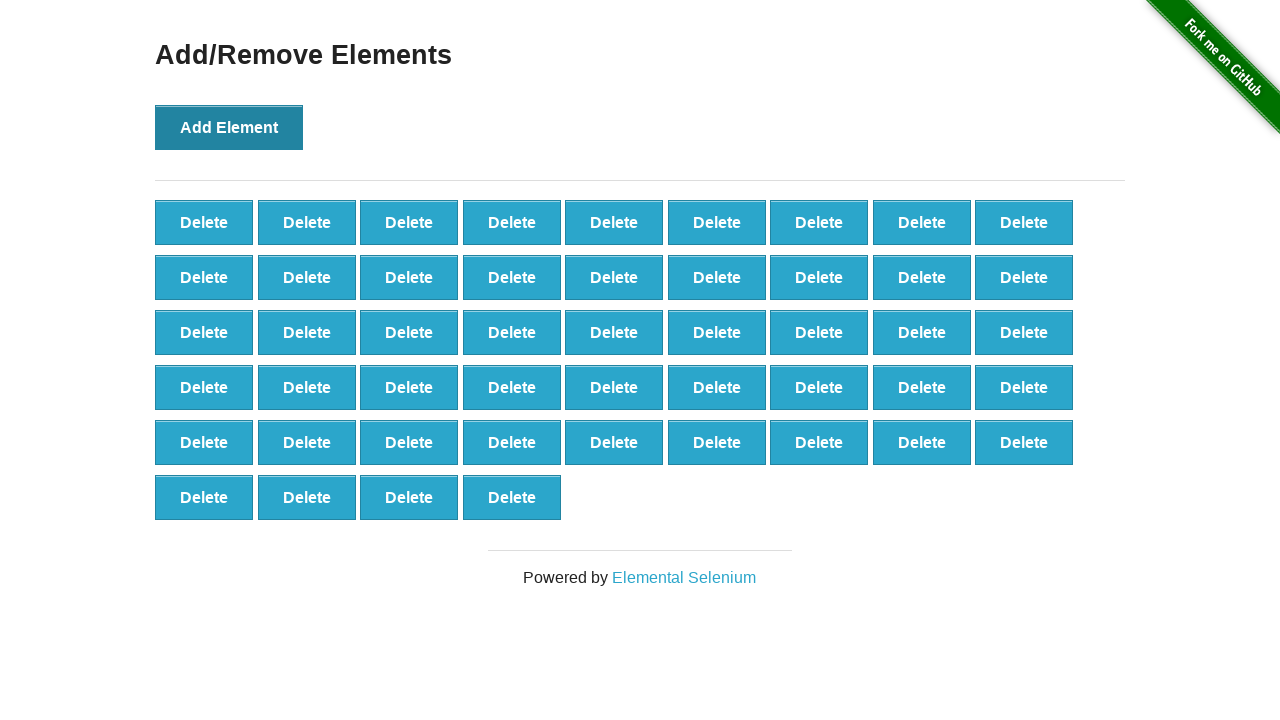

Clicked Add Element button (iteration 50/100) at (229, 127) on button[onclick='addElement()']
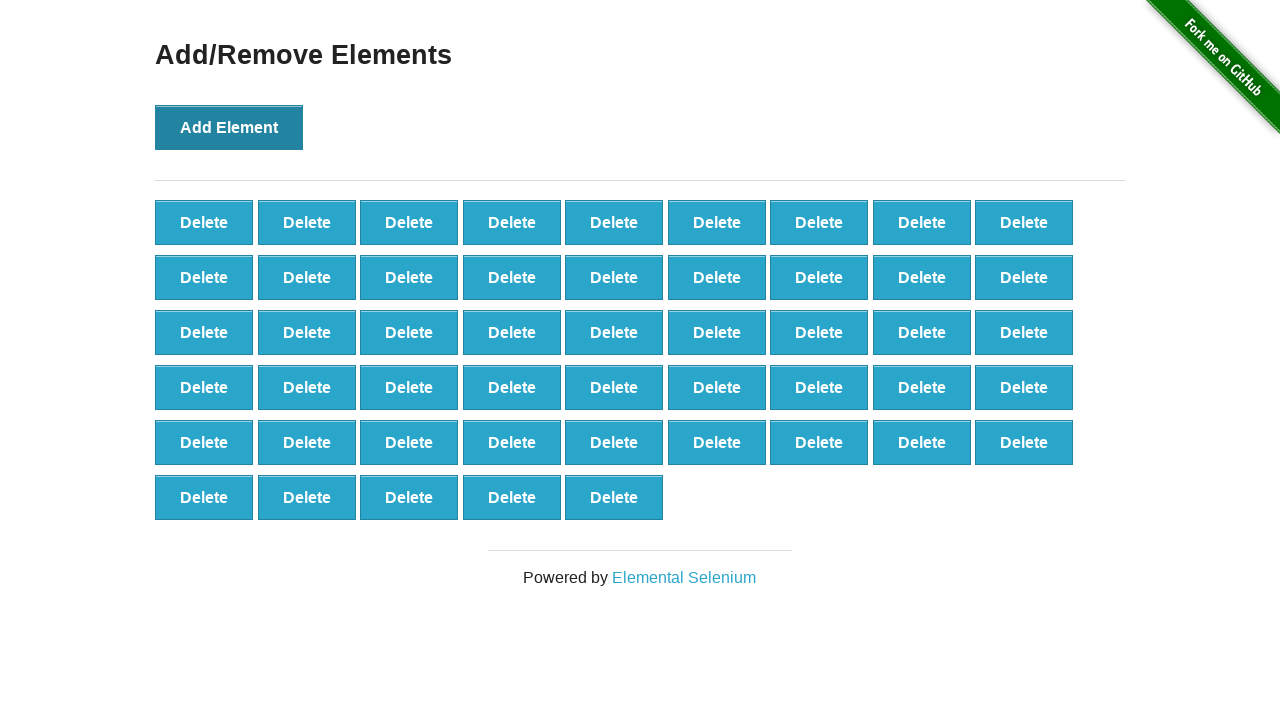

Clicked Add Element button (iteration 51/100) at (229, 127) on button[onclick='addElement()']
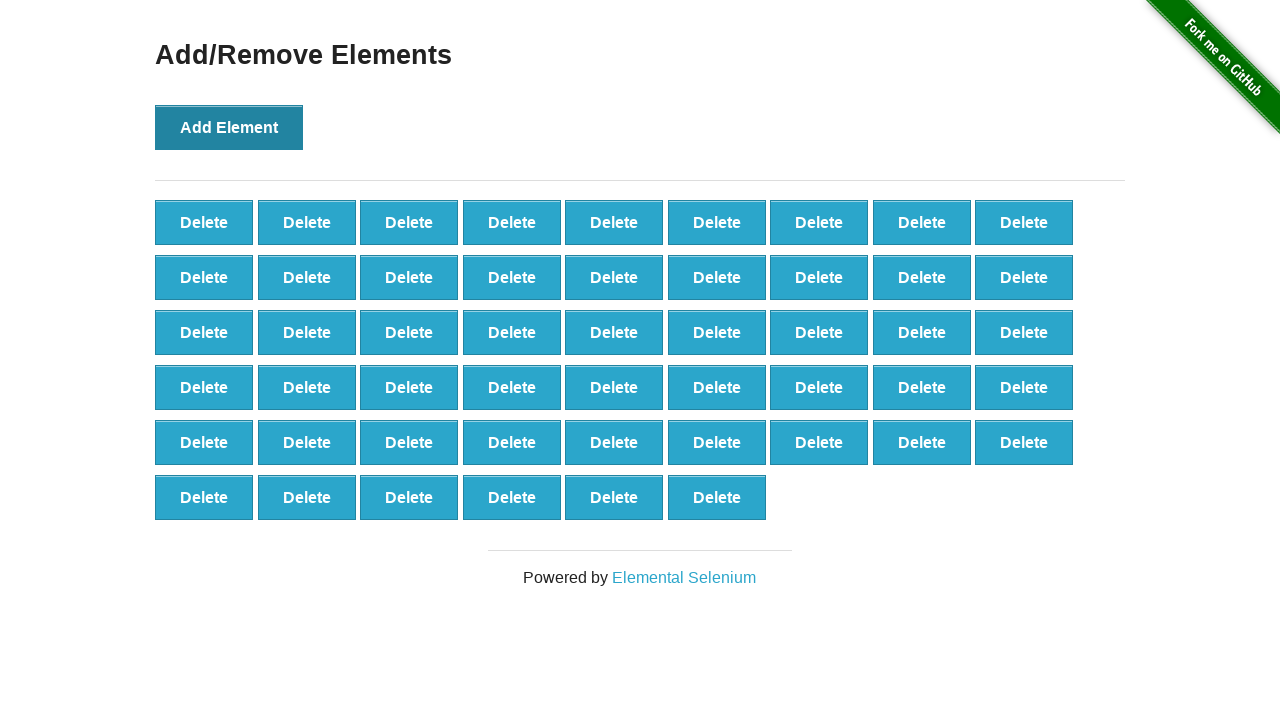

Clicked Add Element button (iteration 52/100) at (229, 127) on button[onclick='addElement()']
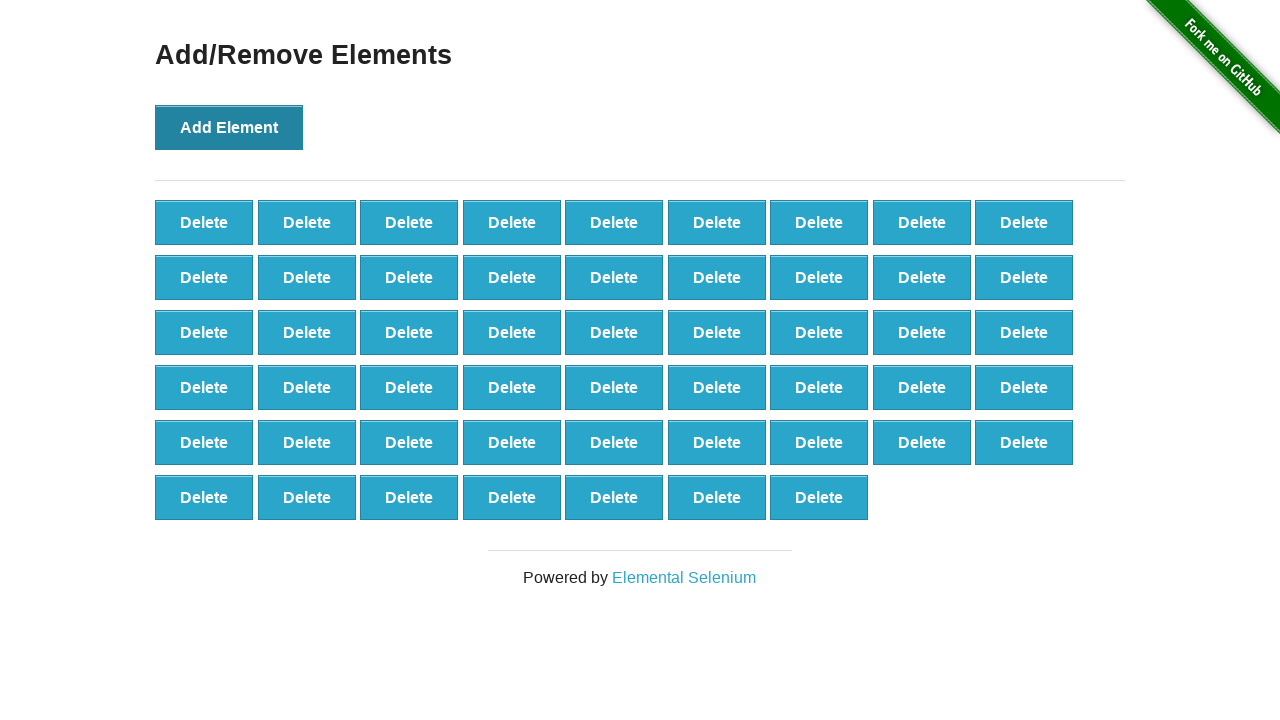

Clicked Add Element button (iteration 53/100) at (229, 127) on button[onclick='addElement()']
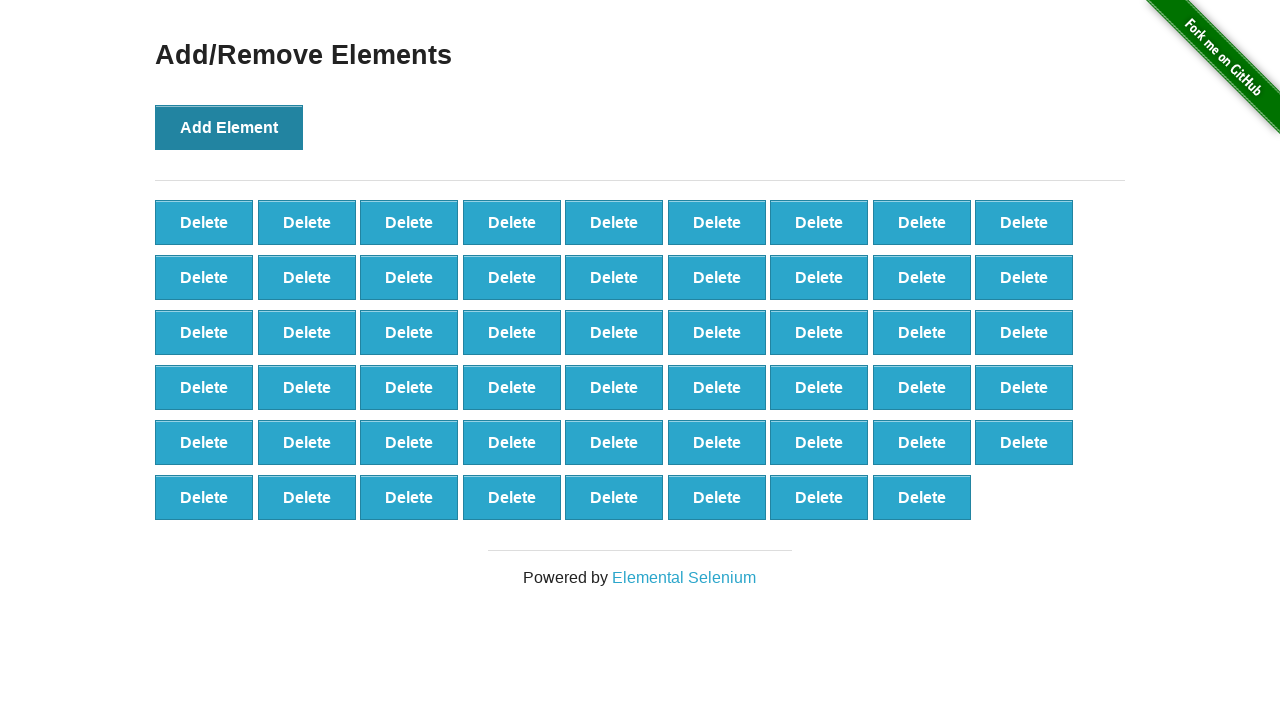

Clicked Add Element button (iteration 54/100) at (229, 127) on button[onclick='addElement()']
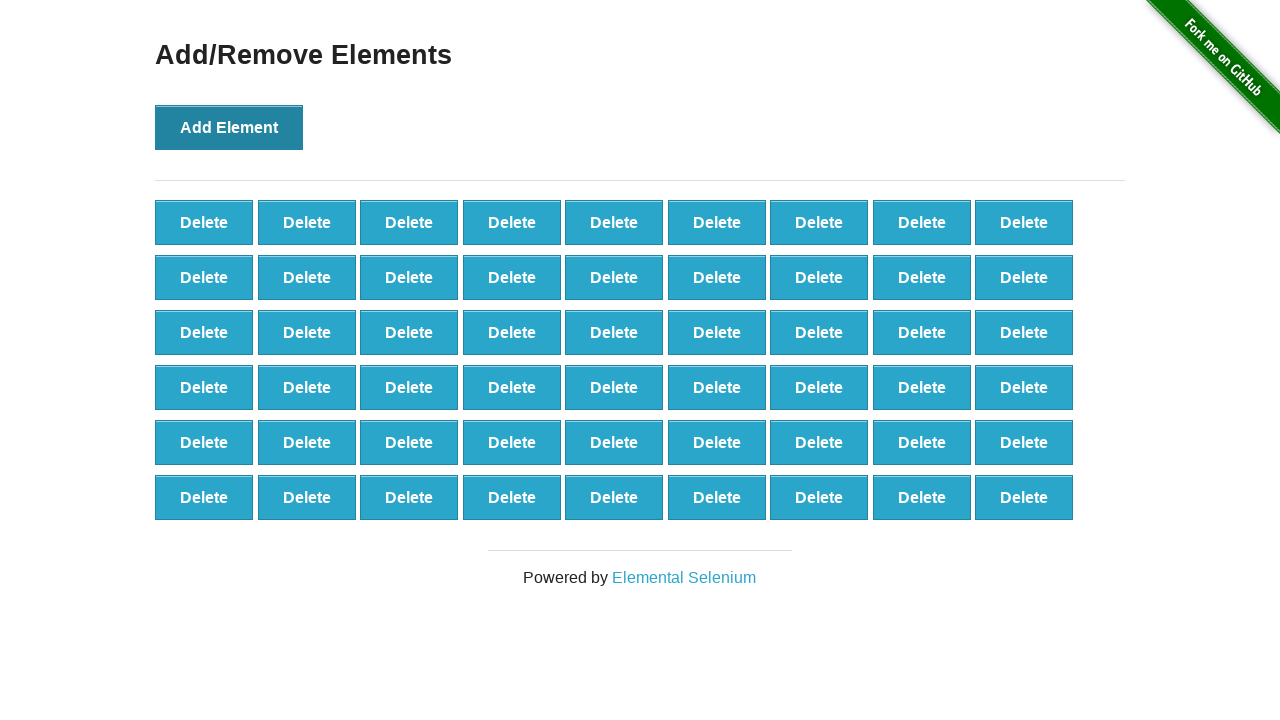

Clicked Add Element button (iteration 55/100) at (229, 127) on button[onclick='addElement()']
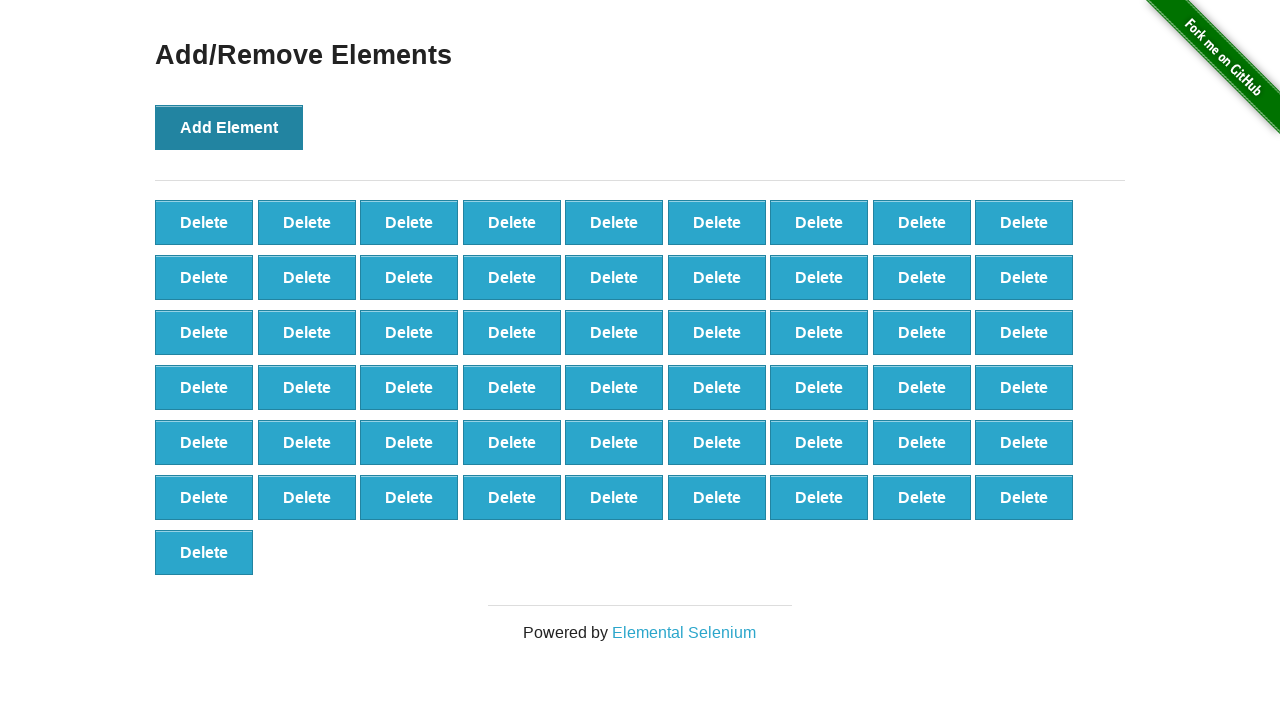

Clicked Add Element button (iteration 56/100) at (229, 127) on button[onclick='addElement()']
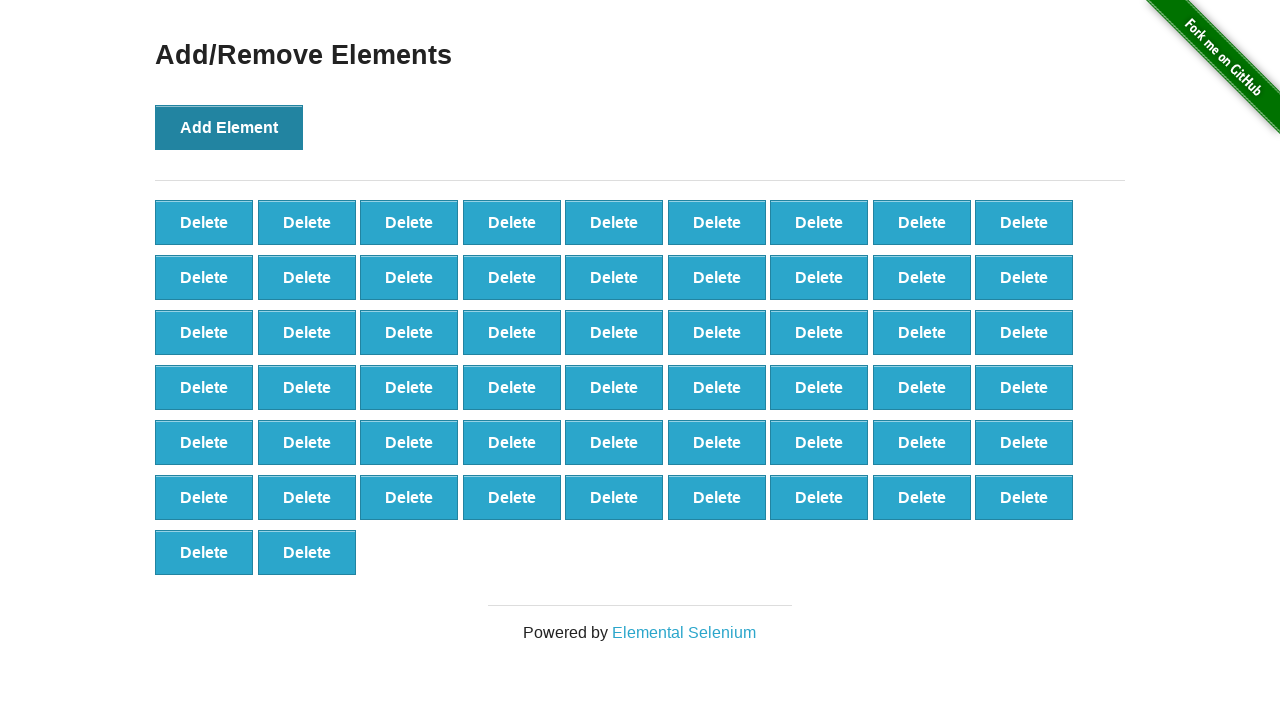

Clicked Add Element button (iteration 57/100) at (229, 127) on button[onclick='addElement()']
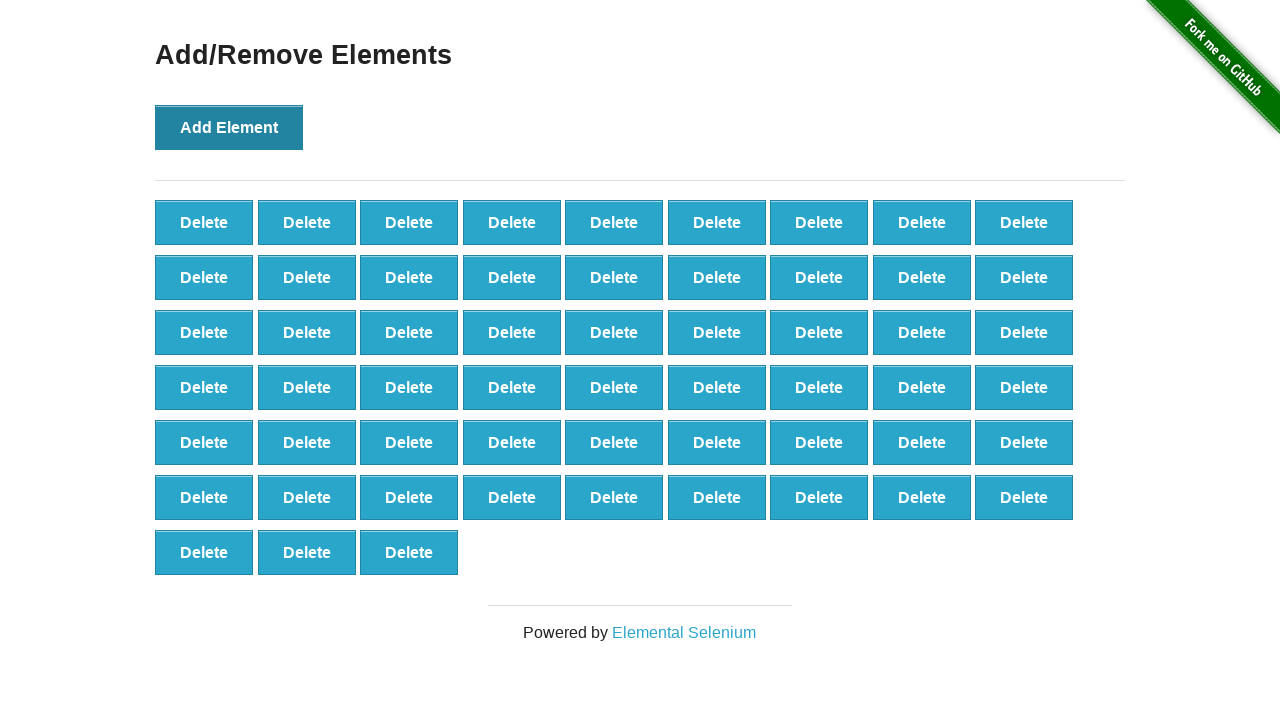

Clicked Add Element button (iteration 58/100) at (229, 127) on button[onclick='addElement()']
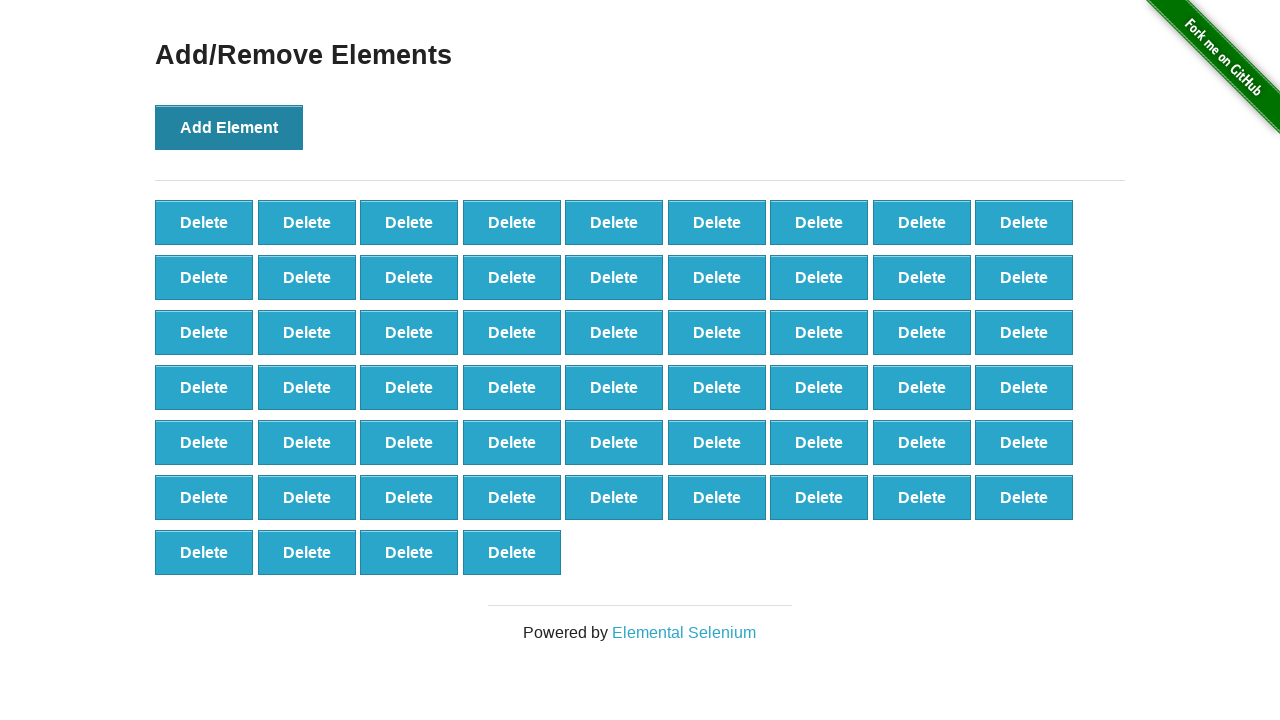

Clicked Add Element button (iteration 59/100) at (229, 127) on button[onclick='addElement()']
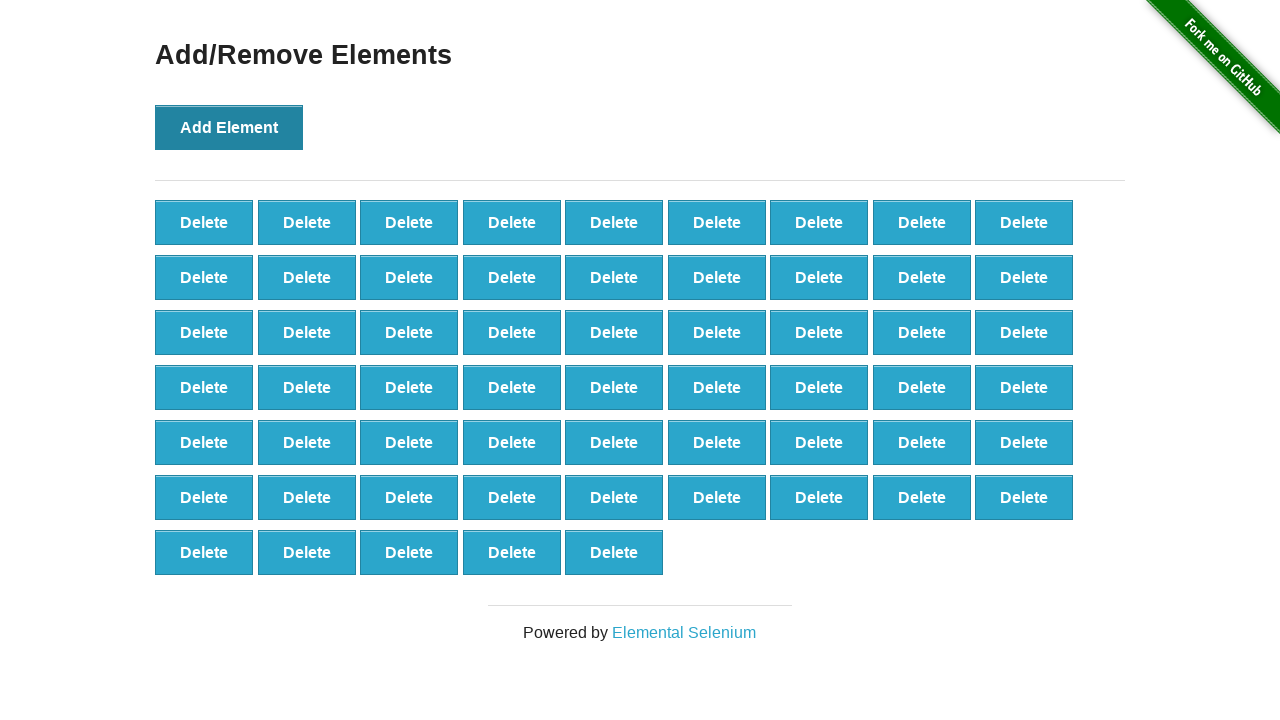

Clicked Add Element button (iteration 60/100) at (229, 127) on button[onclick='addElement()']
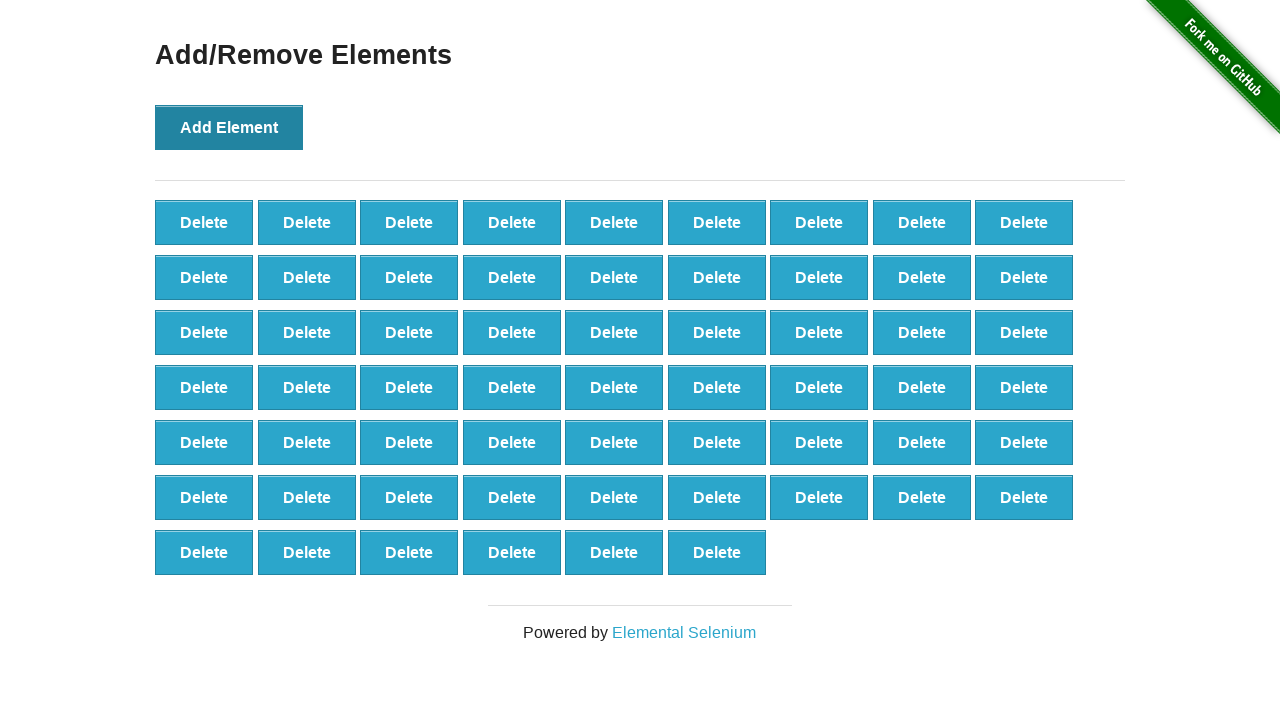

Clicked Add Element button (iteration 61/100) at (229, 127) on button[onclick='addElement()']
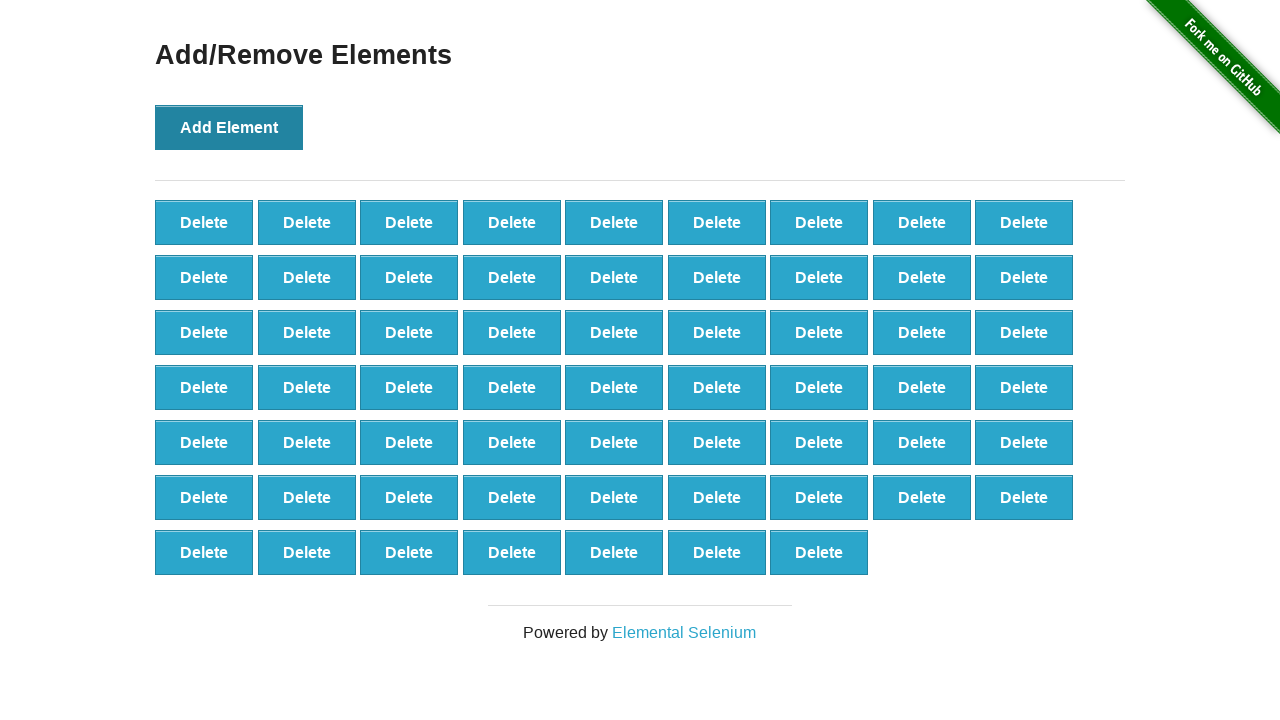

Clicked Add Element button (iteration 62/100) at (229, 127) on button[onclick='addElement()']
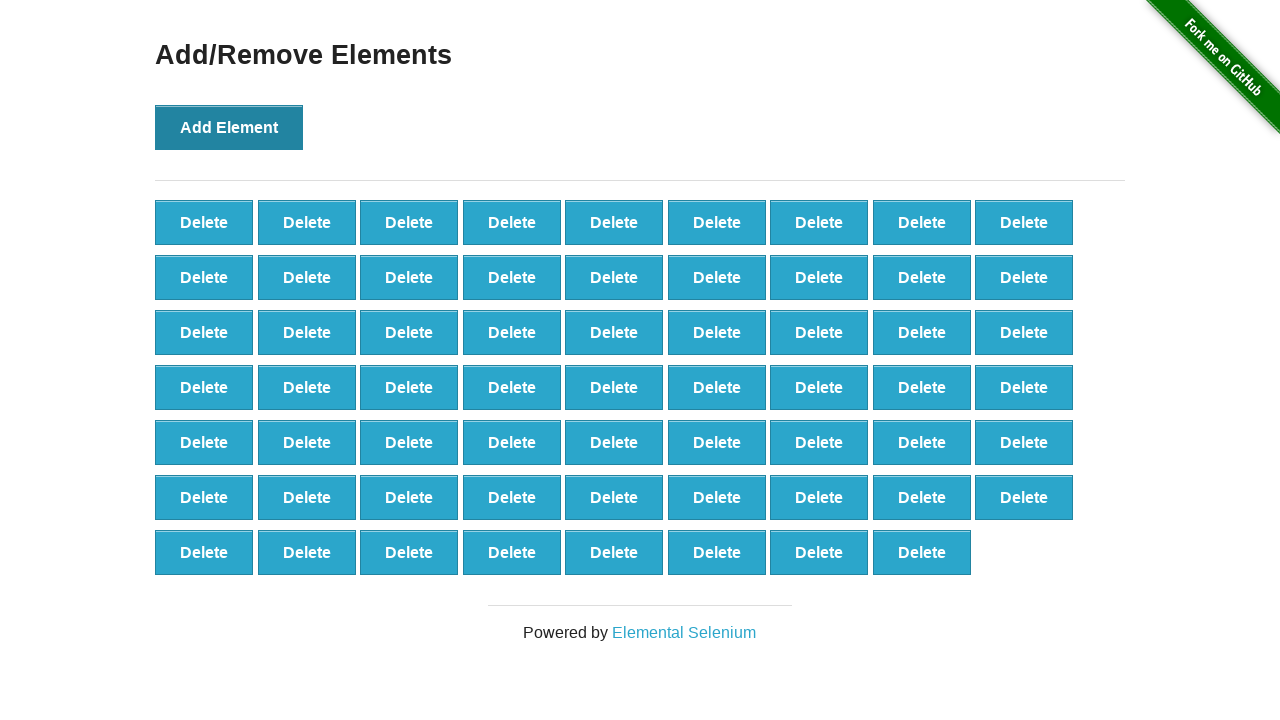

Clicked Add Element button (iteration 63/100) at (229, 127) on button[onclick='addElement()']
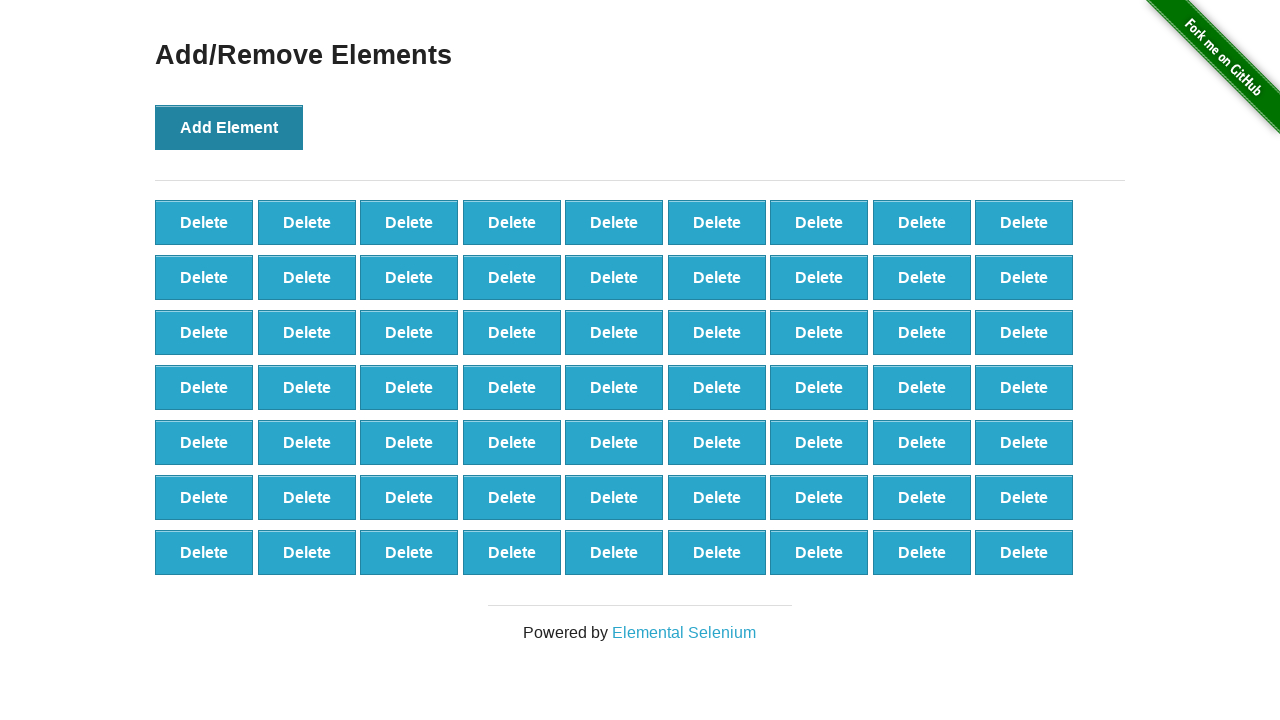

Clicked Add Element button (iteration 64/100) at (229, 127) on button[onclick='addElement()']
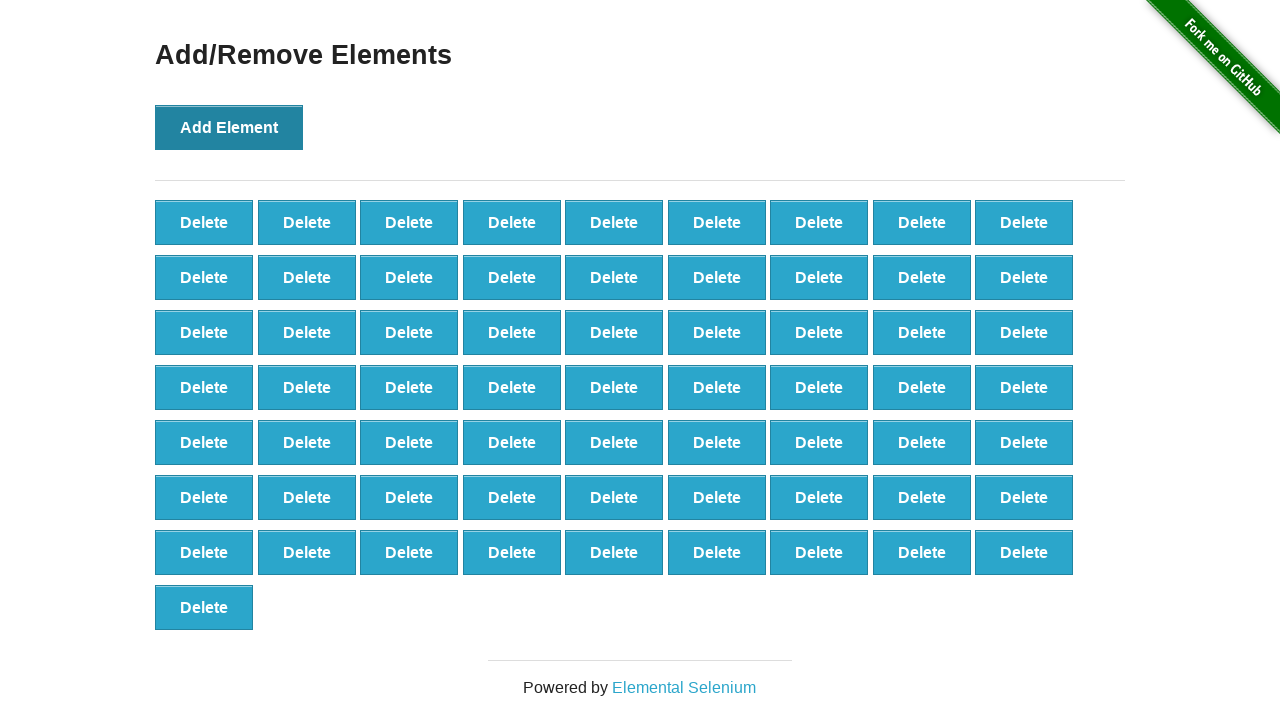

Clicked Add Element button (iteration 65/100) at (229, 127) on button[onclick='addElement()']
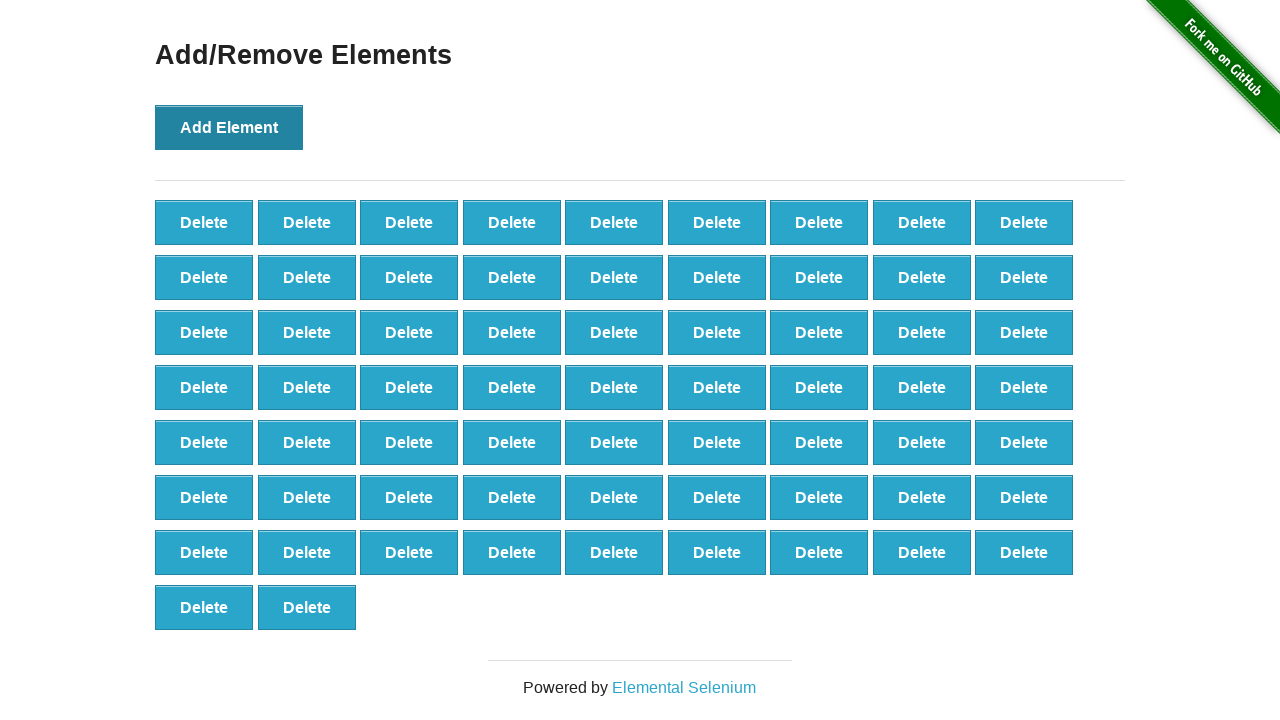

Clicked Add Element button (iteration 66/100) at (229, 127) on button[onclick='addElement()']
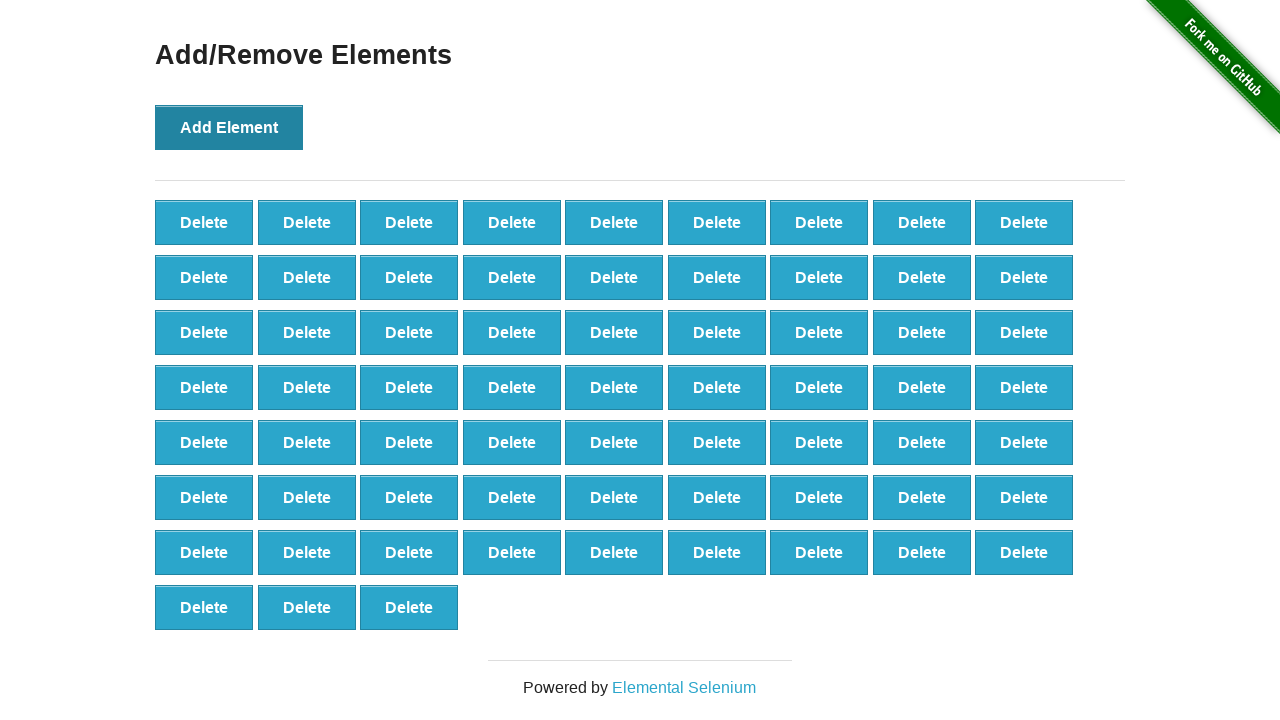

Clicked Add Element button (iteration 67/100) at (229, 127) on button[onclick='addElement()']
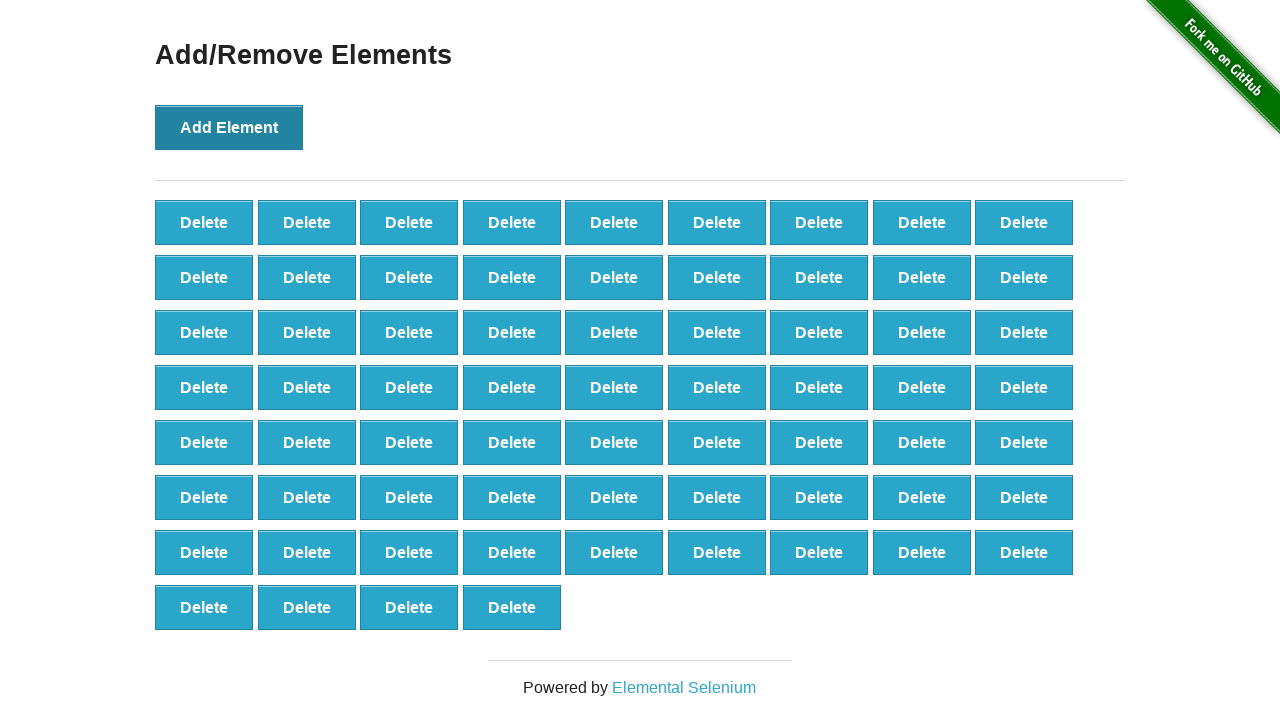

Clicked Add Element button (iteration 68/100) at (229, 127) on button[onclick='addElement()']
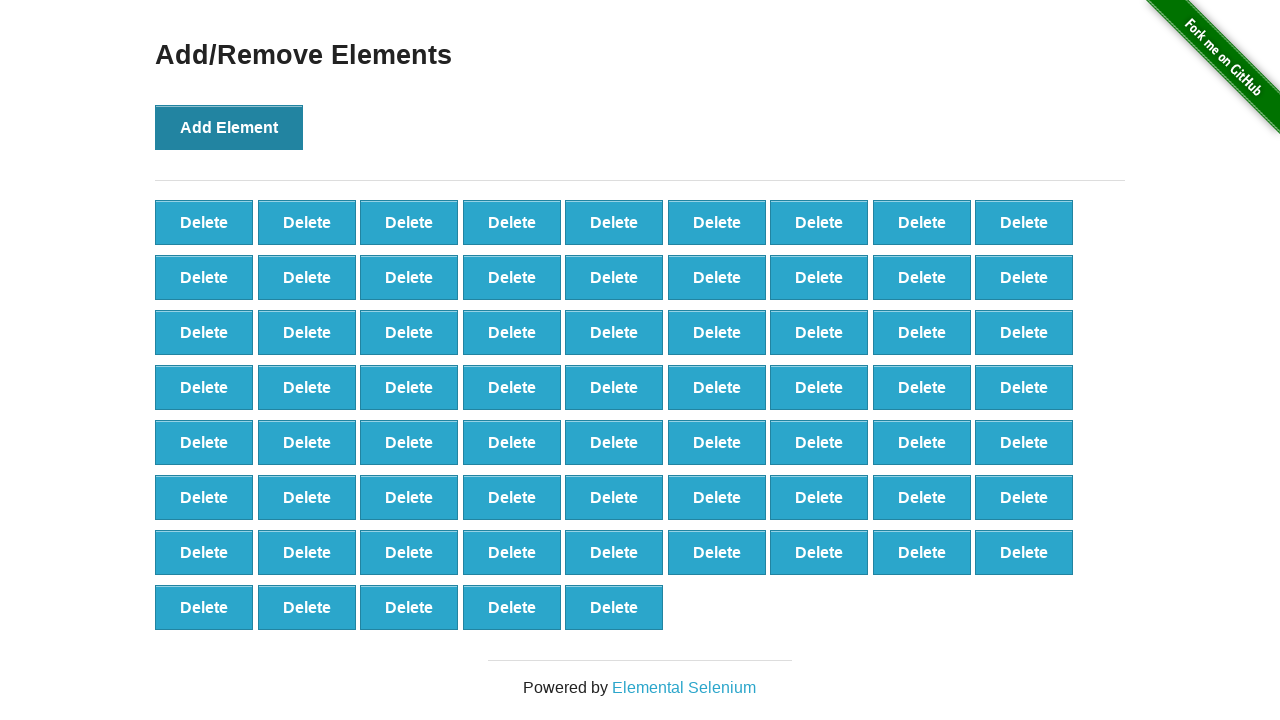

Clicked Add Element button (iteration 69/100) at (229, 127) on button[onclick='addElement()']
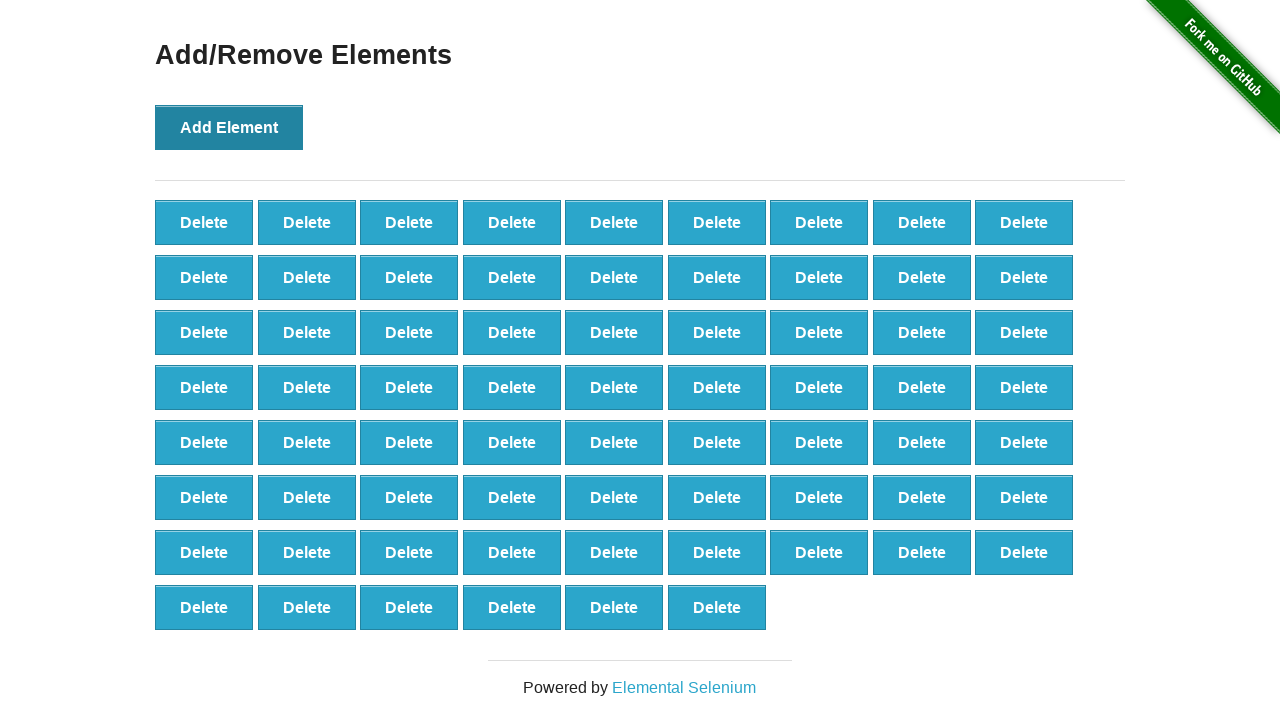

Clicked Add Element button (iteration 70/100) at (229, 127) on button[onclick='addElement()']
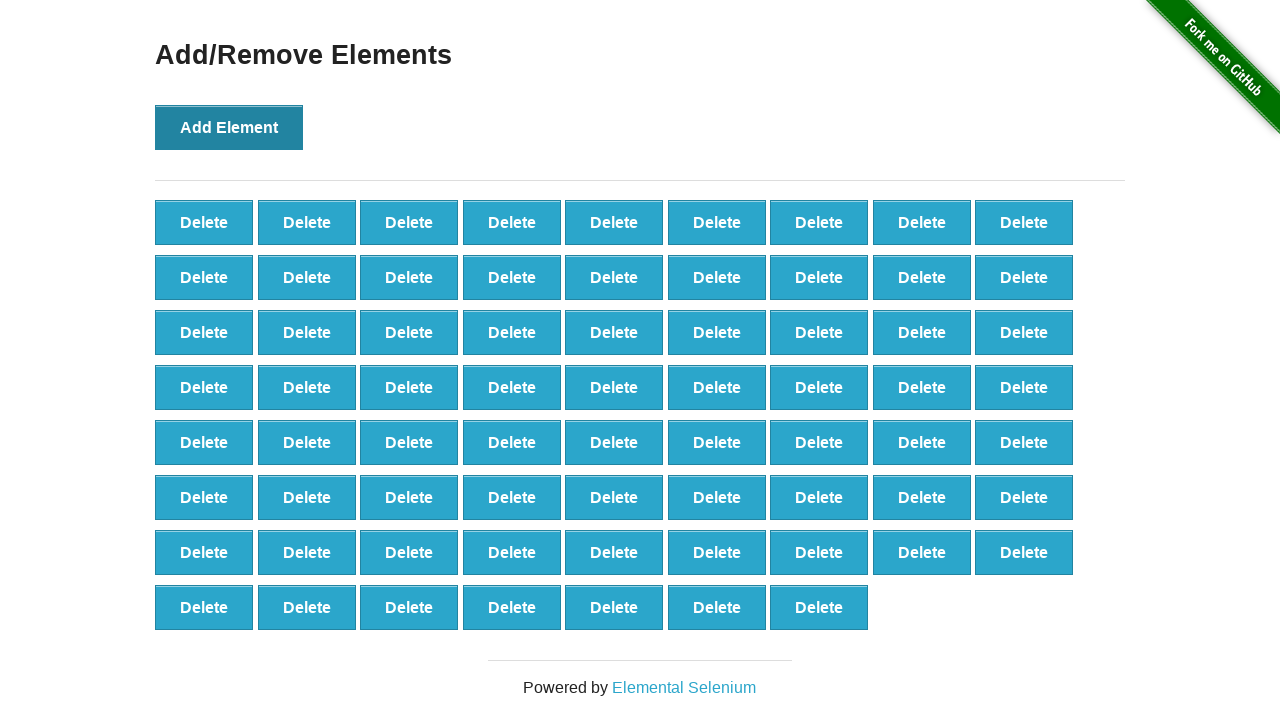

Clicked Add Element button (iteration 71/100) at (229, 127) on button[onclick='addElement()']
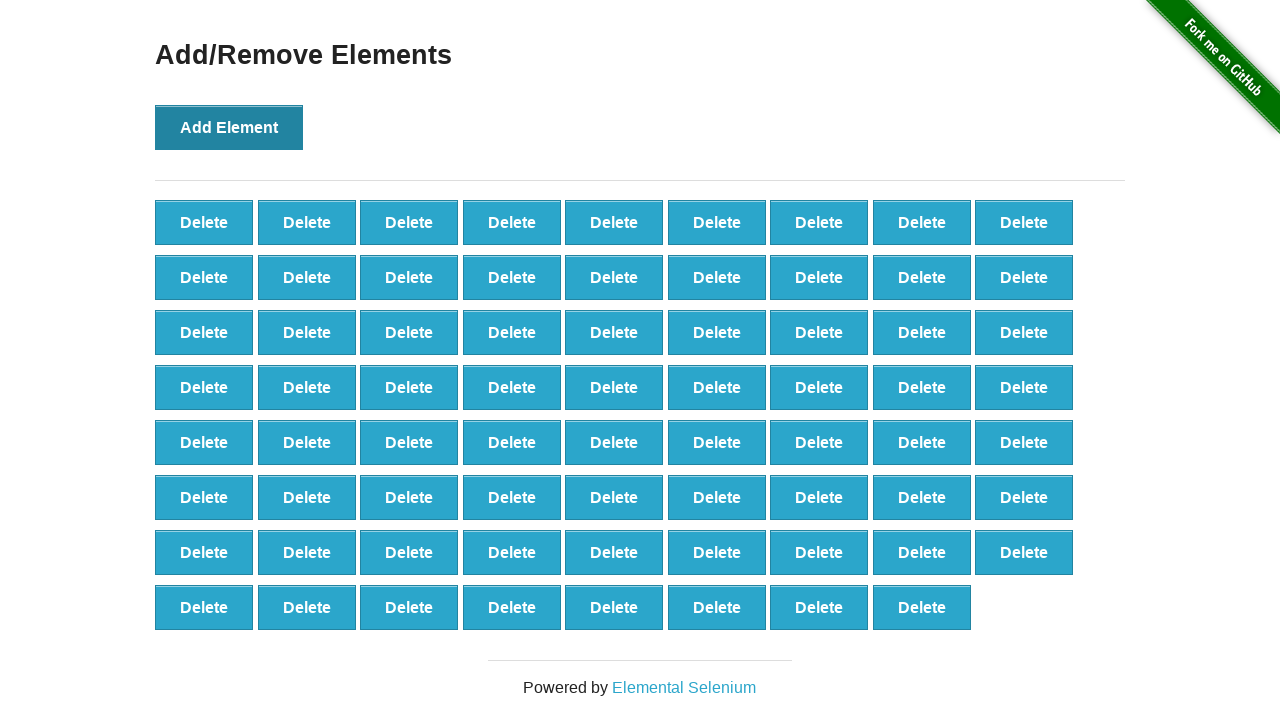

Clicked Add Element button (iteration 72/100) at (229, 127) on button[onclick='addElement()']
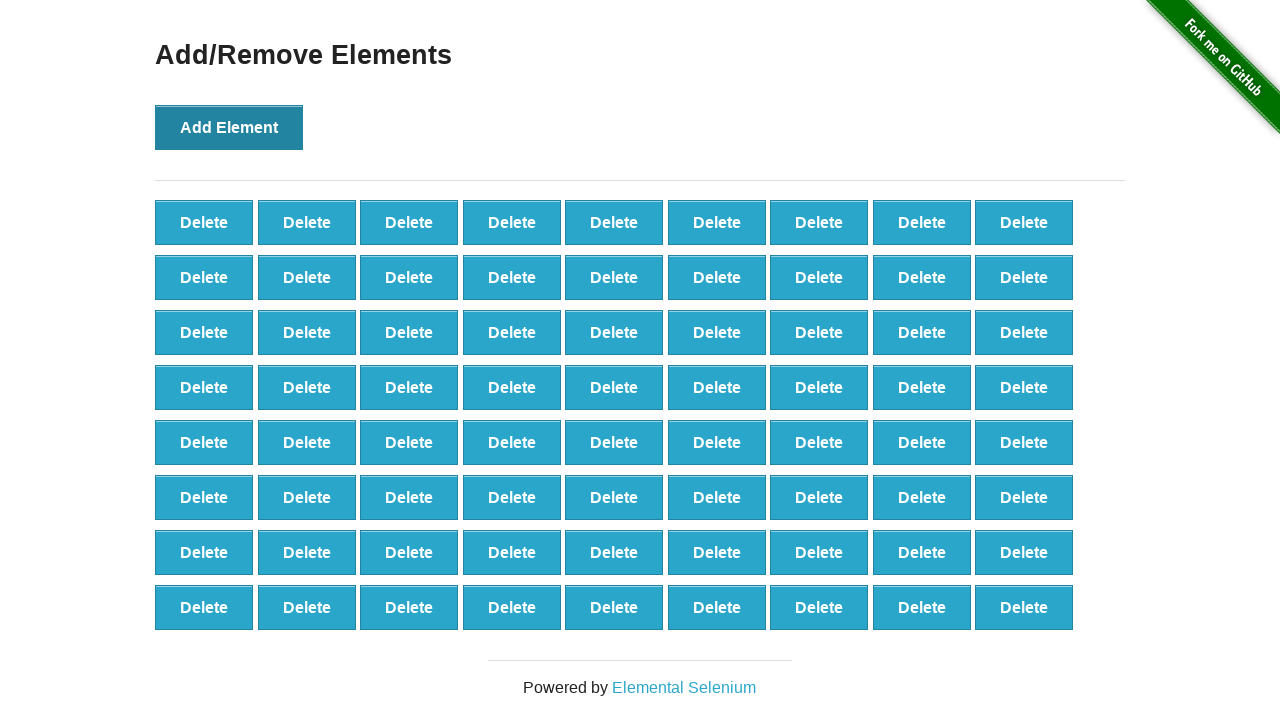

Clicked Add Element button (iteration 73/100) at (229, 127) on button[onclick='addElement()']
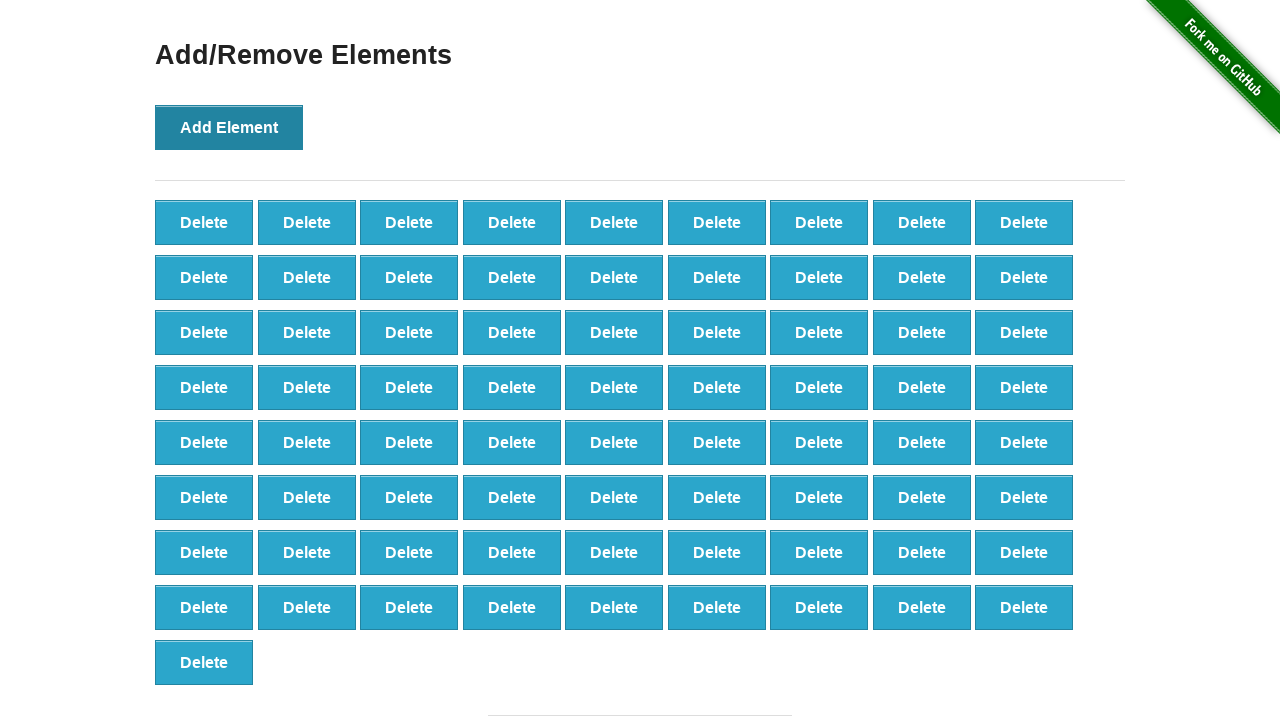

Clicked Add Element button (iteration 74/100) at (229, 127) on button[onclick='addElement()']
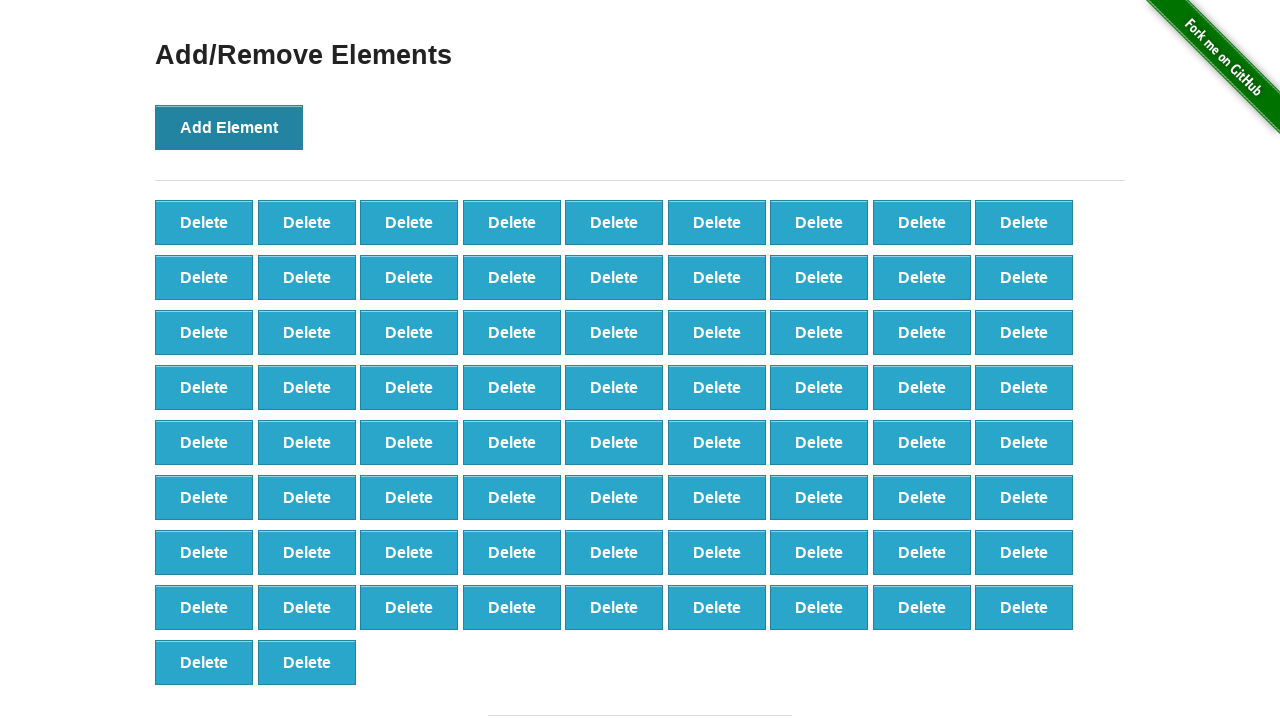

Clicked Add Element button (iteration 75/100) at (229, 127) on button[onclick='addElement()']
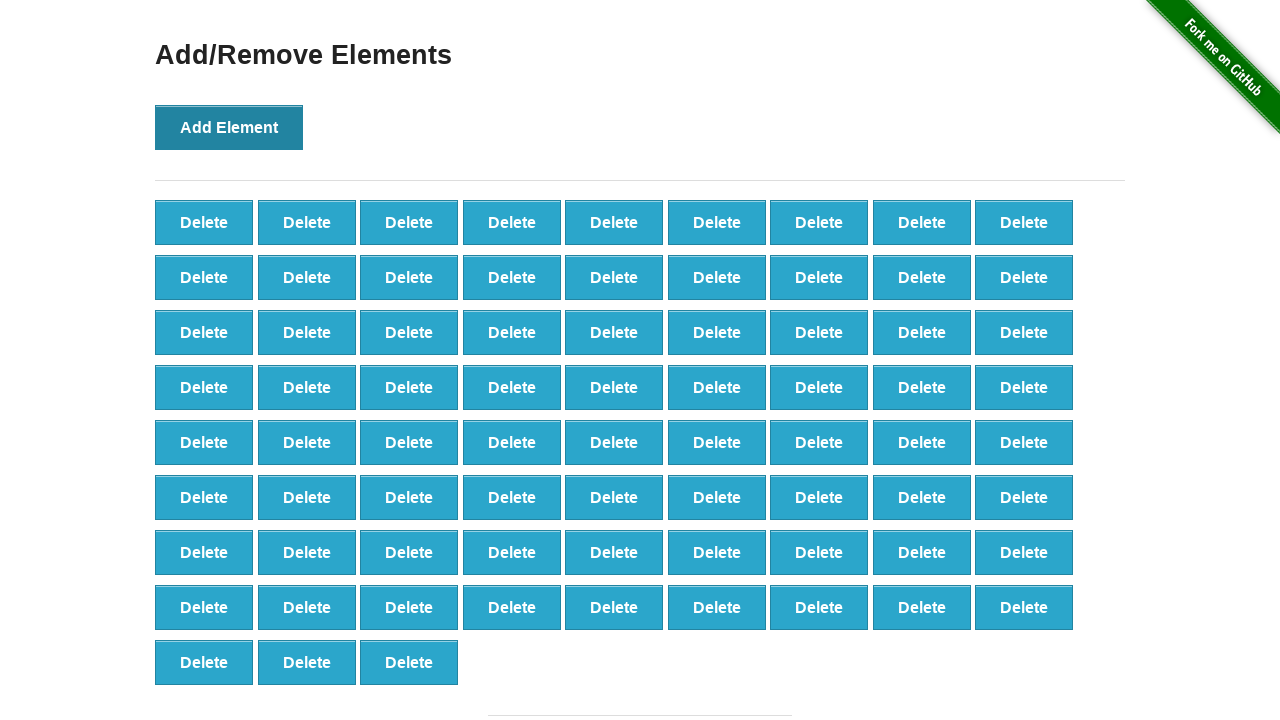

Clicked Add Element button (iteration 76/100) at (229, 127) on button[onclick='addElement()']
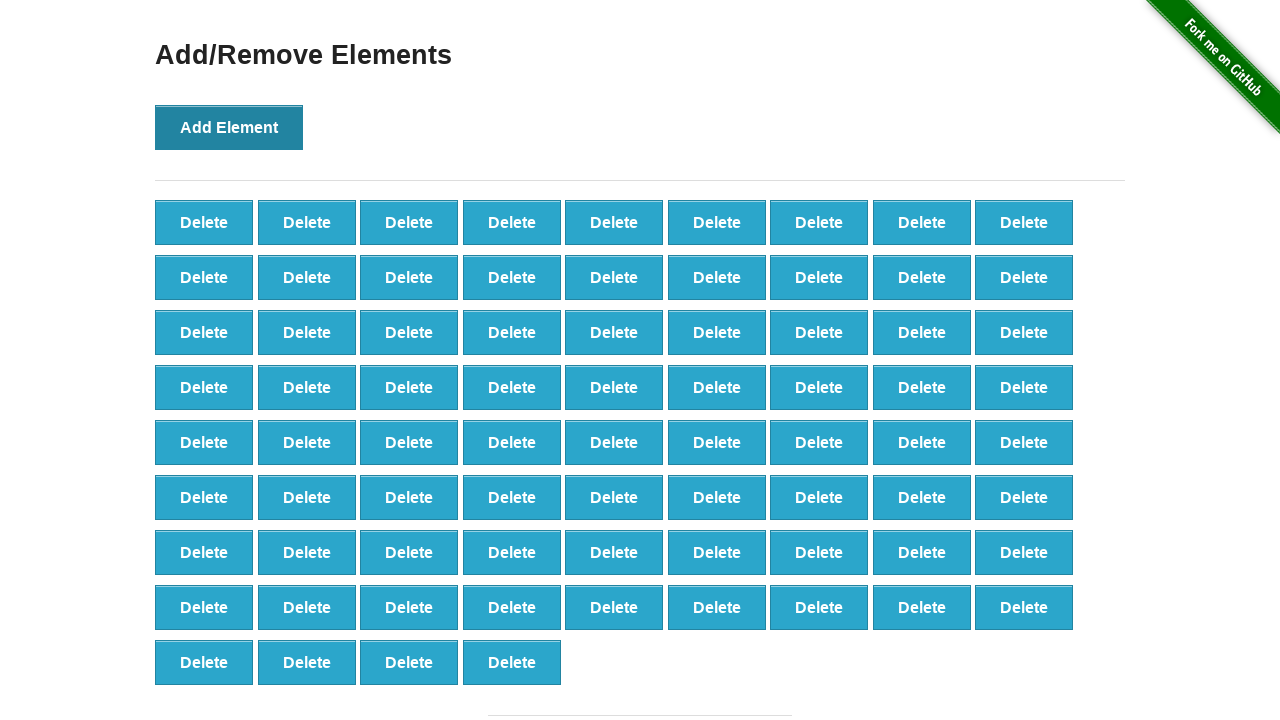

Clicked Add Element button (iteration 77/100) at (229, 127) on button[onclick='addElement()']
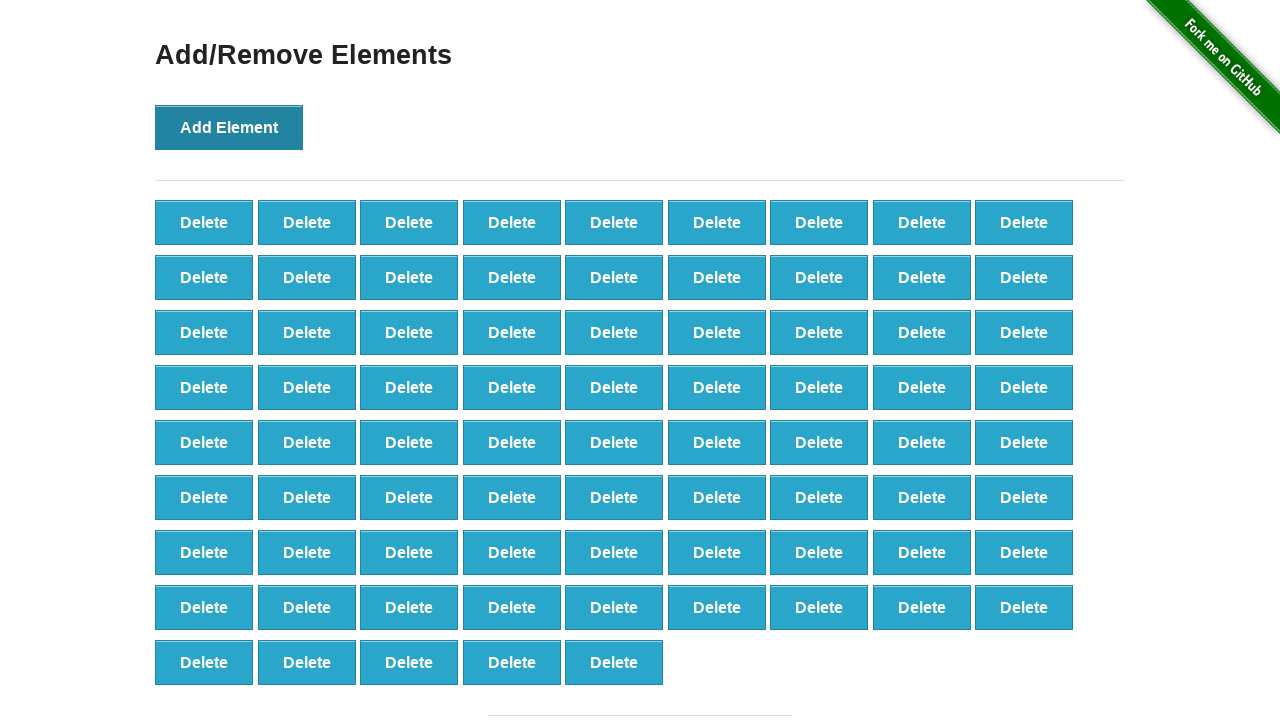

Clicked Add Element button (iteration 78/100) at (229, 127) on button[onclick='addElement()']
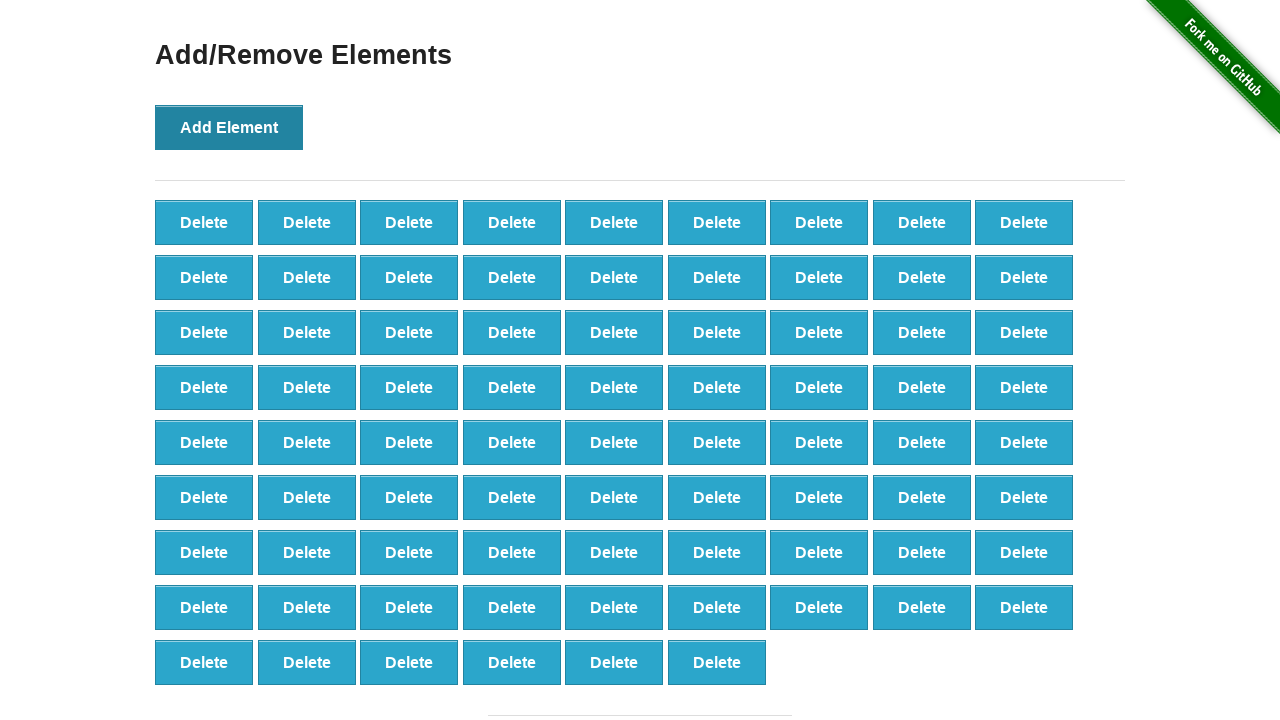

Clicked Add Element button (iteration 79/100) at (229, 127) on button[onclick='addElement()']
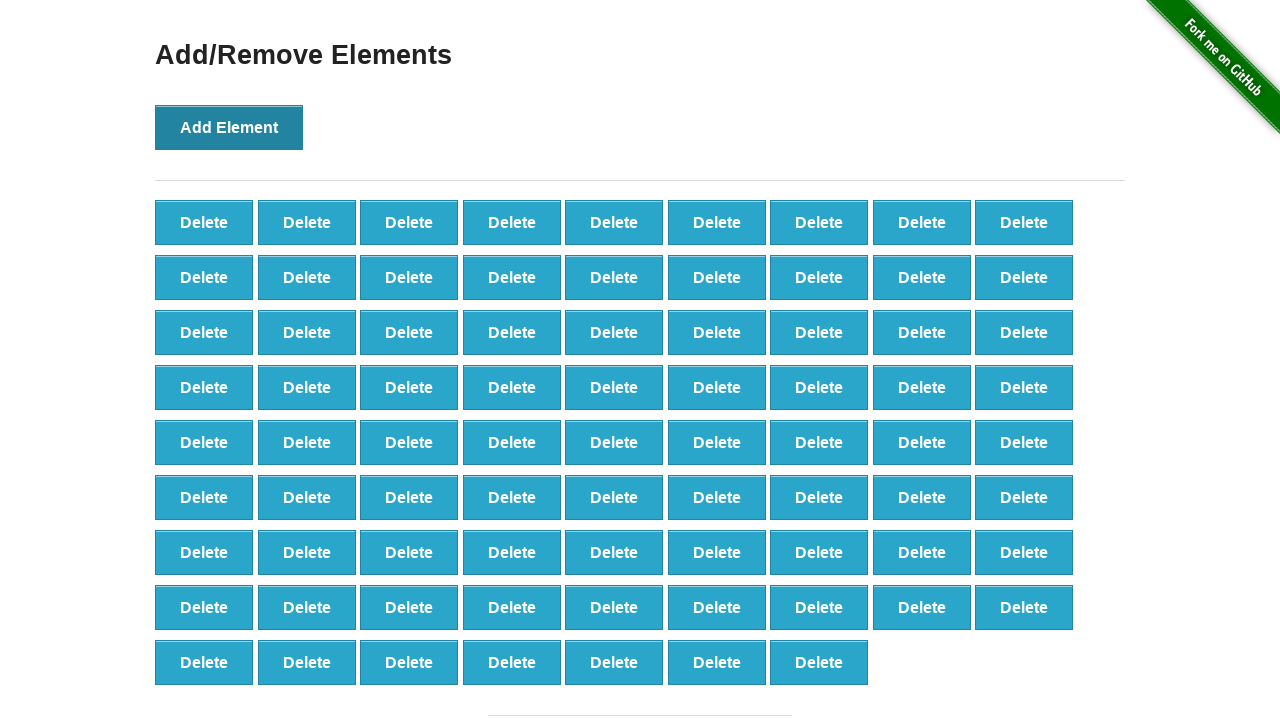

Clicked Add Element button (iteration 80/100) at (229, 127) on button[onclick='addElement()']
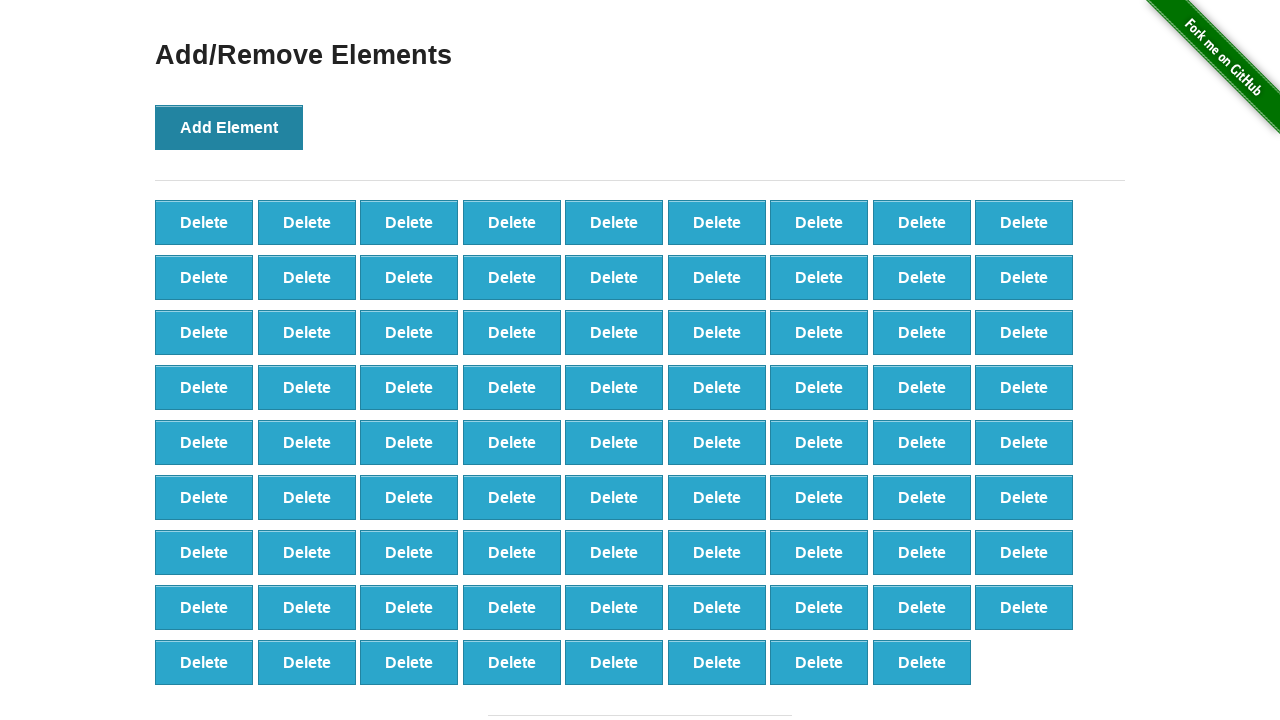

Clicked Add Element button (iteration 81/100) at (229, 127) on button[onclick='addElement()']
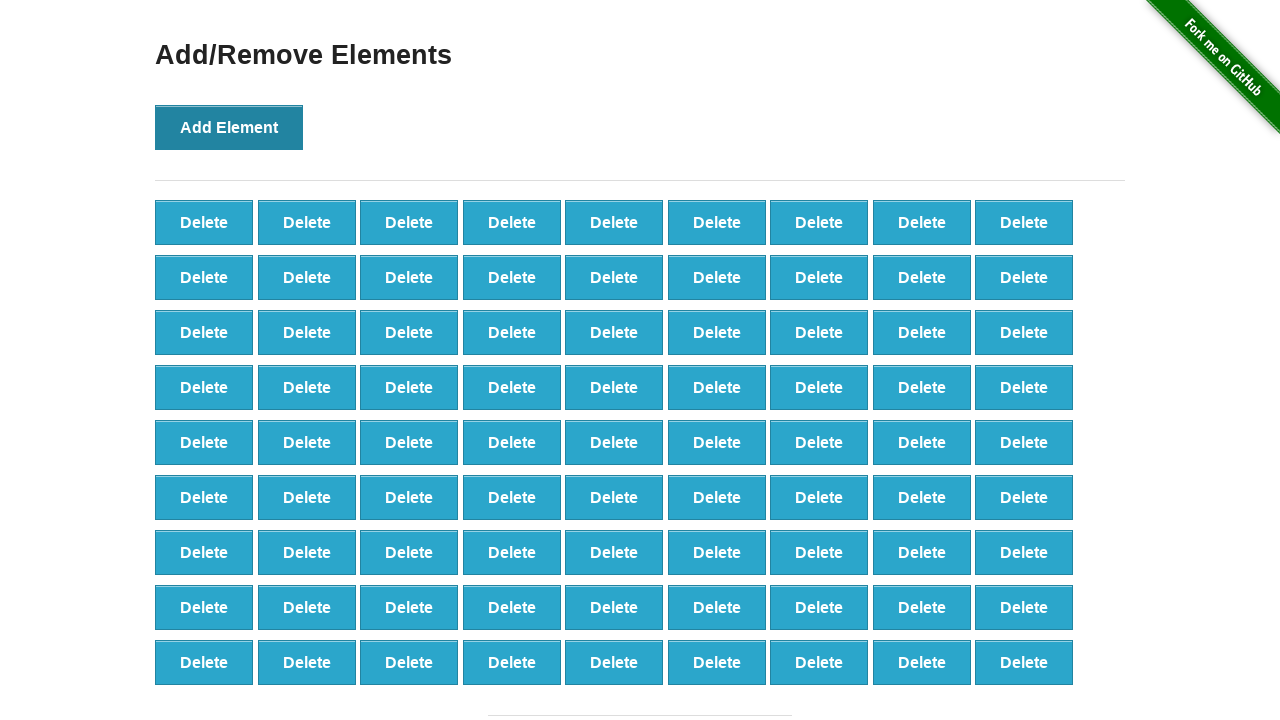

Clicked Add Element button (iteration 82/100) at (229, 127) on button[onclick='addElement()']
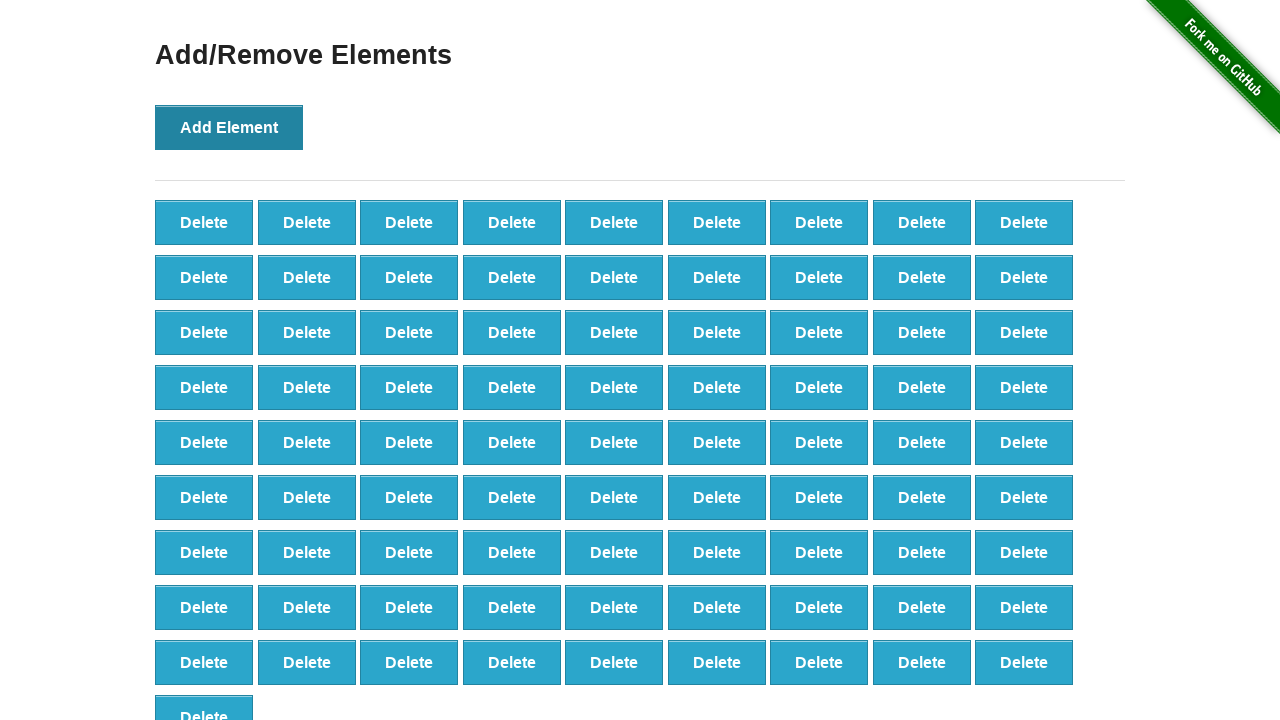

Clicked Add Element button (iteration 83/100) at (229, 127) on button[onclick='addElement()']
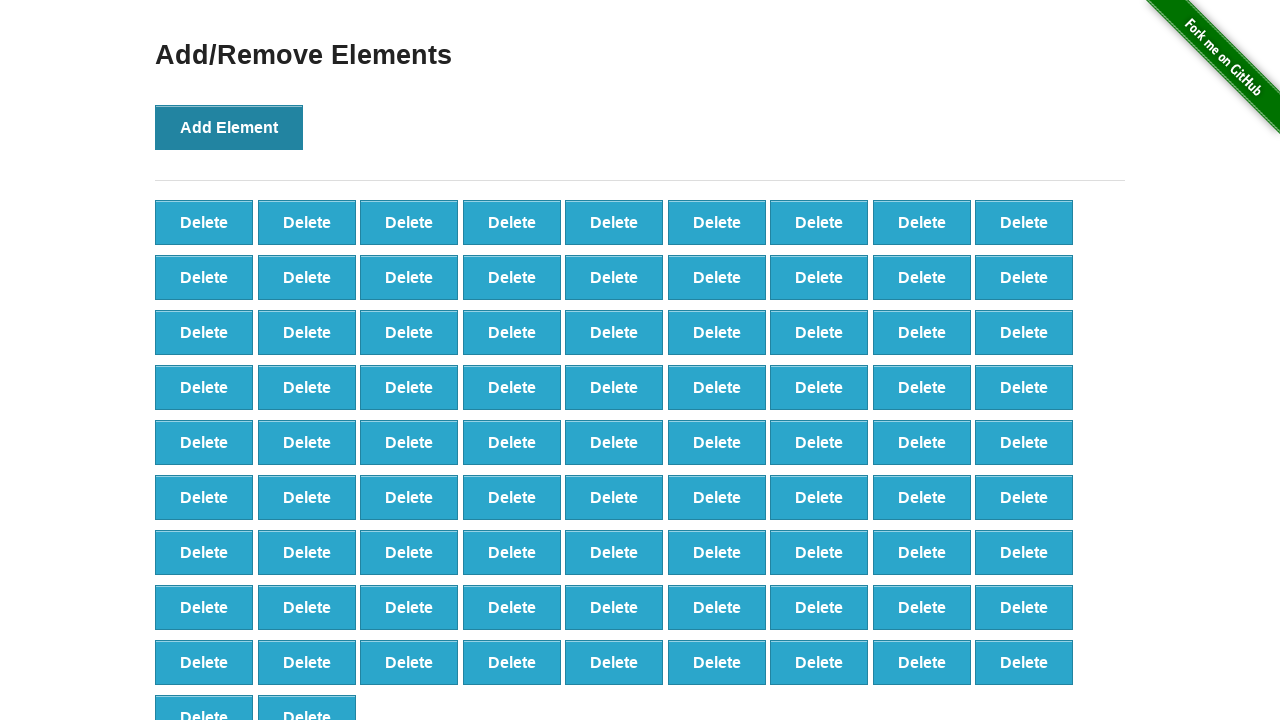

Clicked Add Element button (iteration 84/100) at (229, 127) on button[onclick='addElement()']
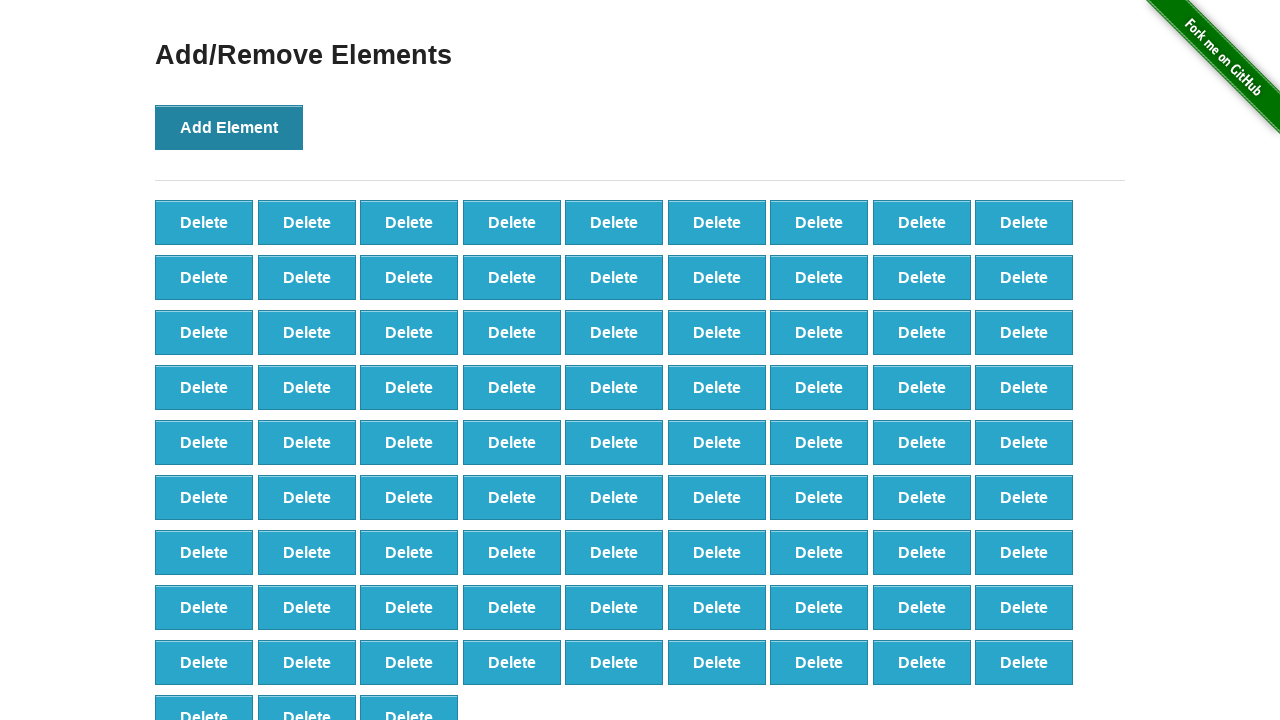

Clicked Add Element button (iteration 85/100) at (229, 127) on button[onclick='addElement()']
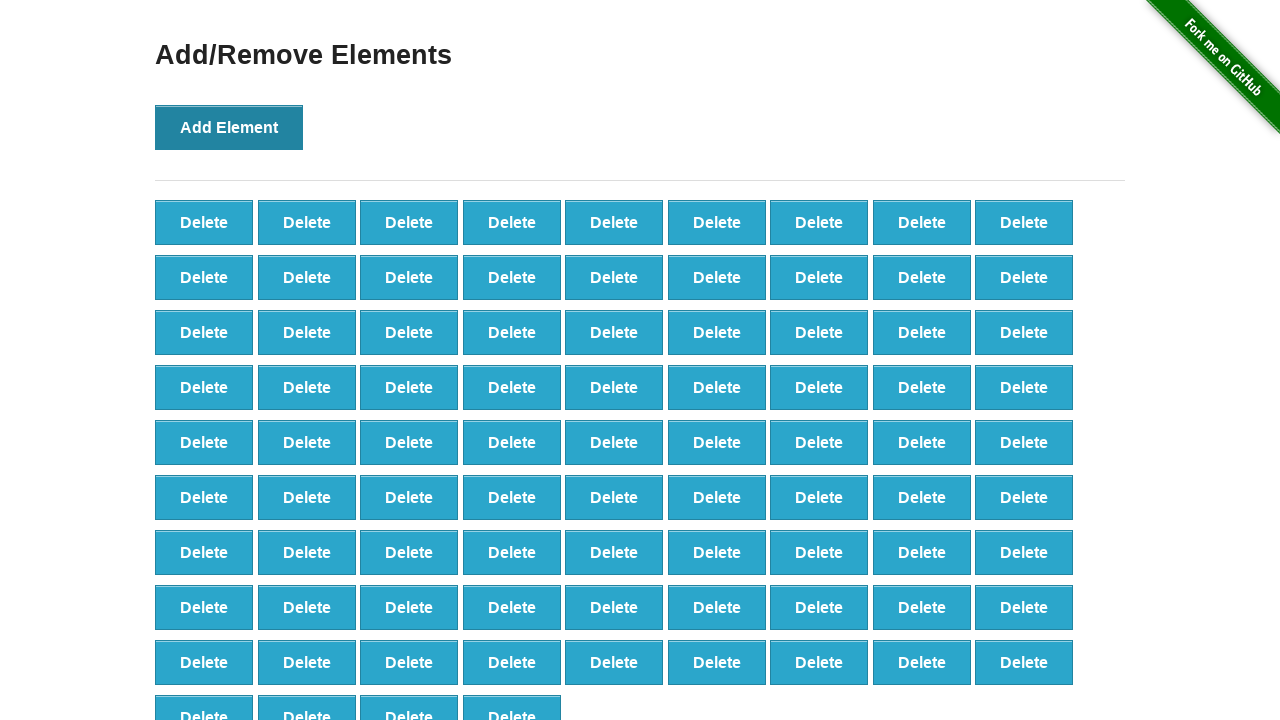

Clicked Add Element button (iteration 86/100) at (229, 127) on button[onclick='addElement()']
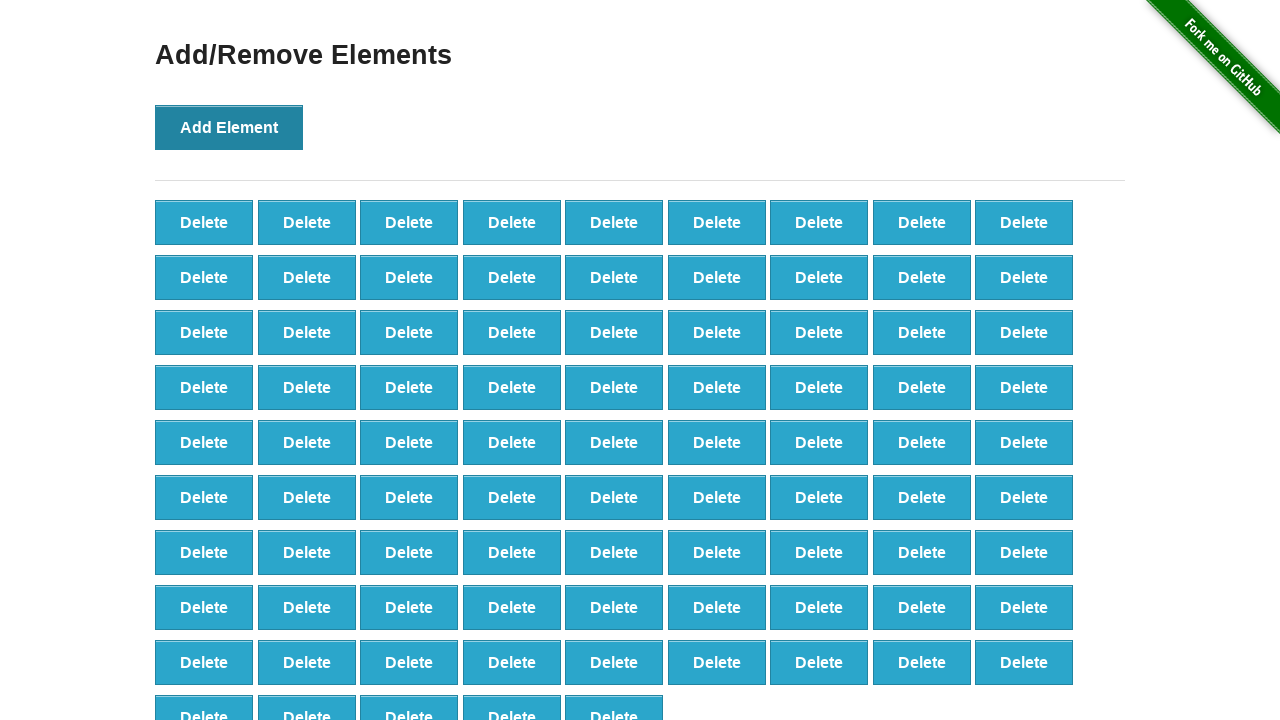

Clicked Add Element button (iteration 87/100) at (229, 127) on button[onclick='addElement()']
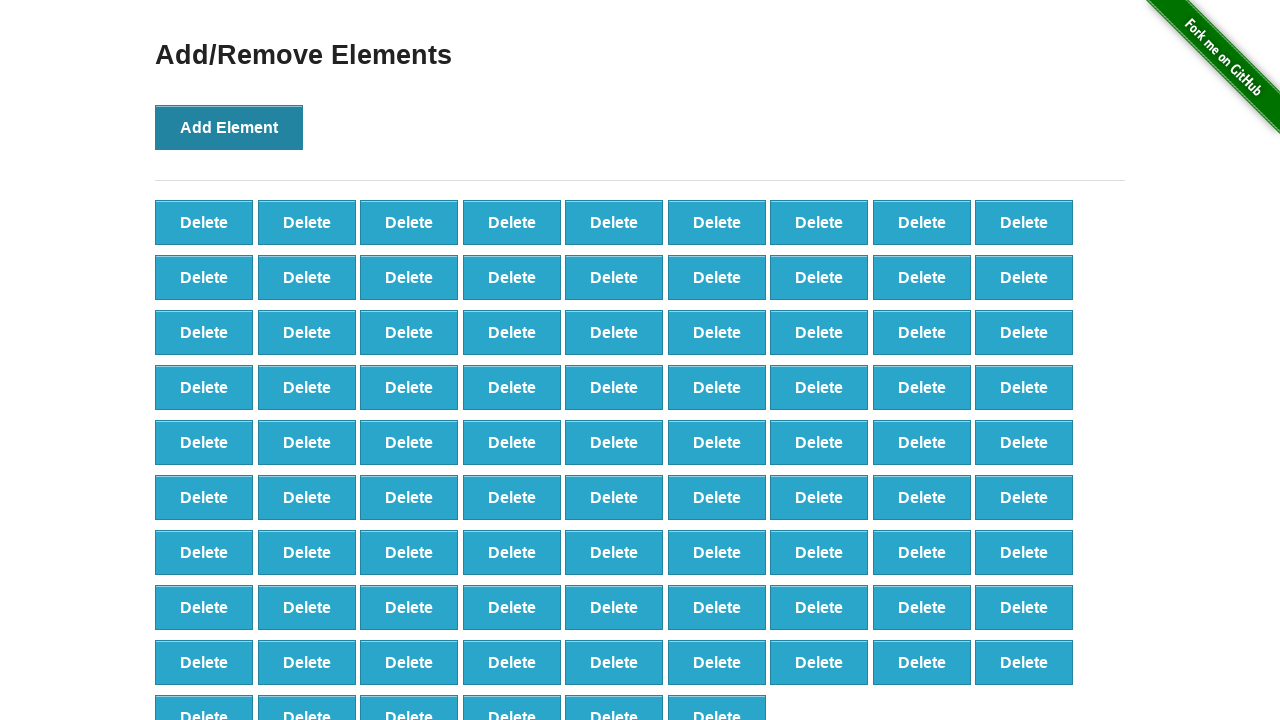

Clicked Add Element button (iteration 88/100) at (229, 127) on button[onclick='addElement()']
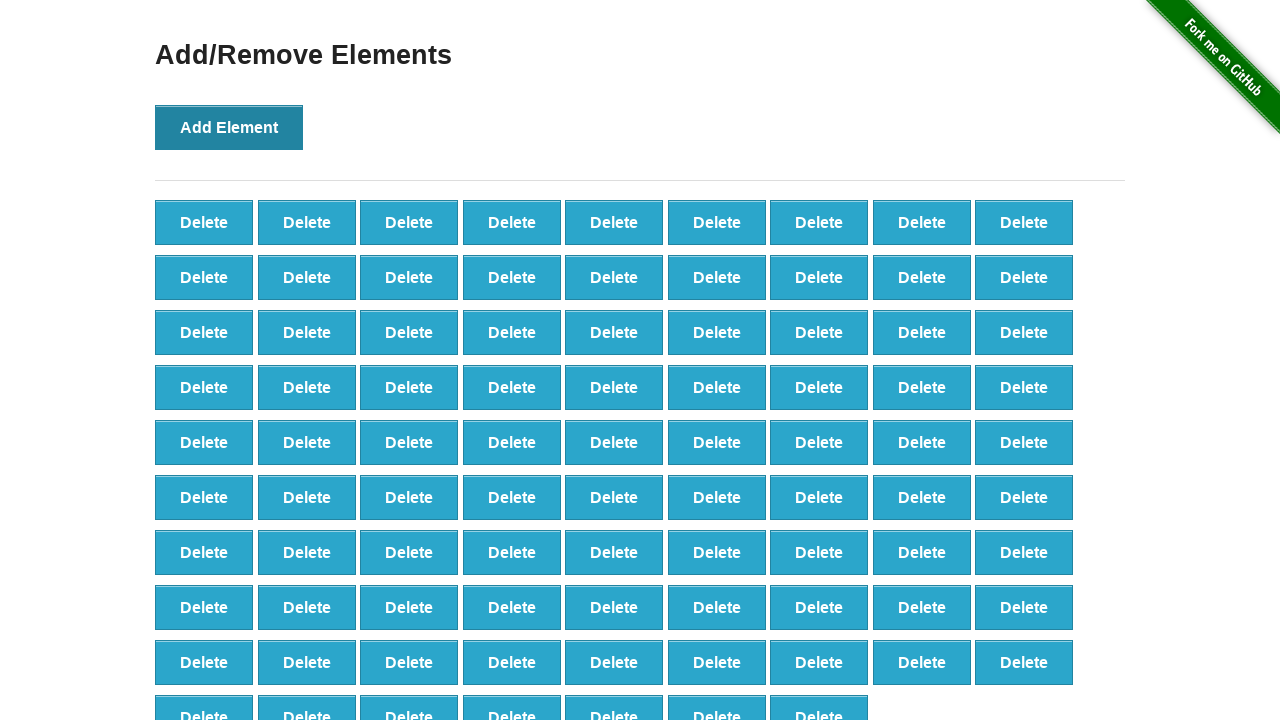

Clicked Add Element button (iteration 89/100) at (229, 127) on button[onclick='addElement()']
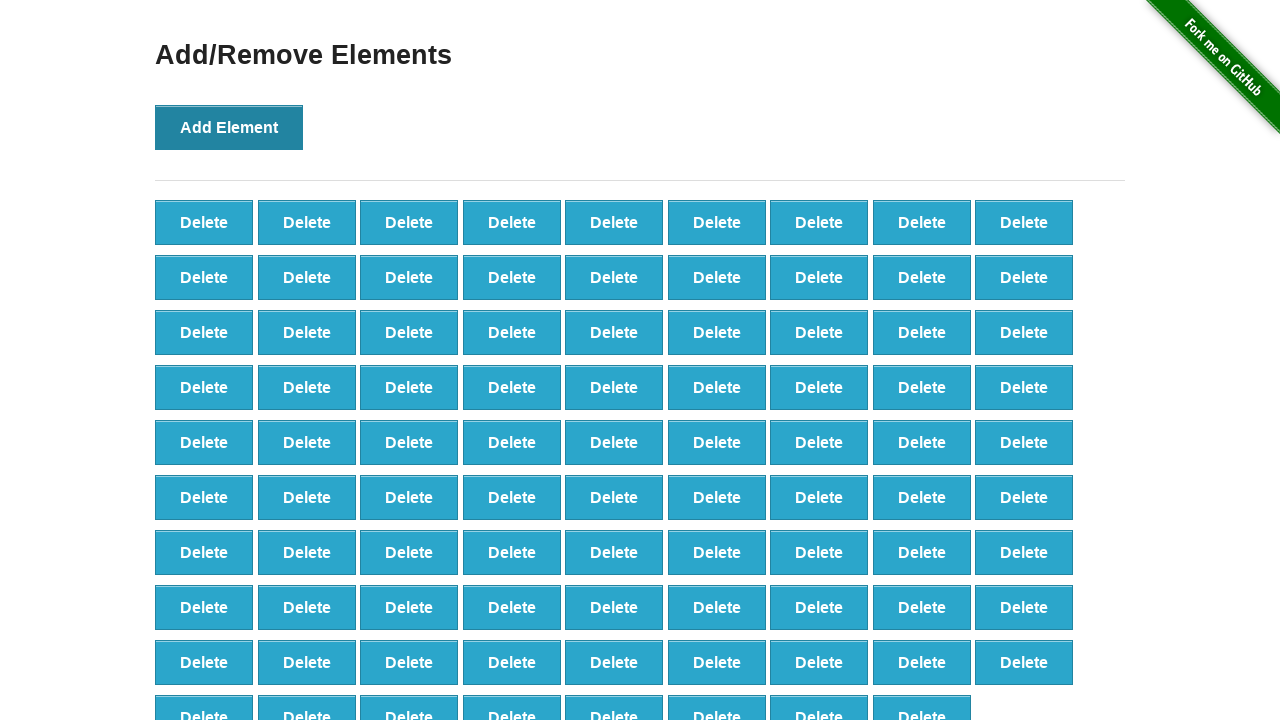

Clicked Add Element button (iteration 90/100) at (229, 127) on button[onclick='addElement()']
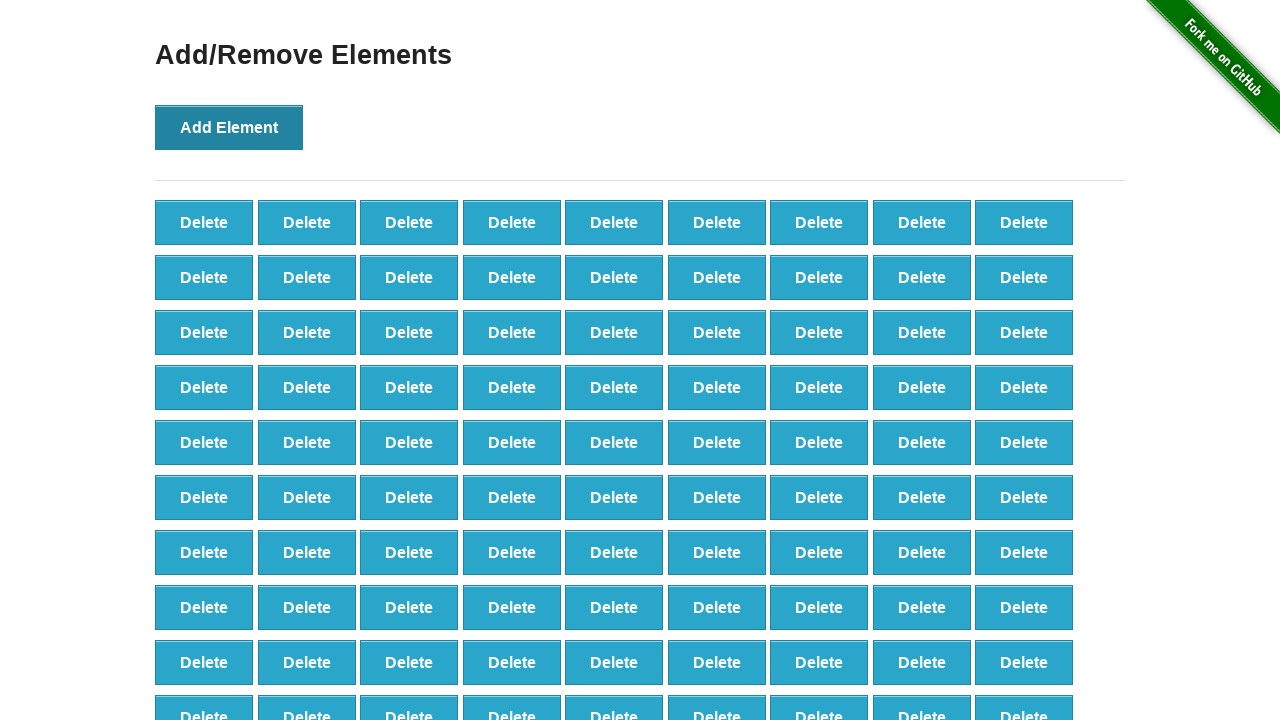

Clicked Add Element button (iteration 91/100) at (229, 127) on button[onclick='addElement()']
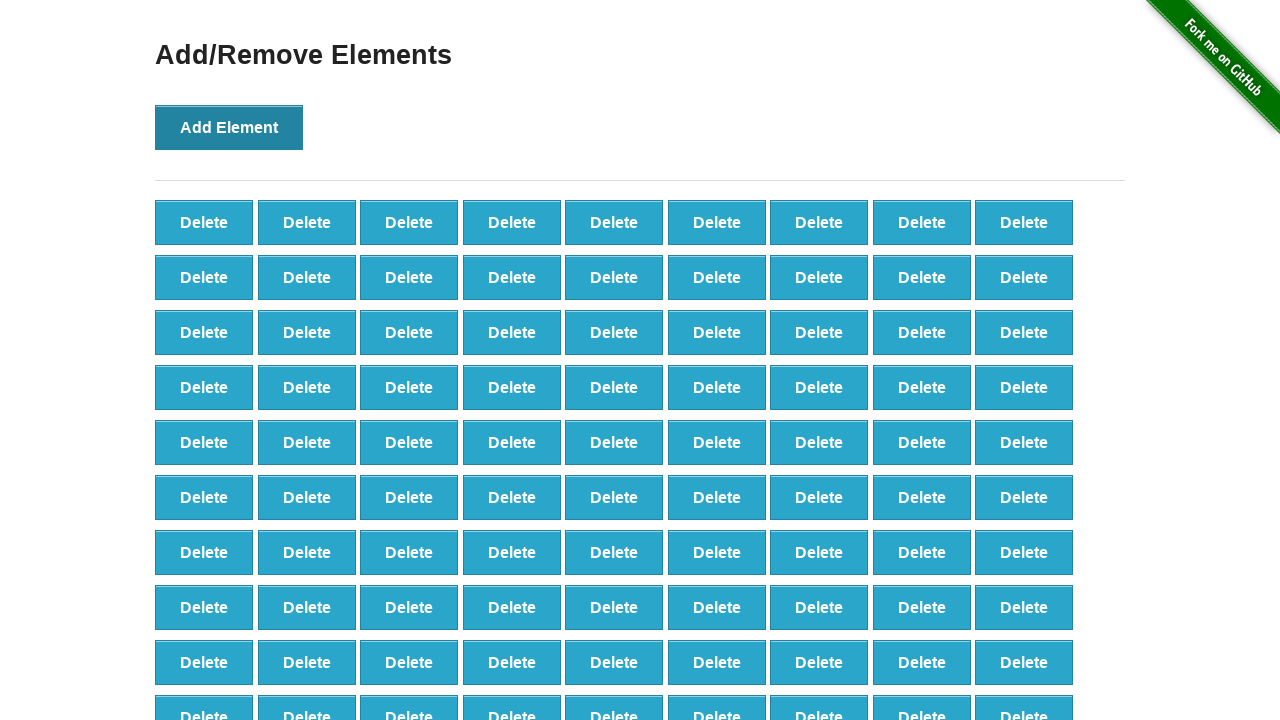

Clicked Add Element button (iteration 92/100) at (229, 127) on button[onclick='addElement()']
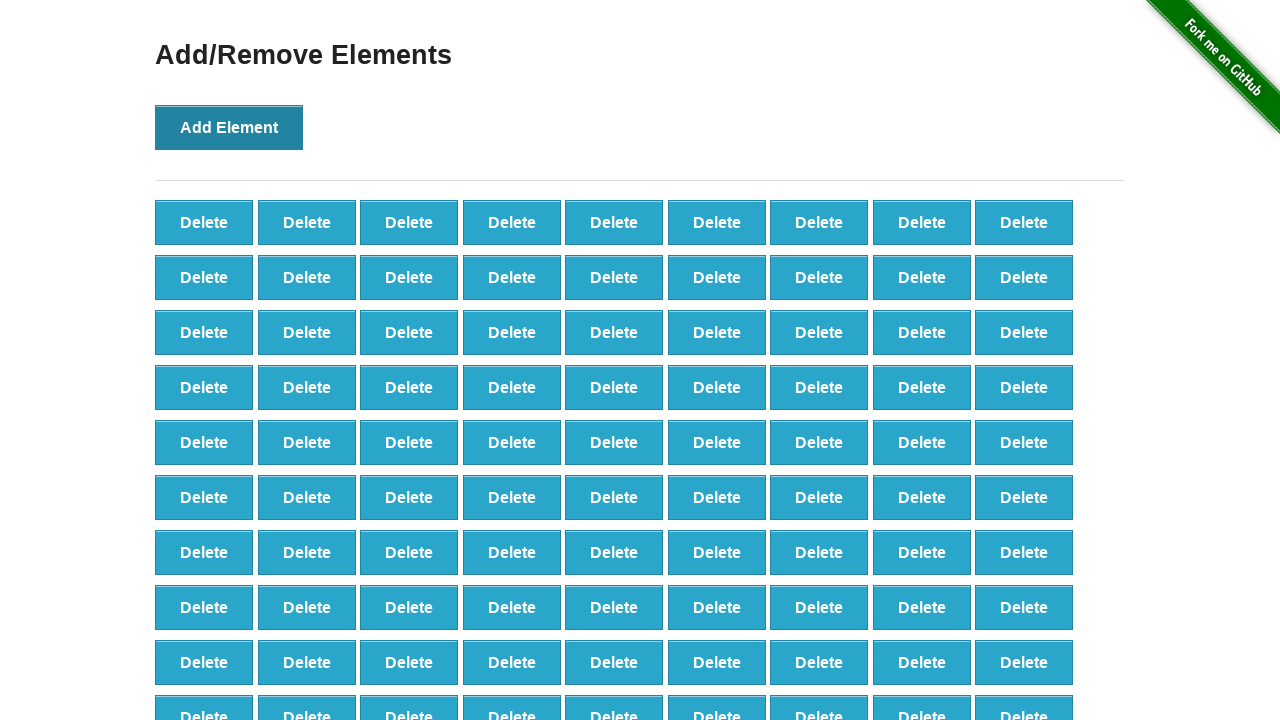

Clicked Add Element button (iteration 93/100) at (229, 127) on button[onclick='addElement()']
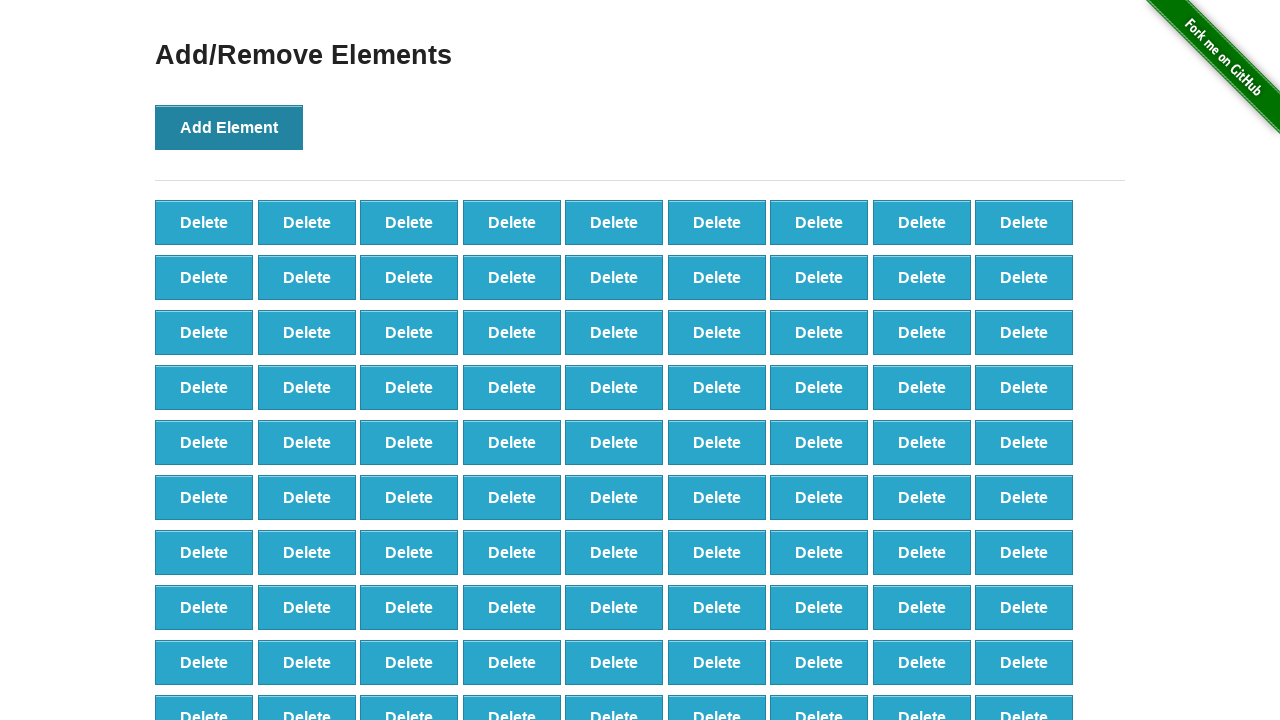

Clicked Add Element button (iteration 94/100) at (229, 127) on button[onclick='addElement()']
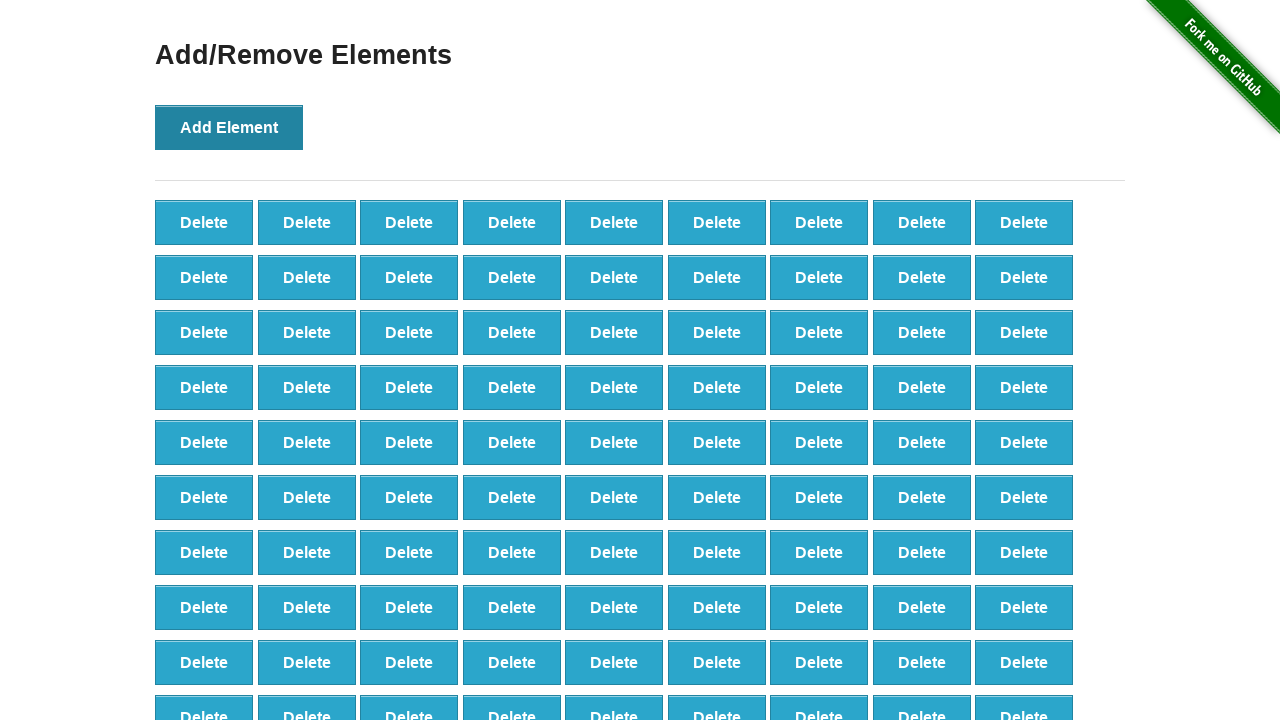

Clicked Add Element button (iteration 95/100) at (229, 127) on button[onclick='addElement()']
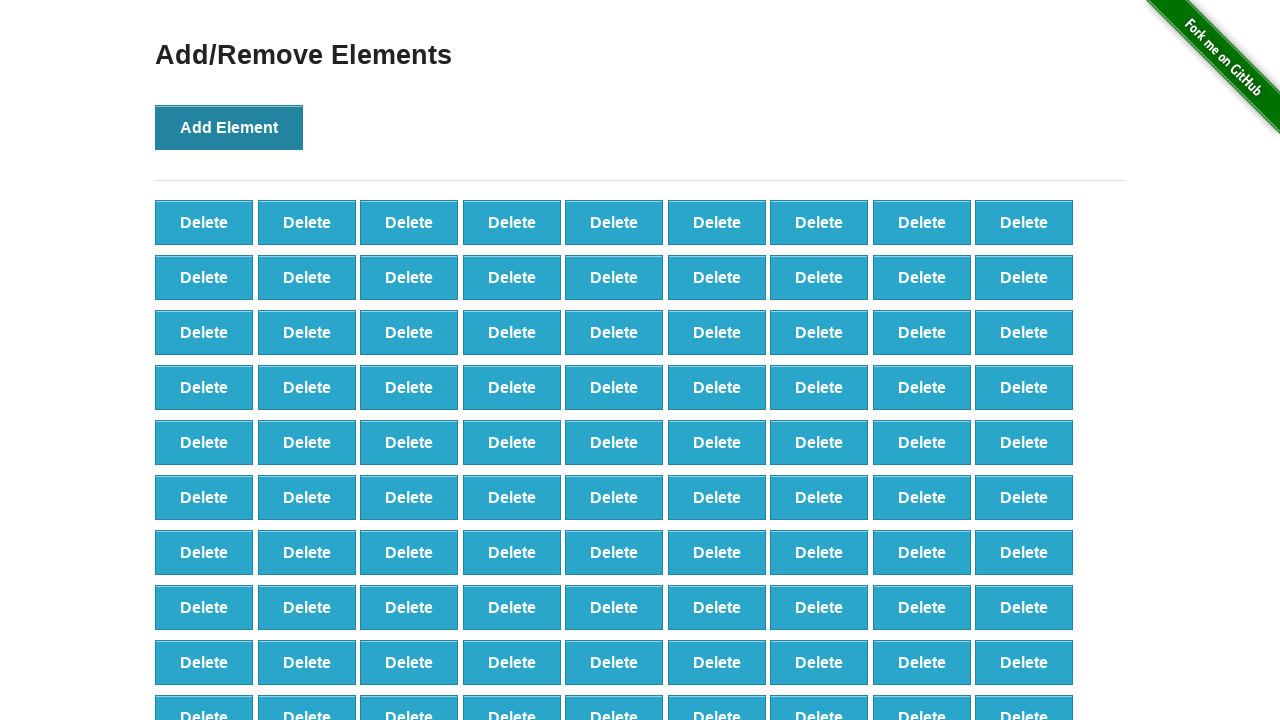

Clicked Add Element button (iteration 96/100) at (229, 127) on button[onclick='addElement()']
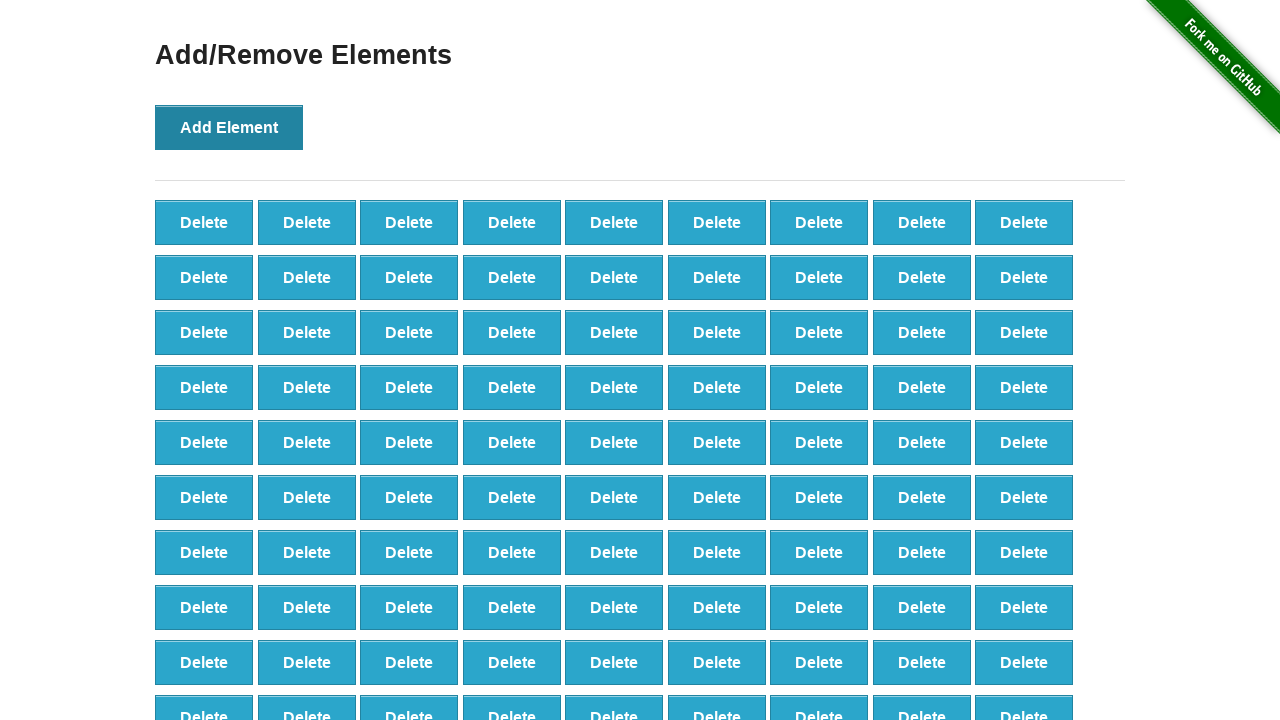

Clicked Add Element button (iteration 97/100) at (229, 127) on button[onclick='addElement()']
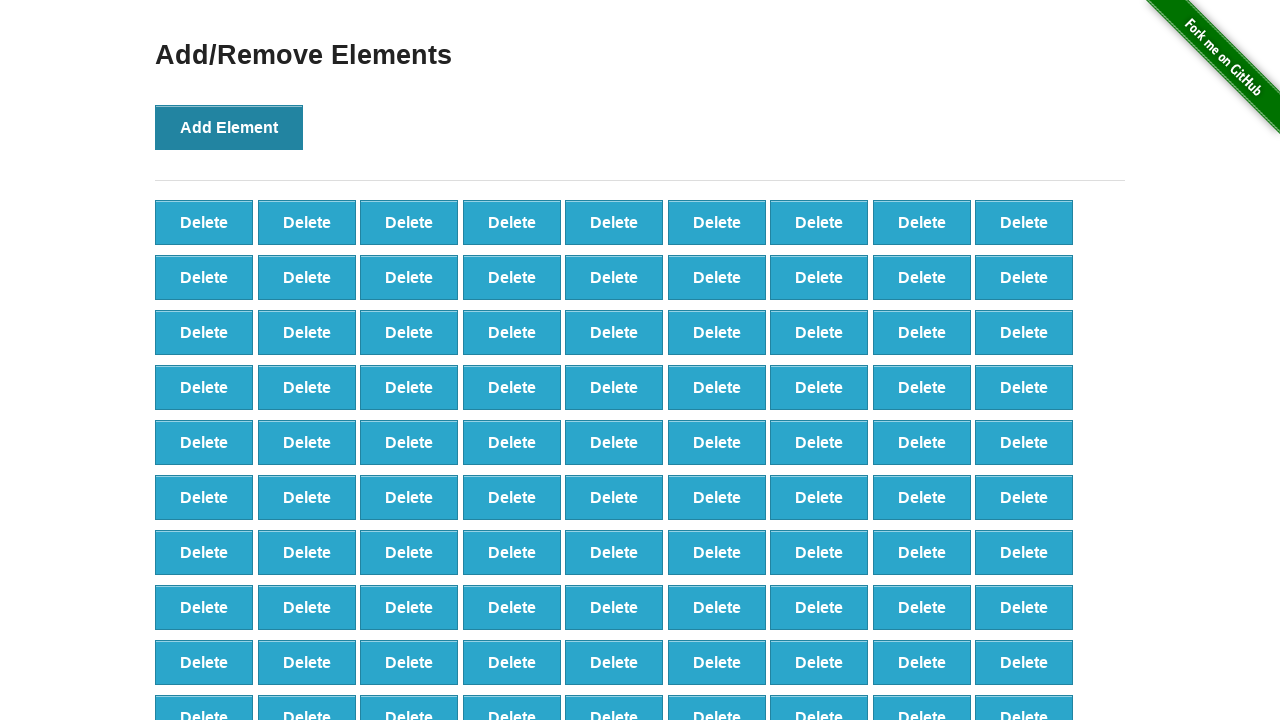

Clicked Add Element button (iteration 98/100) at (229, 127) on button[onclick='addElement()']
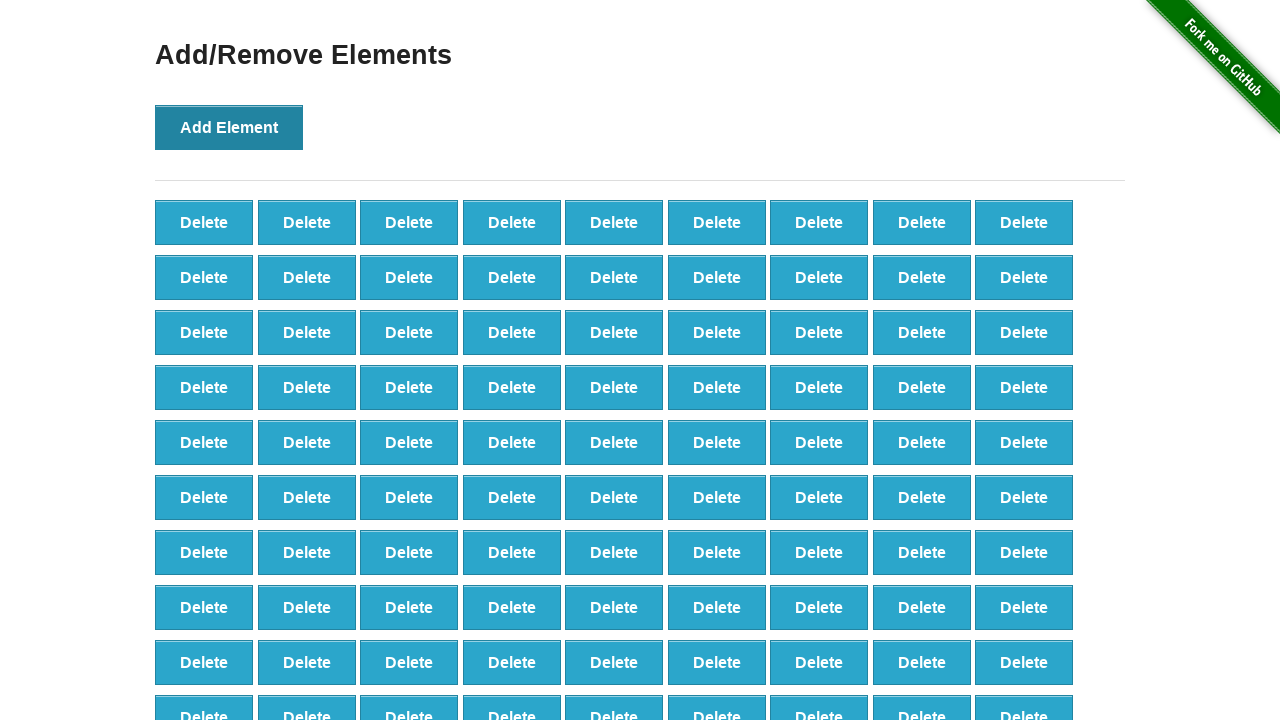

Clicked Add Element button (iteration 99/100) at (229, 127) on button[onclick='addElement()']
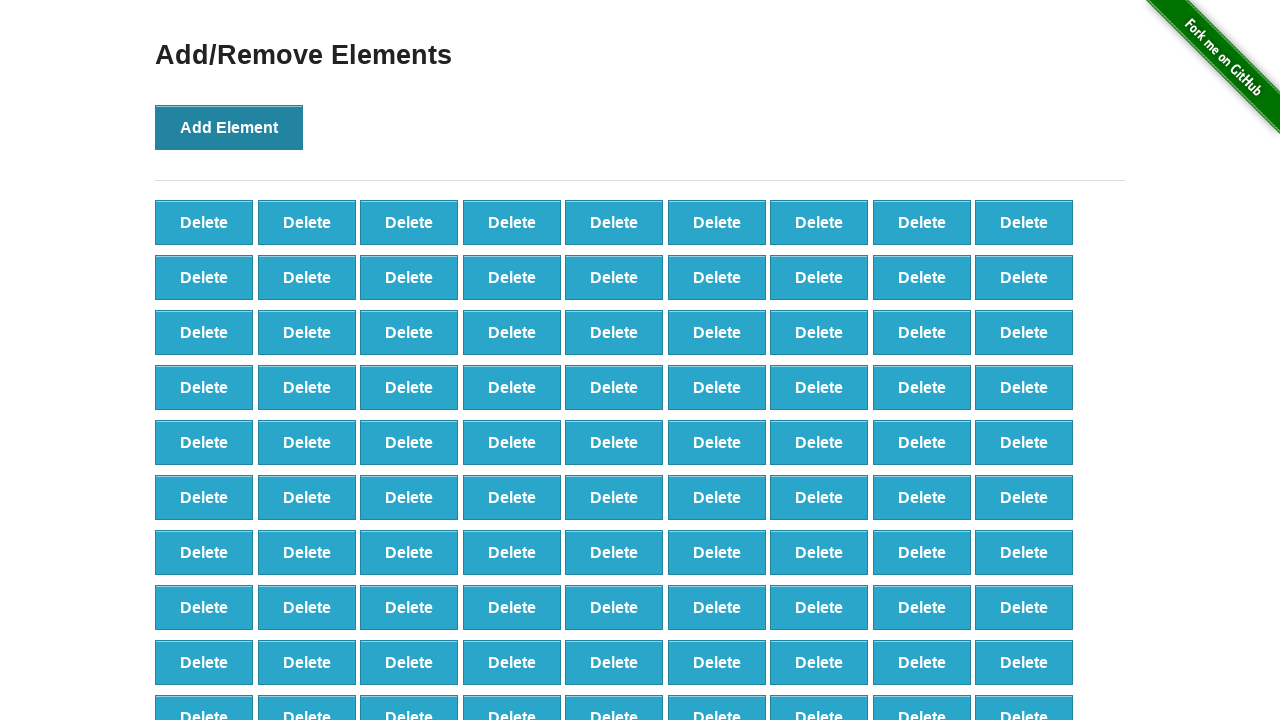

Clicked Add Element button (iteration 100/100) at (229, 127) on button[onclick='addElement()']
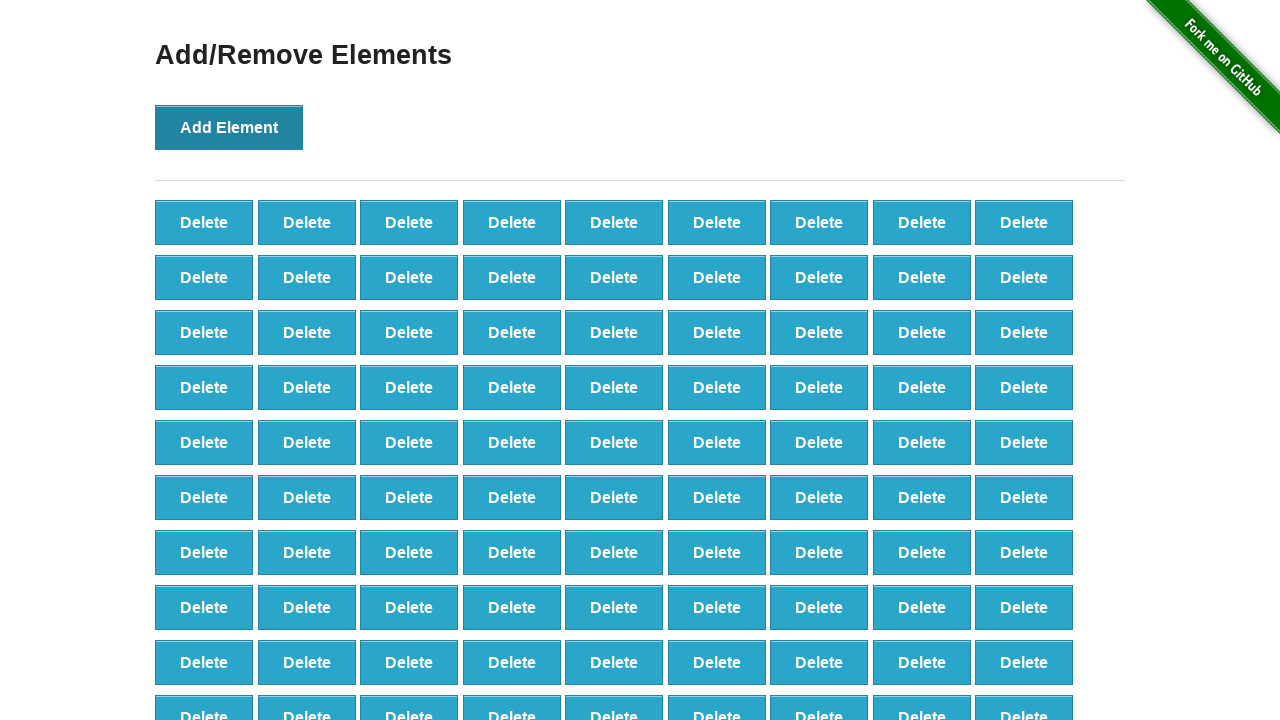

Clicked Delete button (iteration 1/20) at (204, 222) on button[onclick='deleteElement()'] >> nth=0
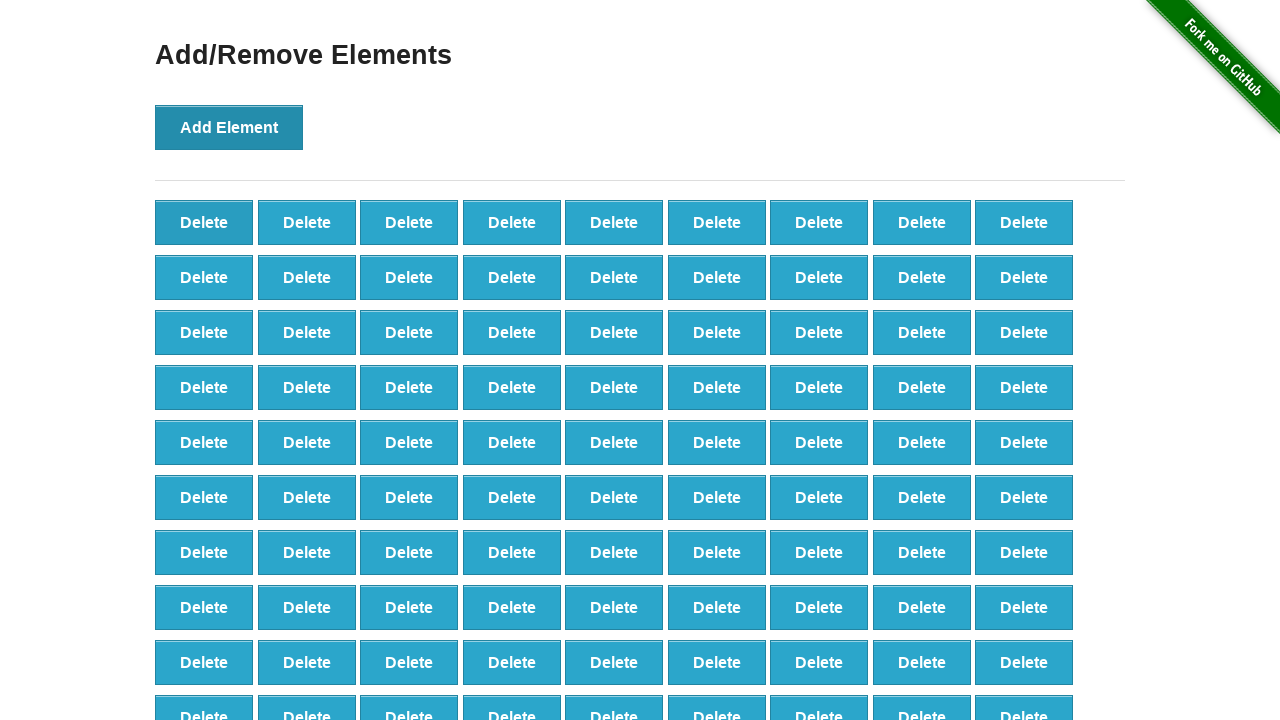

Clicked Delete button (iteration 2/20) at (204, 222) on button[onclick='deleteElement()'] >> nth=0
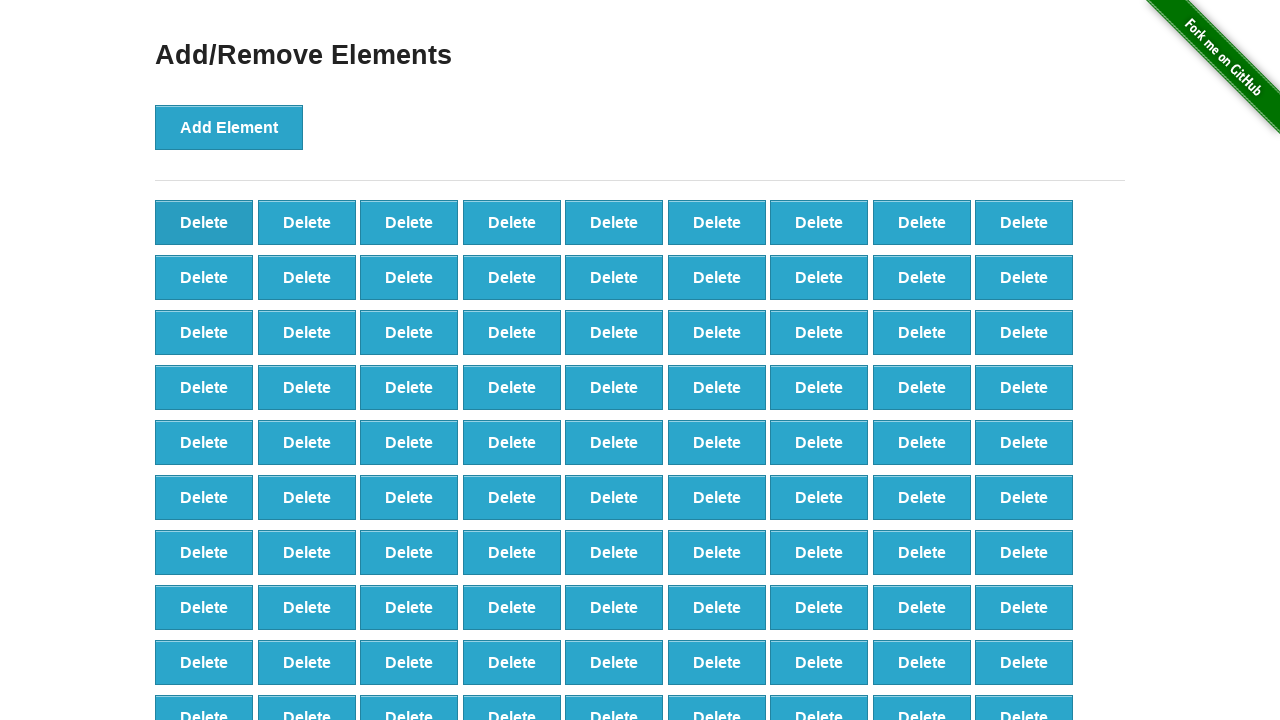

Clicked Delete button (iteration 3/20) at (204, 222) on button[onclick='deleteElement()'] >> nth=0
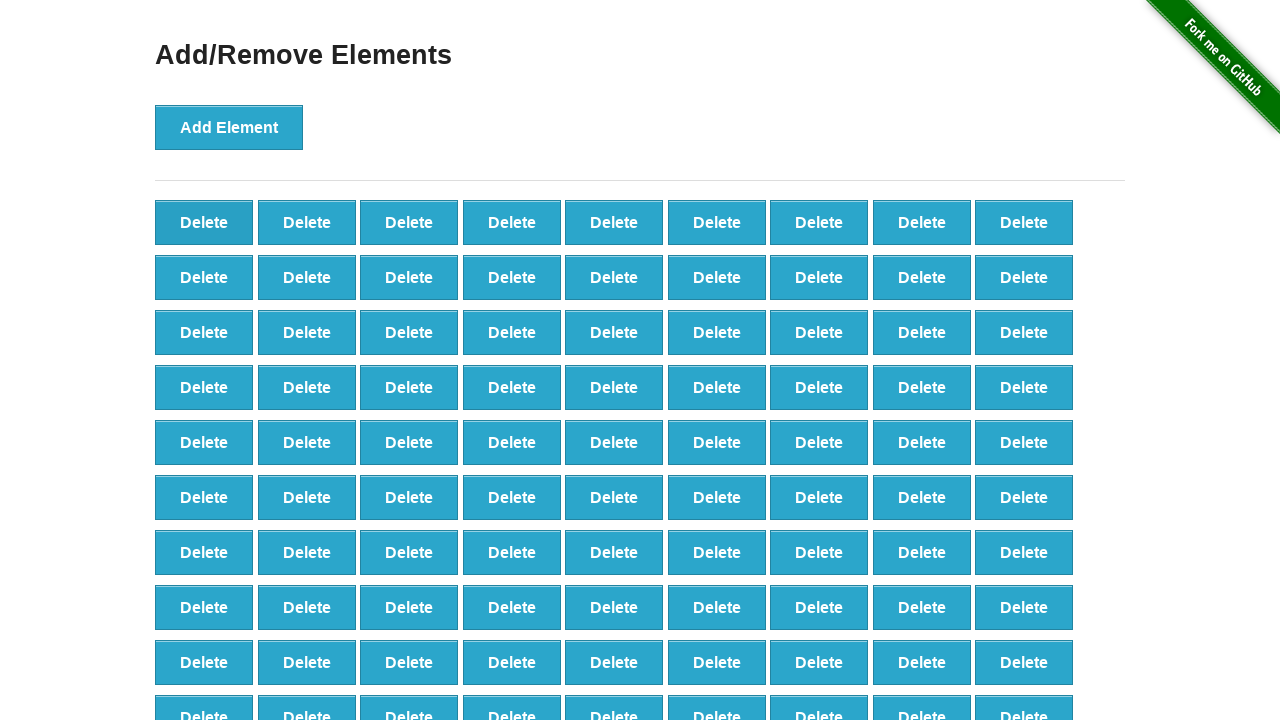

Clicked Delete button (iteration 4/20) at (204, 222) on button[onclick='deleteElement()'] >> nth=0
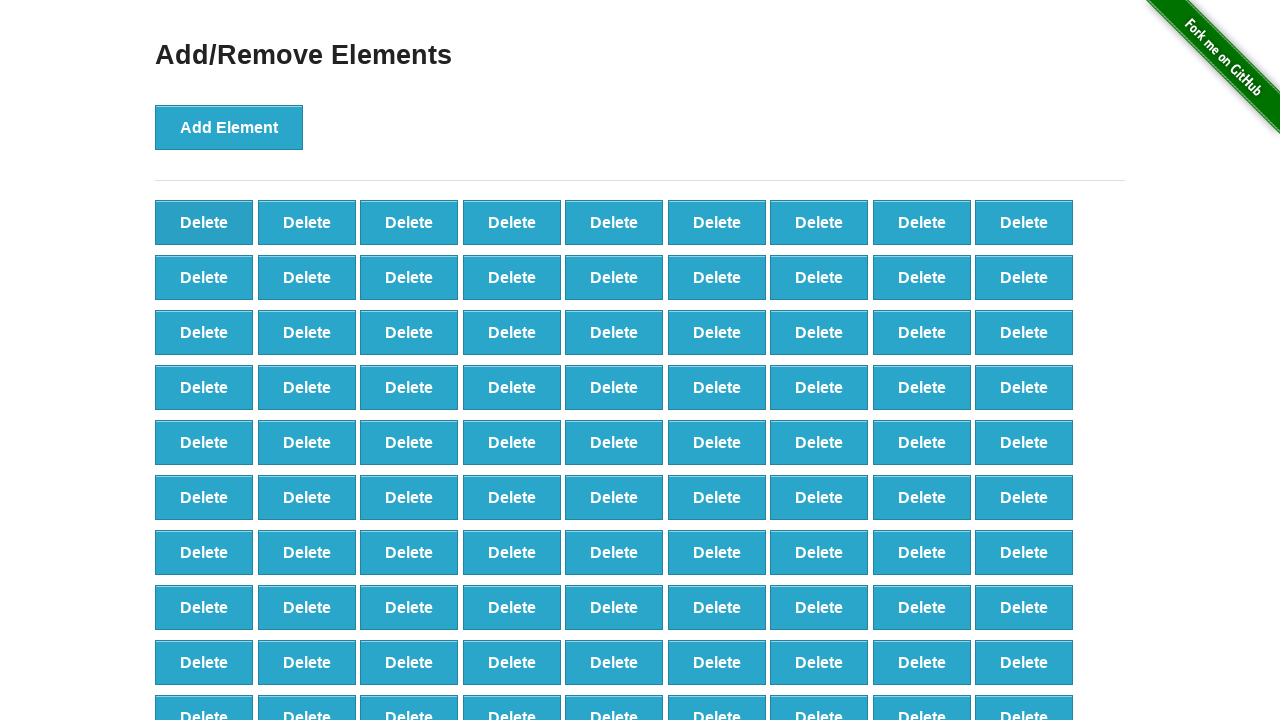

Clicked Delete button (iteration 5/20) at (204, 222) on button[onclick='deleteElement()'] >> nth=0
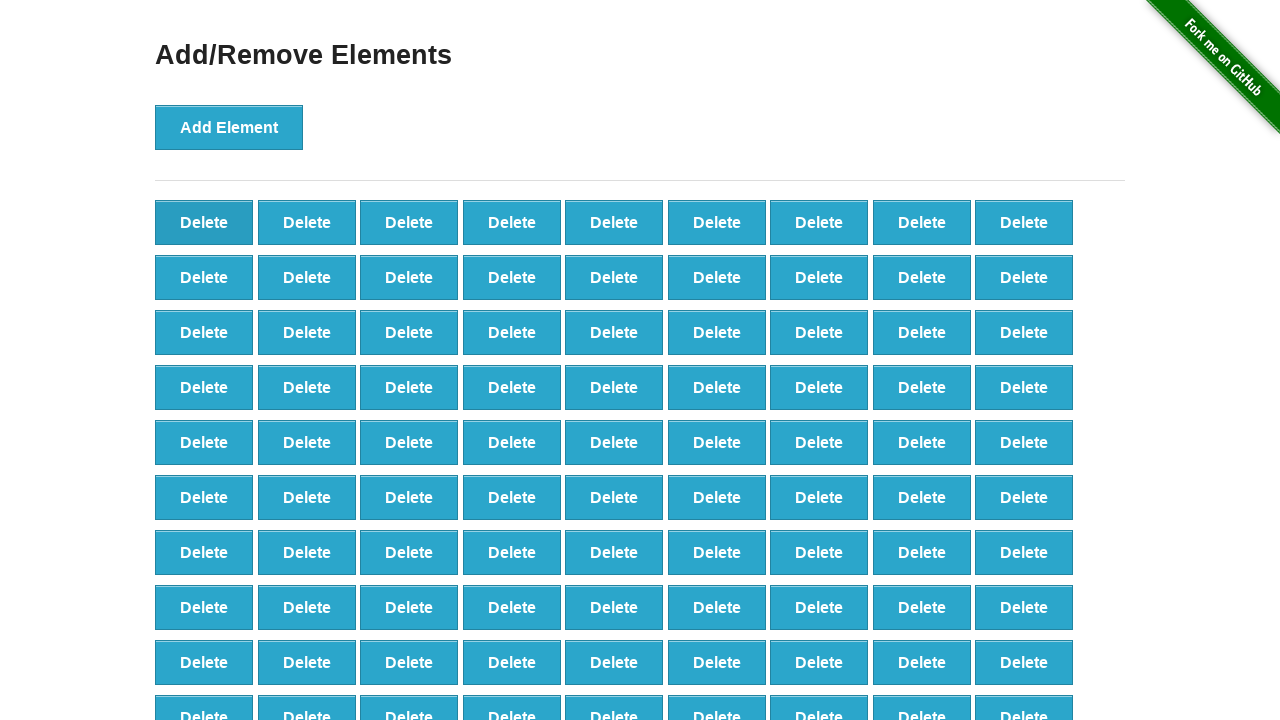

Clicked Delete button (iteration 6/20) at (204, 222) on button[onclick='deleteElement()'] >> nth=0
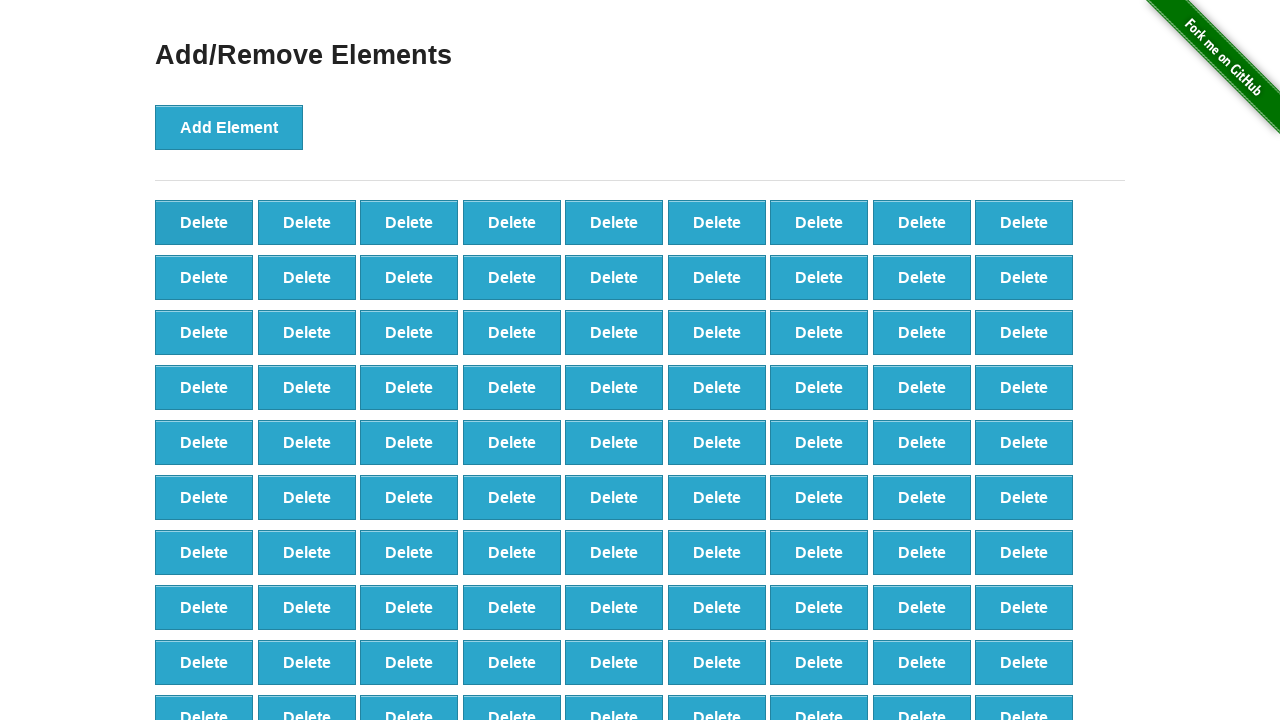

Clicked Delete button (iteration 7/20) at (204, 222) on button[onclick='deleteElement()'] >> nth=0
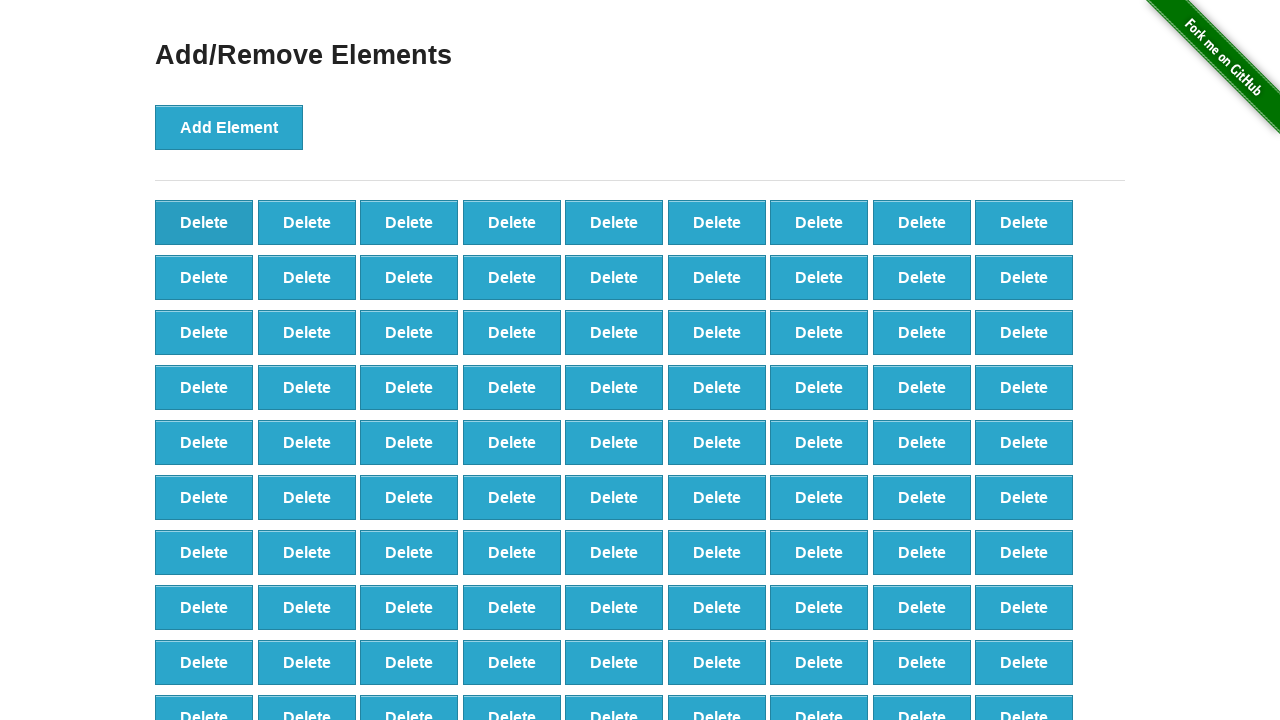

Clicked Delete button (iteration 8/20) at (204, 222) on button[onclick='deleteElement()'] >> nth=0
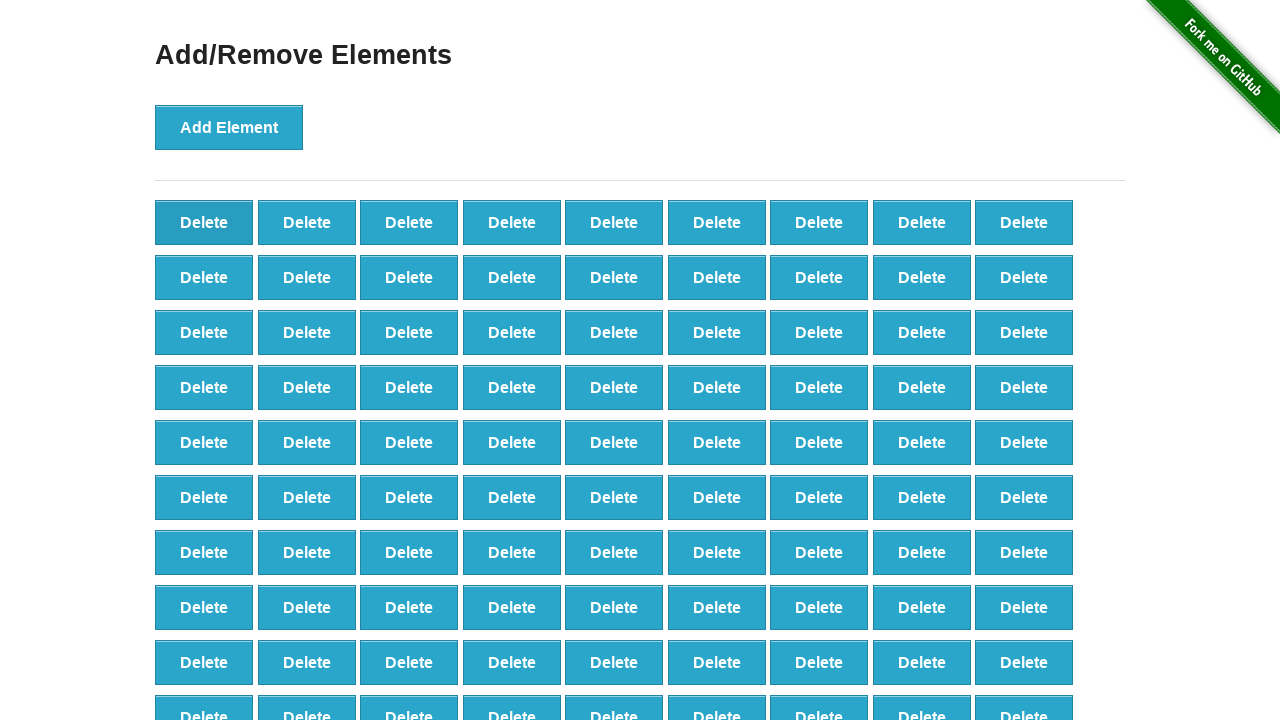

Clicked Delete button (iteration 9/20) at (204, 222) on button[onclick='deleteElement()'] >> nth=0
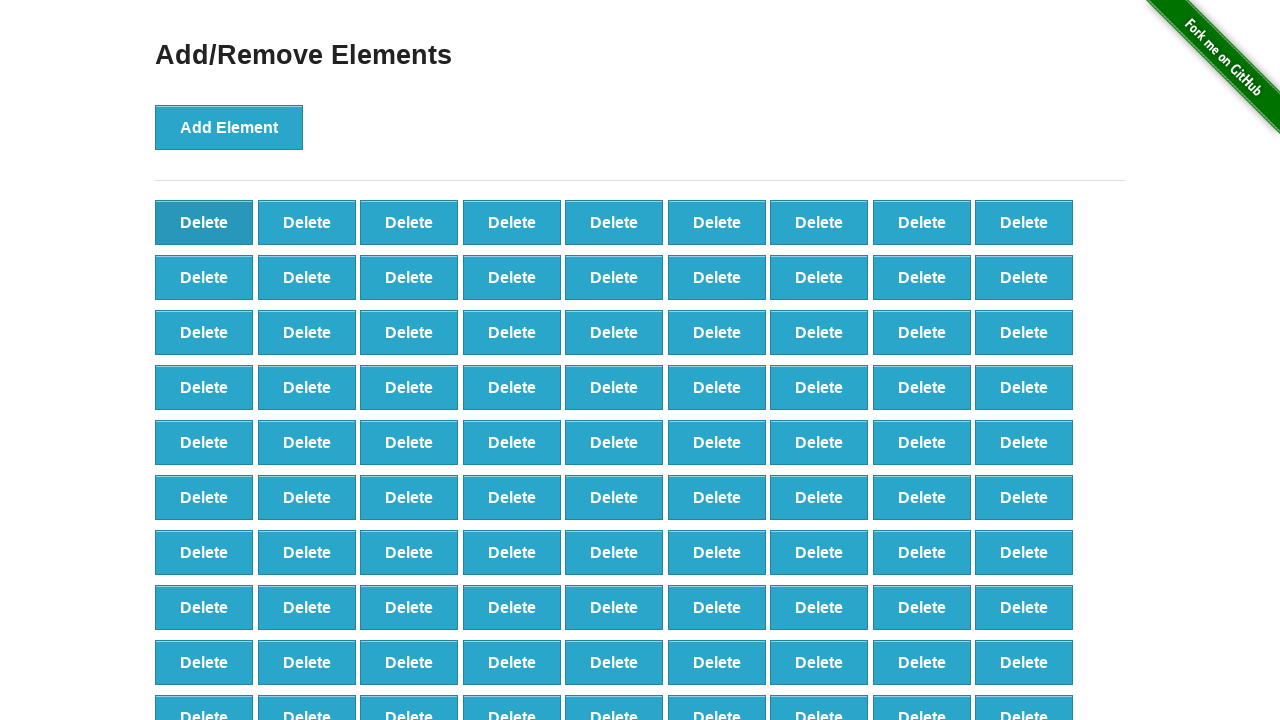

Clicked Delete button (iteration 10/20) at (204, 222) on button[onclick='deleteElement()'] >> nth=0
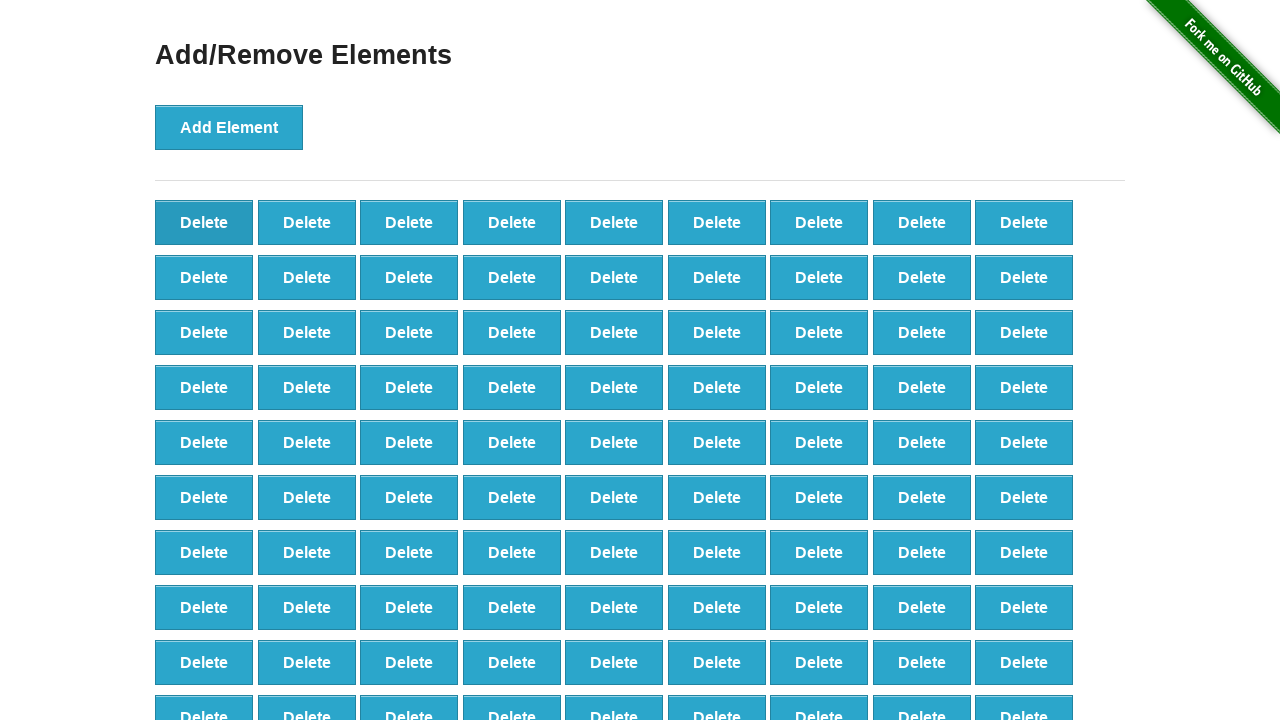

Clicked Delete button (iteration 11/20) at (204, 222) on button[onclick='deleteElement()'] >> nth=0
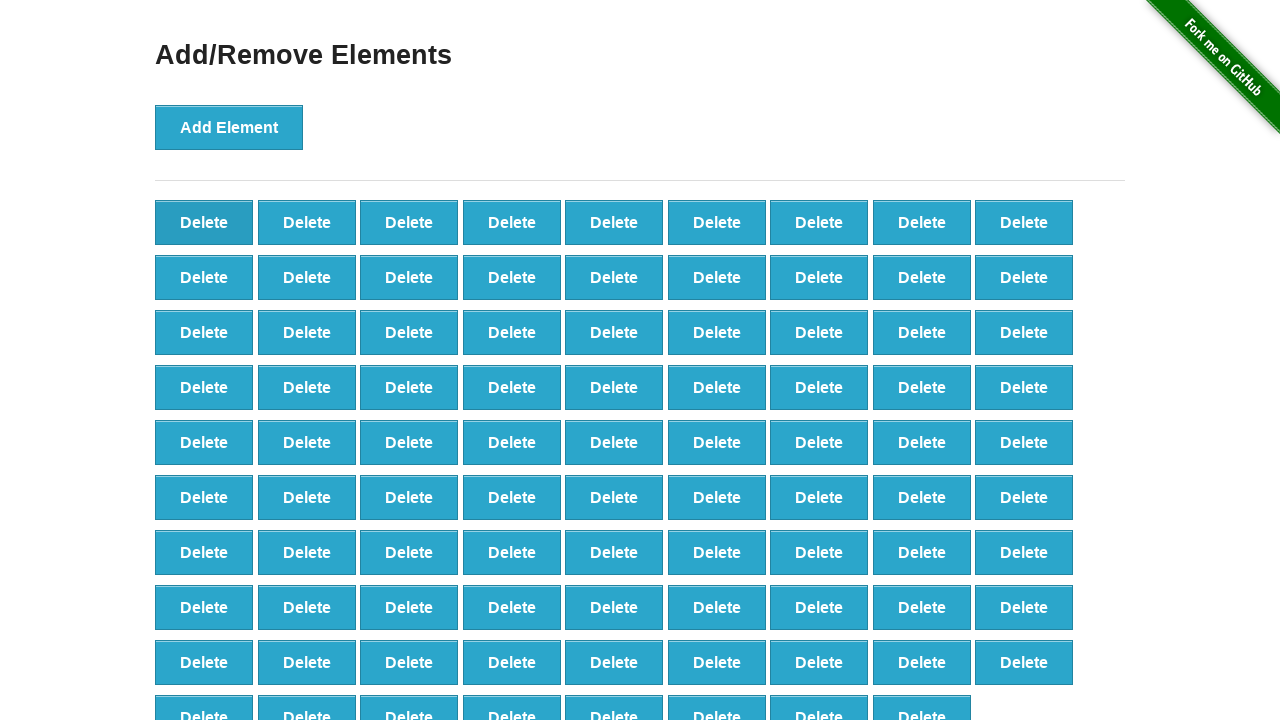

Clicked Delete button (iteration 12/20) at (204, 222) on button[onclick='deleteElement()'] >> nth=0
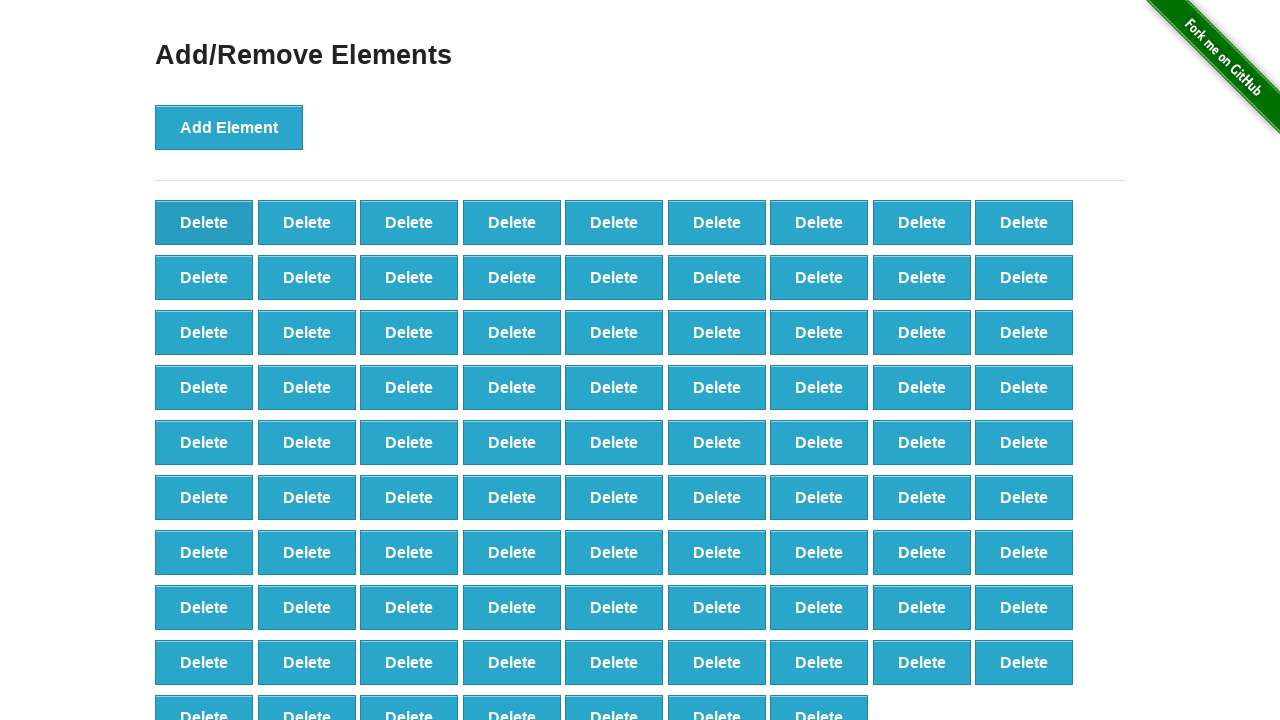

Clicked Delete button (iteration 13/20) at (204, 222) on button[onclick='deleteElement()'] >> nth=0
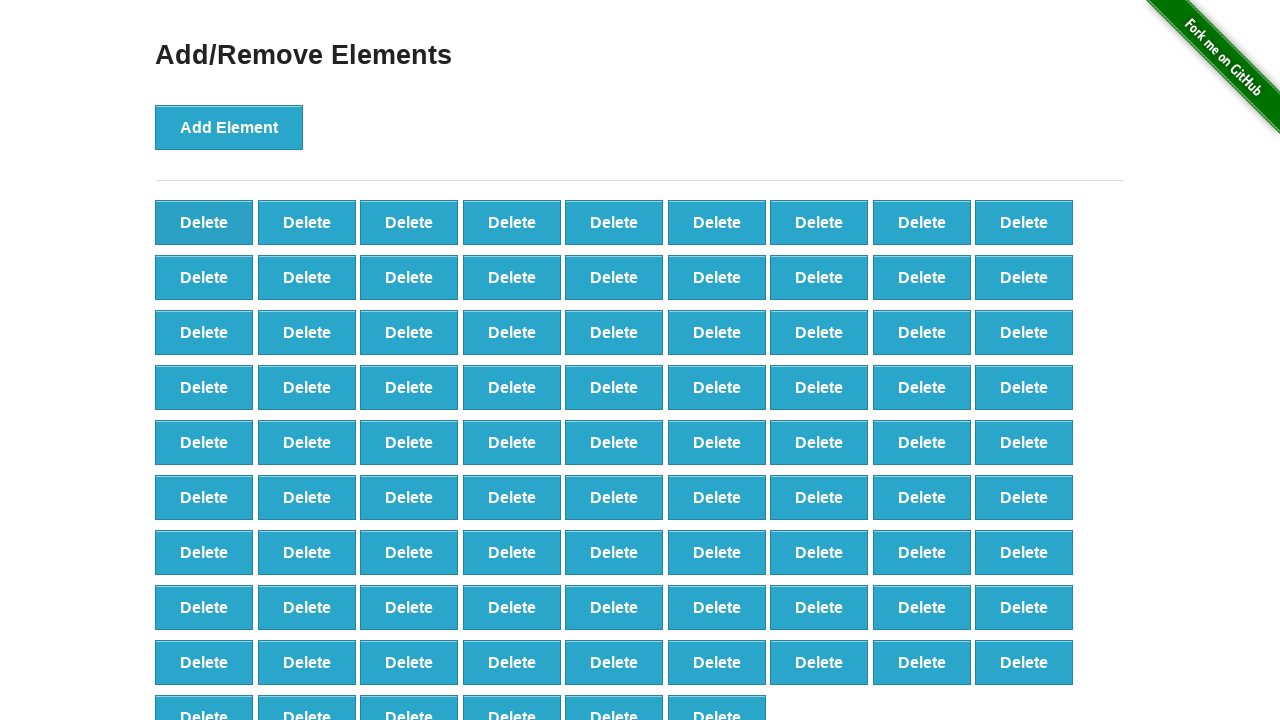

Clicked Delete button (iteration 14/20) at (204, 222) on button[onclick='deleteElement()'] >> nth=0
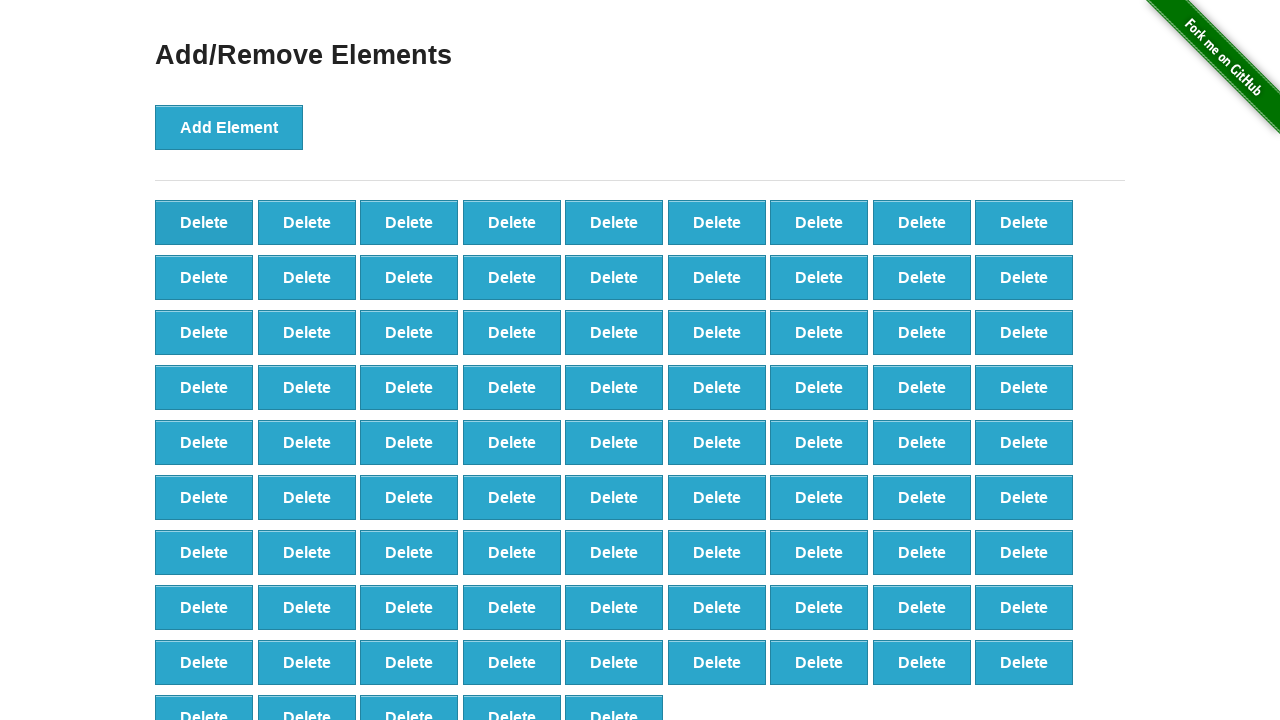

Clicked Delete button (iteration 15/20) at (204, 222) on button[onclick='deleteElement()'] >> nth=0
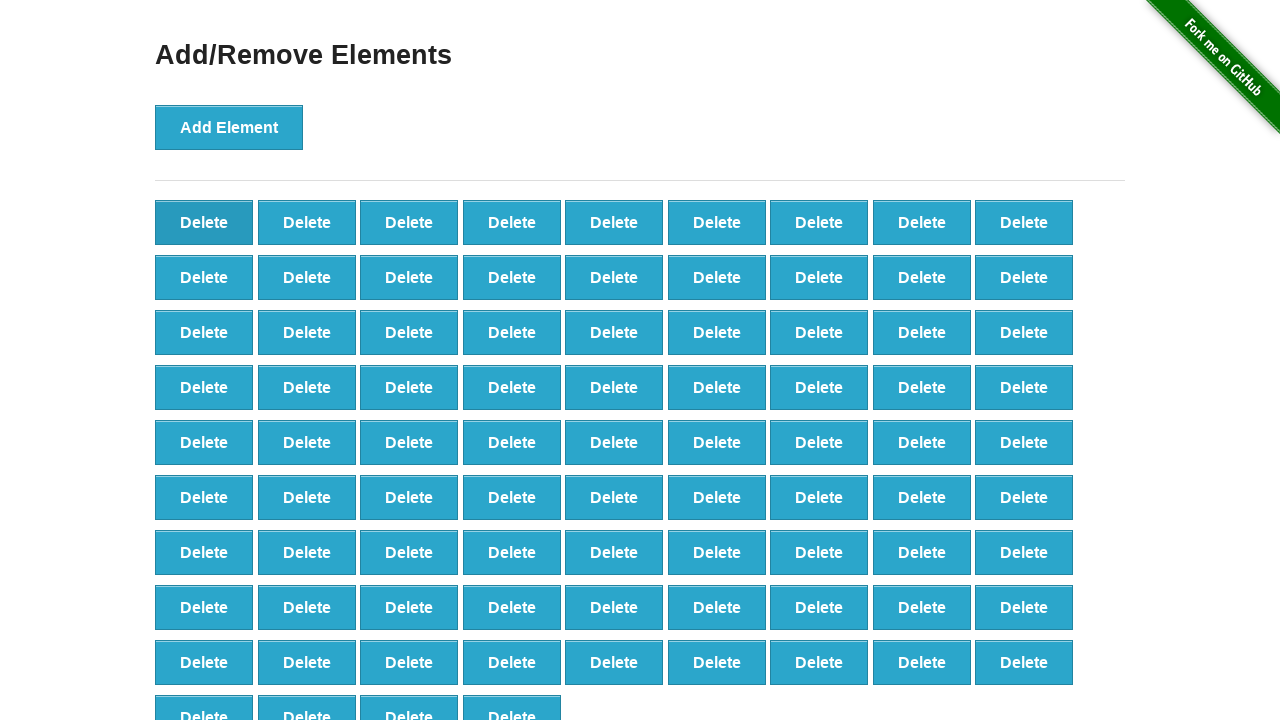

Clicked Delete button (iteration 16/20) at (204, 222) on button[onclick='deleteElement()'] >> nth=0
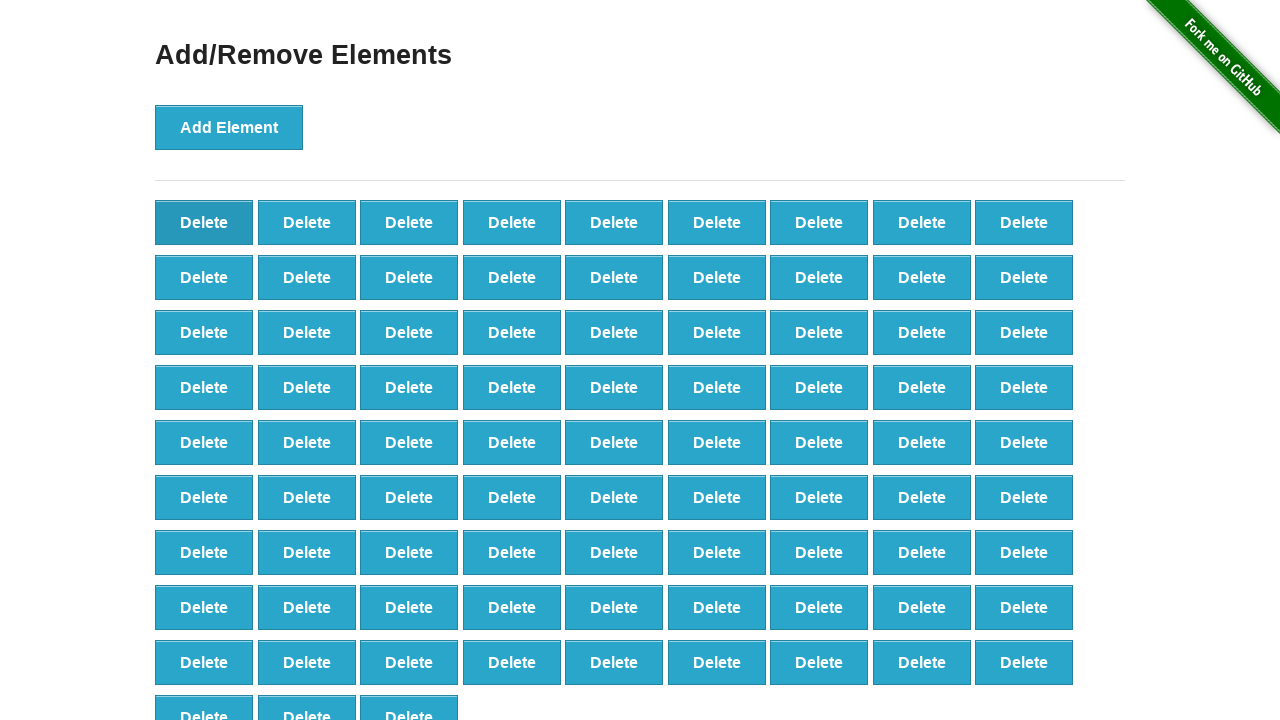

Clicked Delete button (iteration 17/20) at (204, 222) on button[onclick='deleteElement()'] >> nth=0
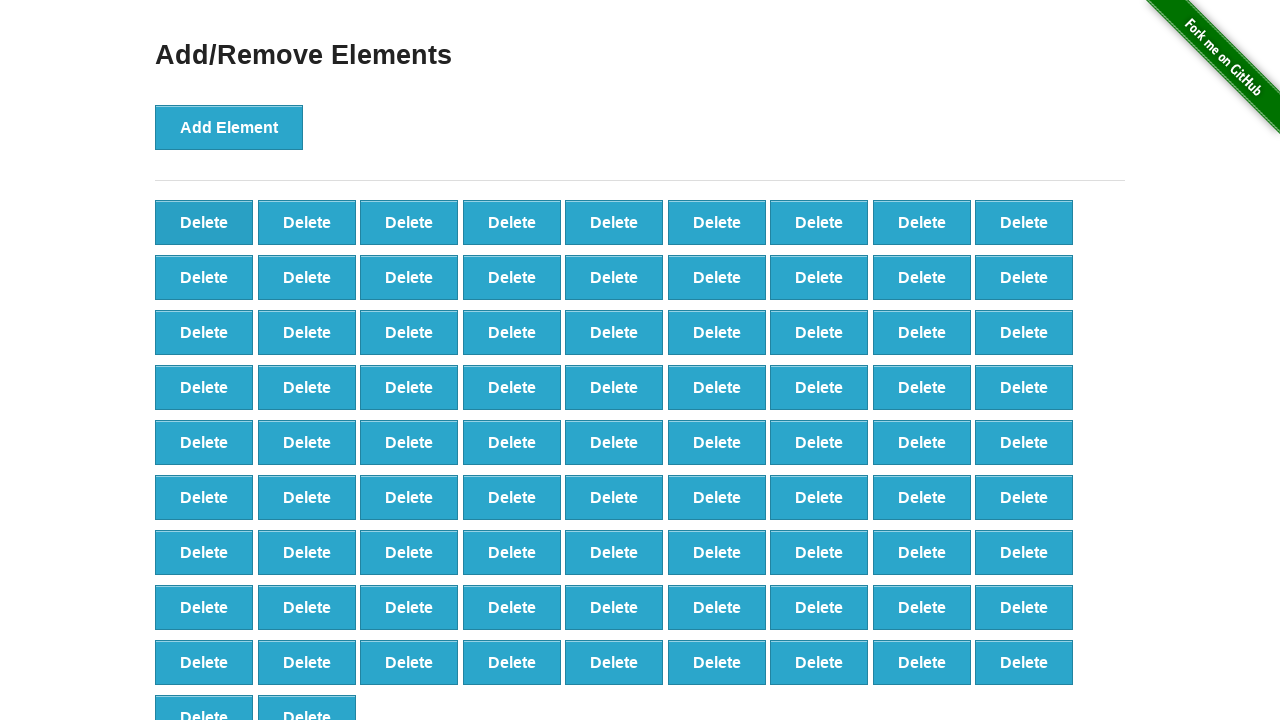

Clicked Delete button (iteration 18/20) at (204, 222) on button[onclick='deleteElement()'] >> nth=0
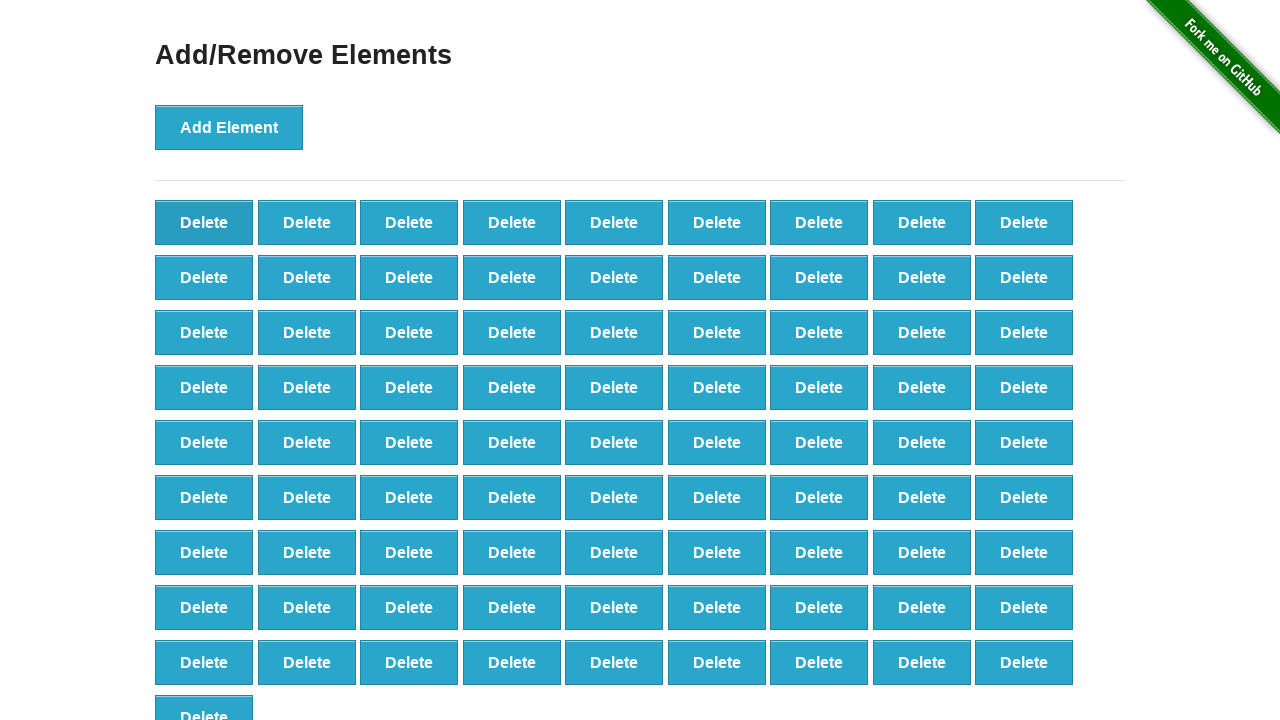

Clicked Delete button (iteration 19/20) at (204, 222) on button[onclick='deleteElement()'] >> nth=0
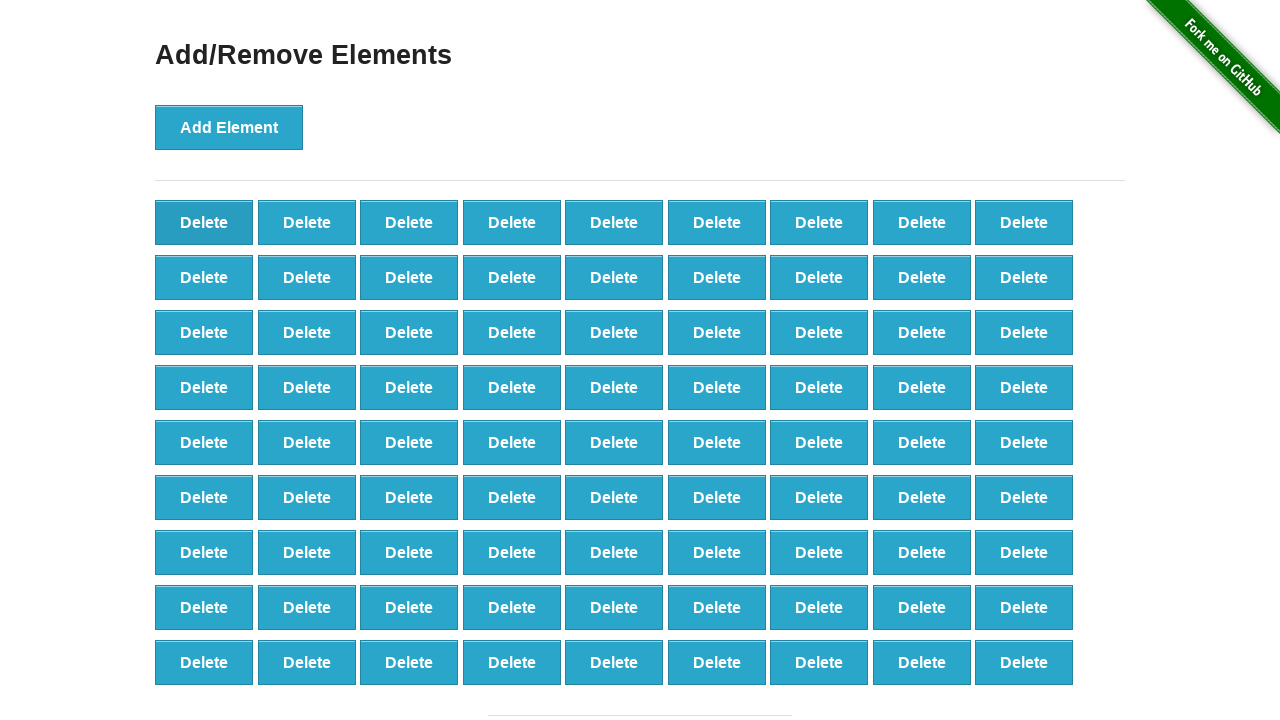

Clicked Delete button (iteration 20/20) at (204, 222) on button[onclick='deleteElement()'] >> nth=0
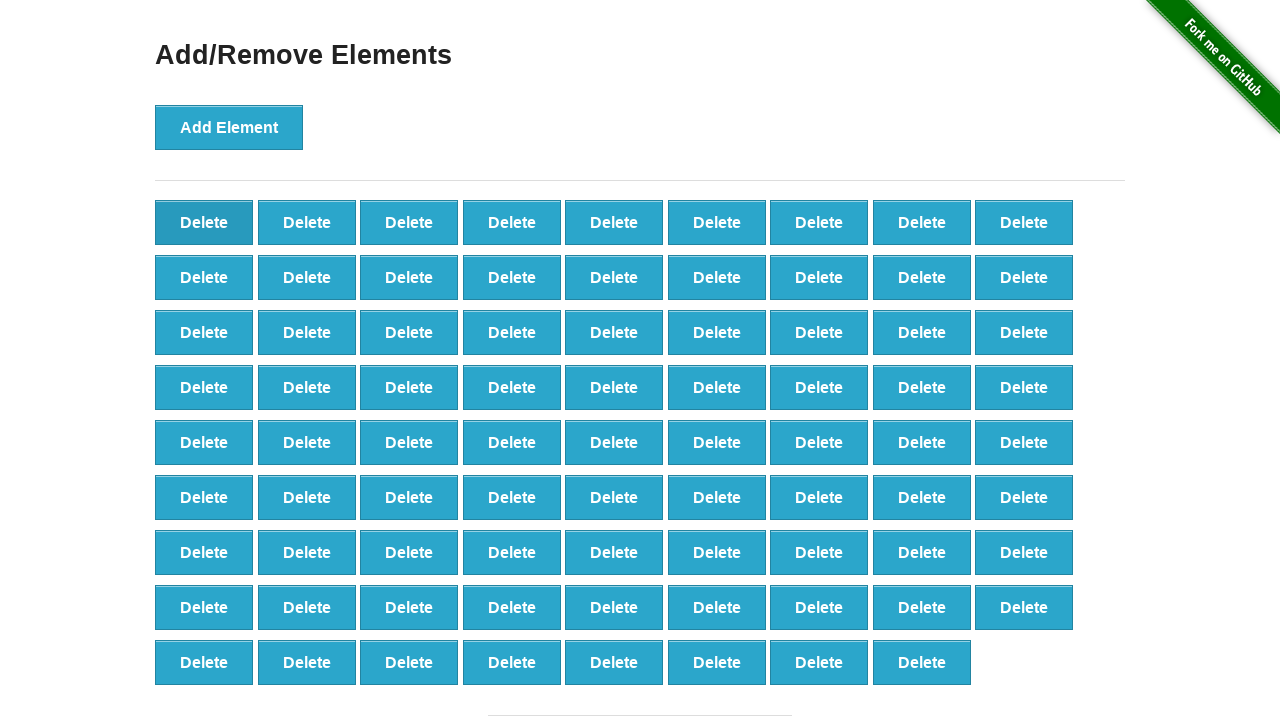

Waited 500ms for DOM updates
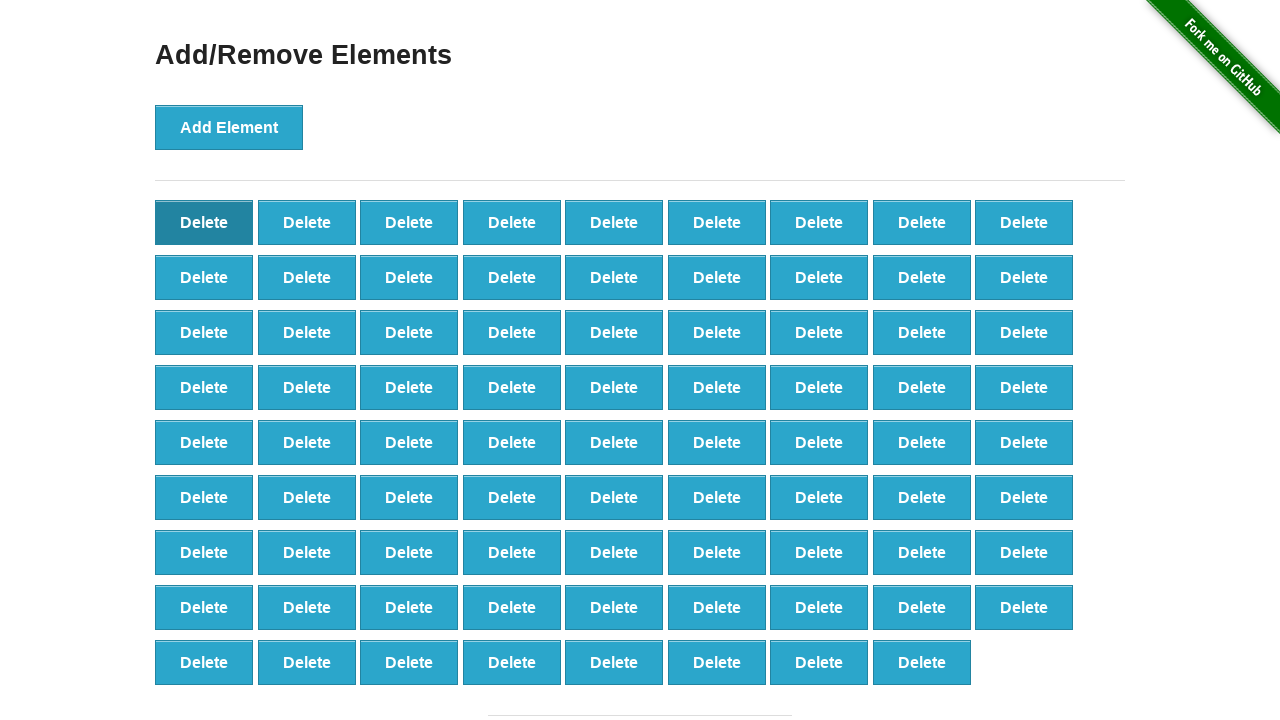

Counted remaining delete buttons: 80
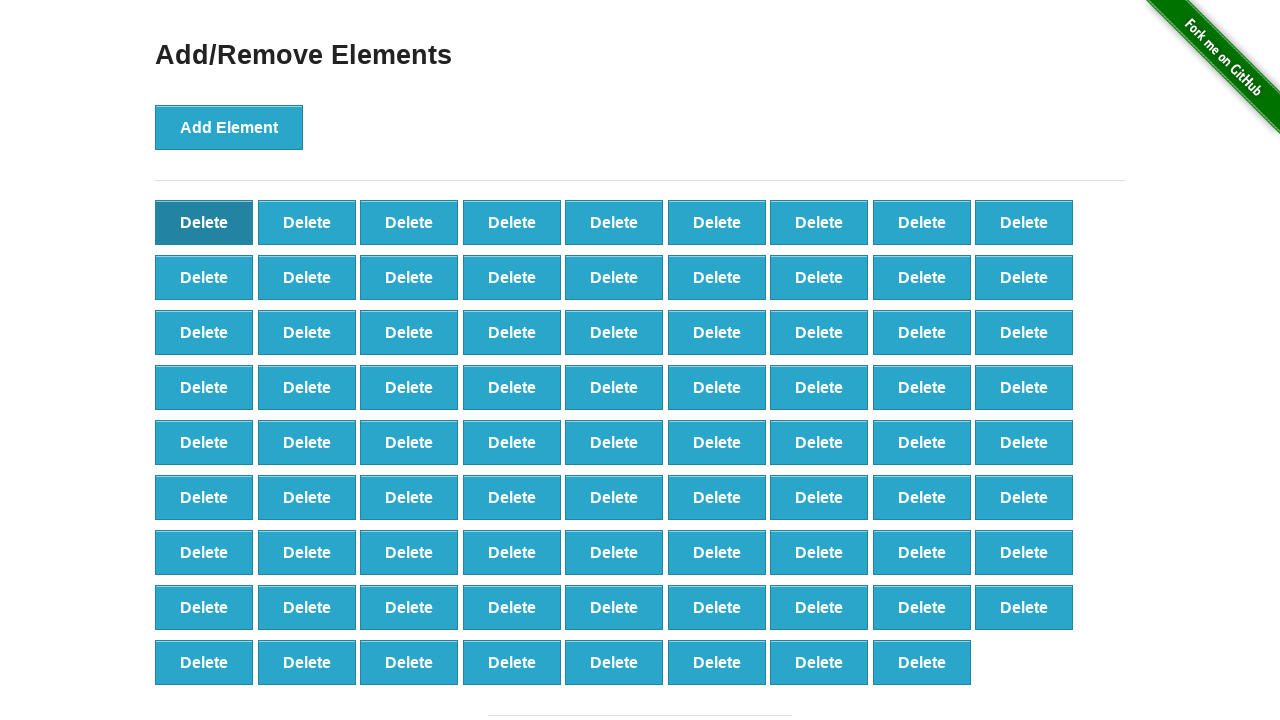

Assertion passed: exactly 80 delete buttons remain
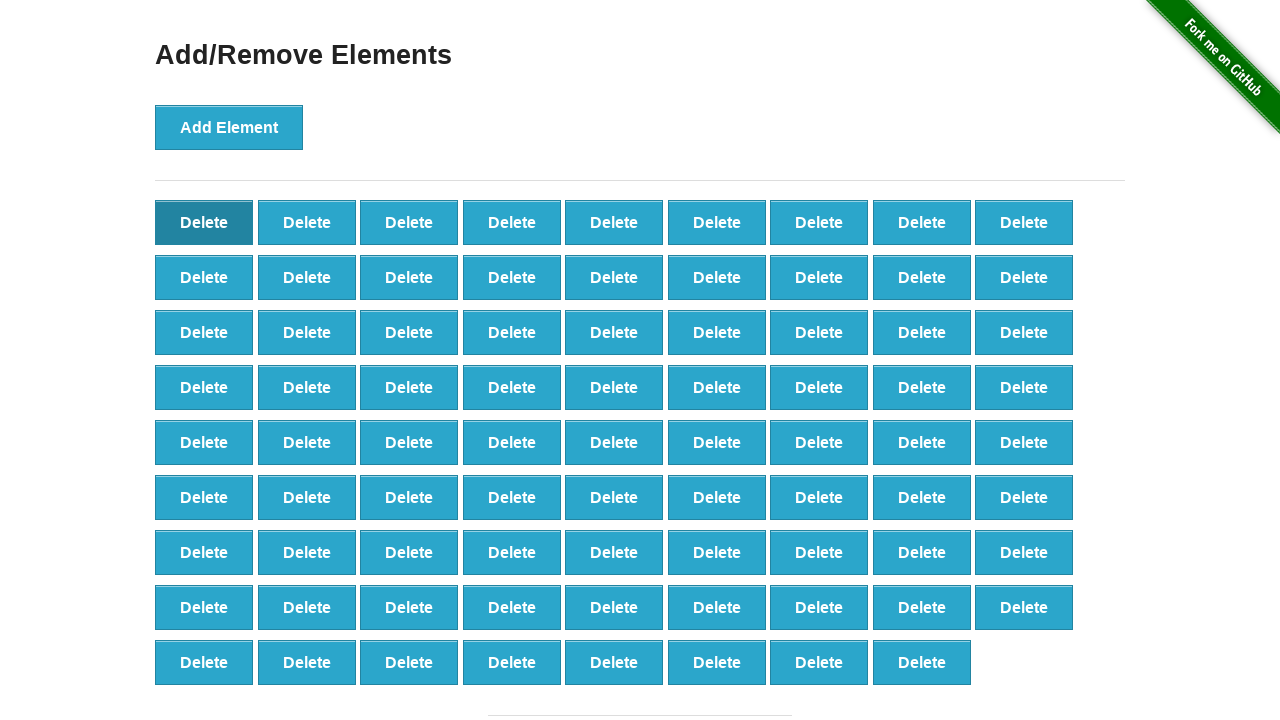

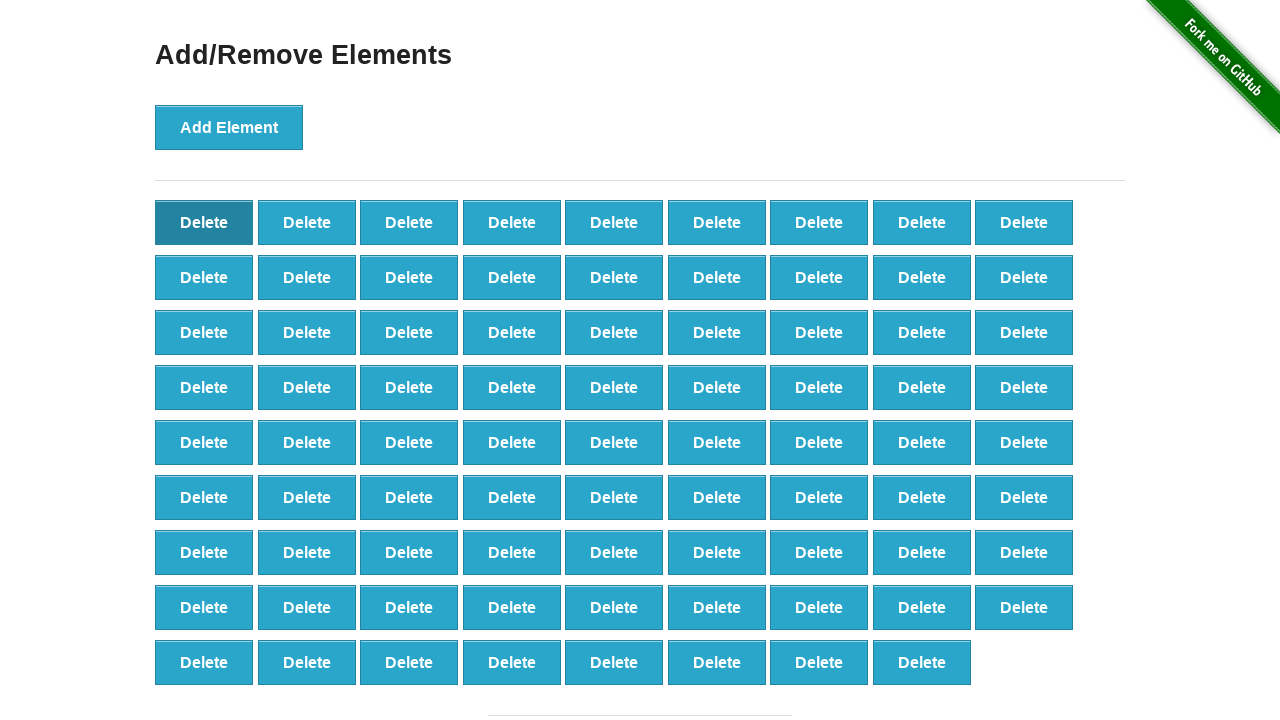